Fills out a large form with 100 input fields by entering the same text in each field and then submits the form

Starting URL: http://suninjuly.github.io/huge_form.html

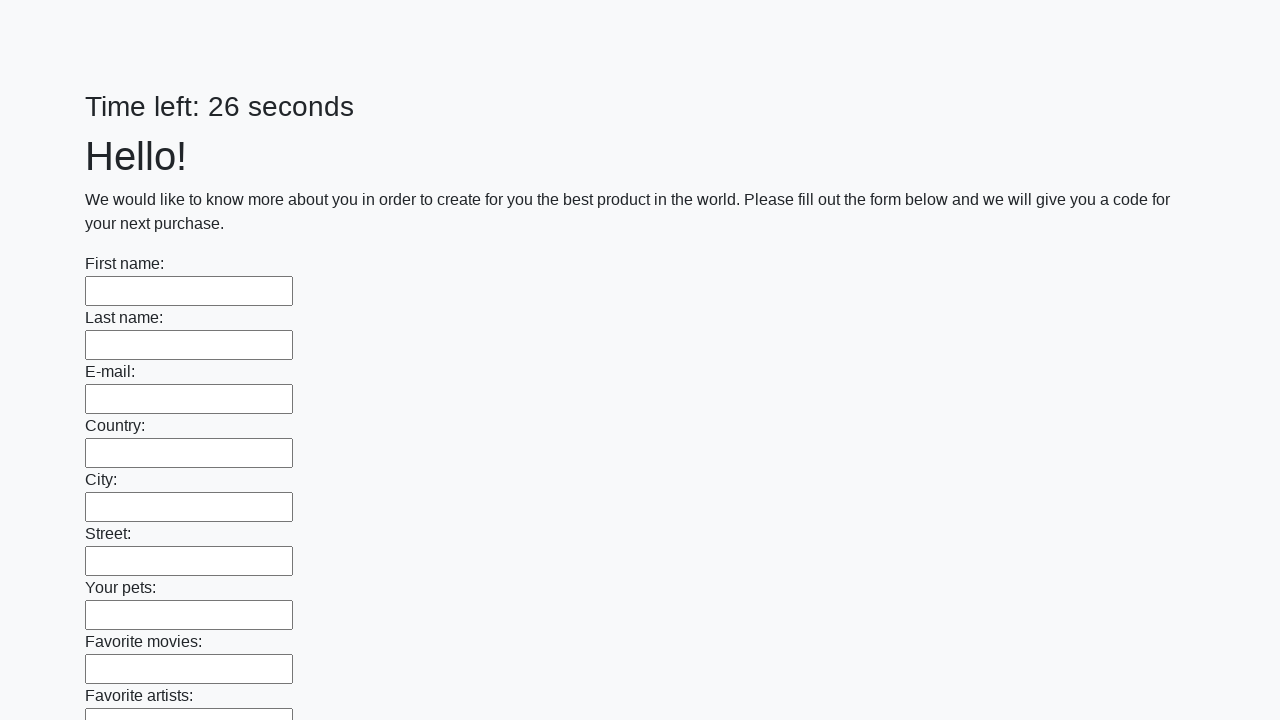

Located all input fields in the form
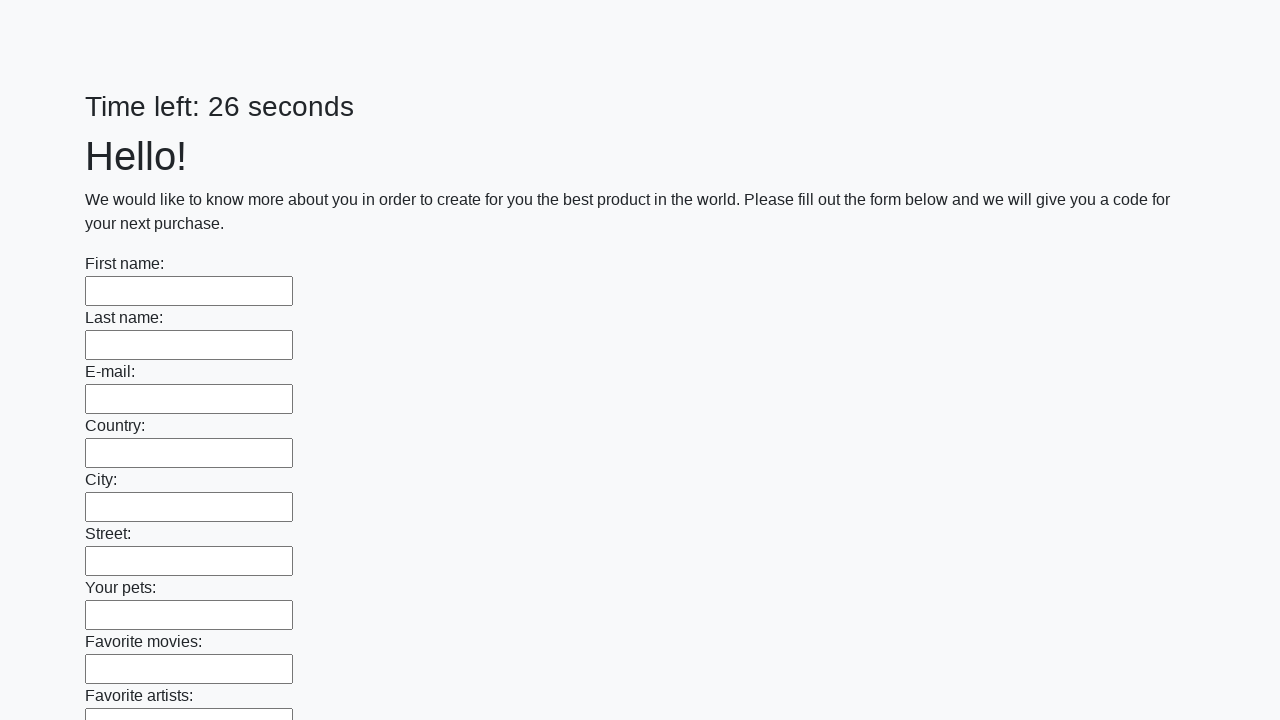

Filled an input field with 'My answer' on input >> nth=0
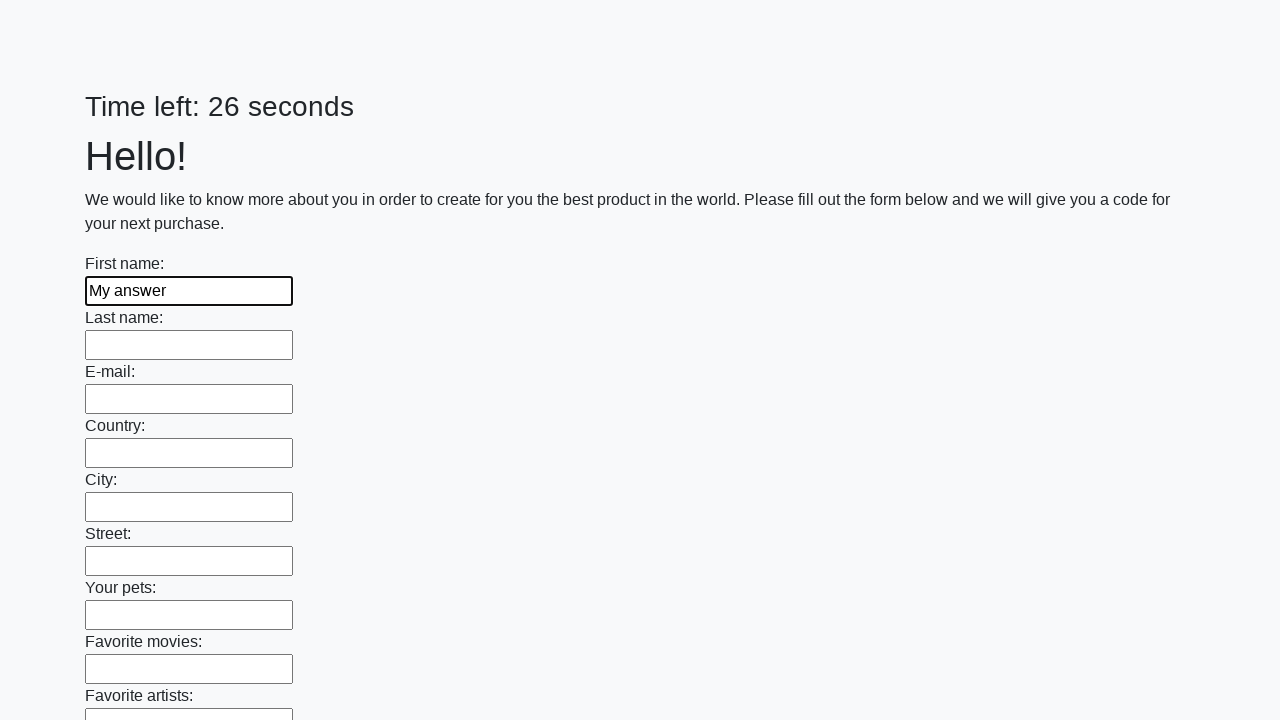

Filled an input field with 'My answer' on input >> nth=1
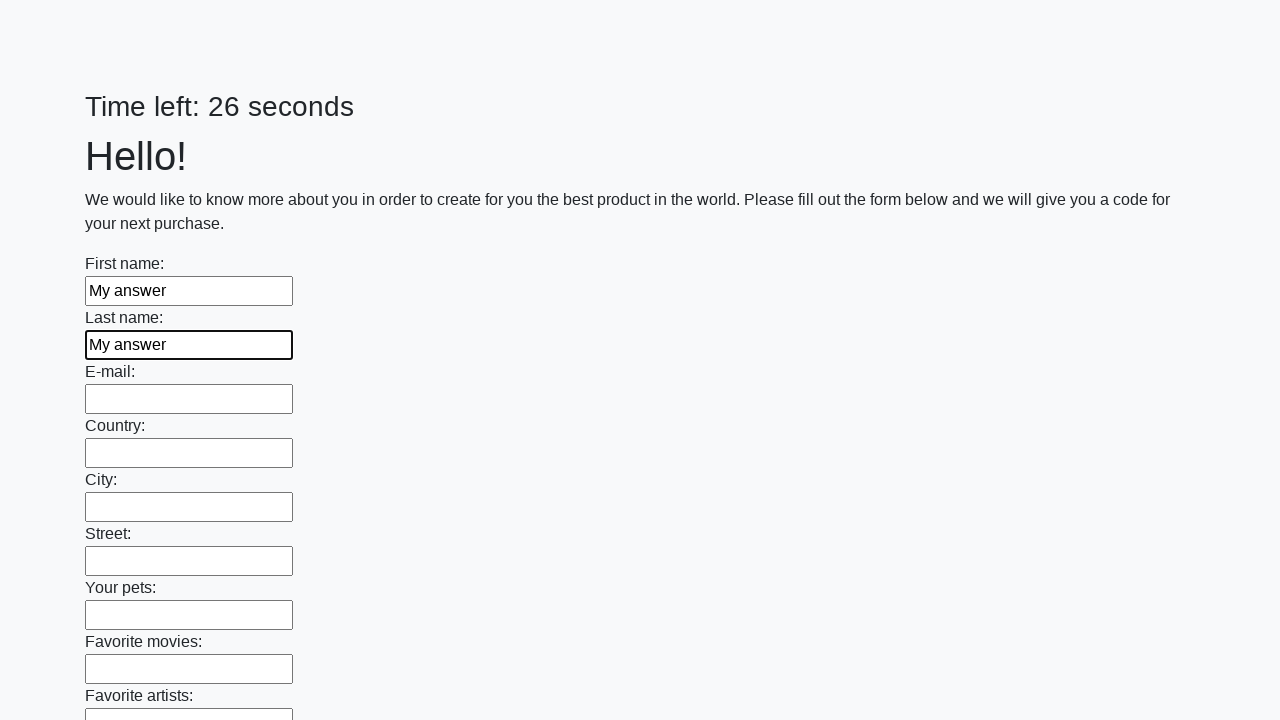

Filled an input field with 'My answer' on input >> nth=2
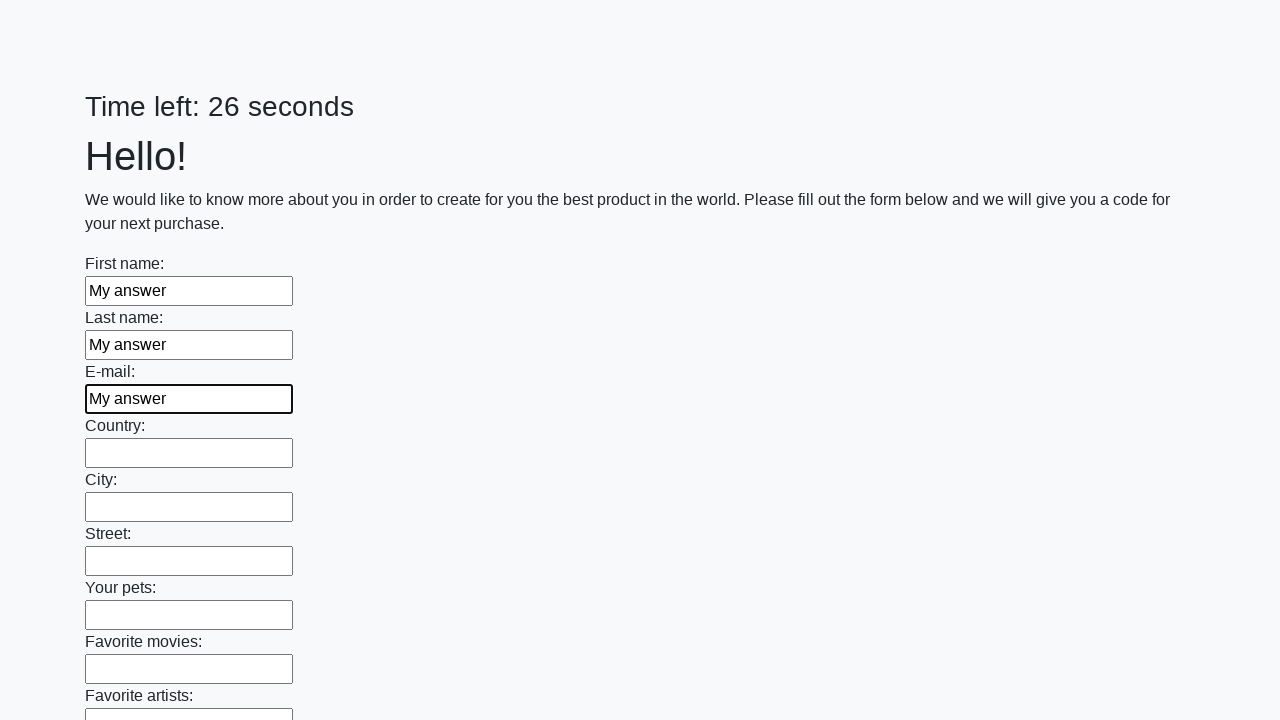

Filled an input field with 'My answer' on input >> nth=3
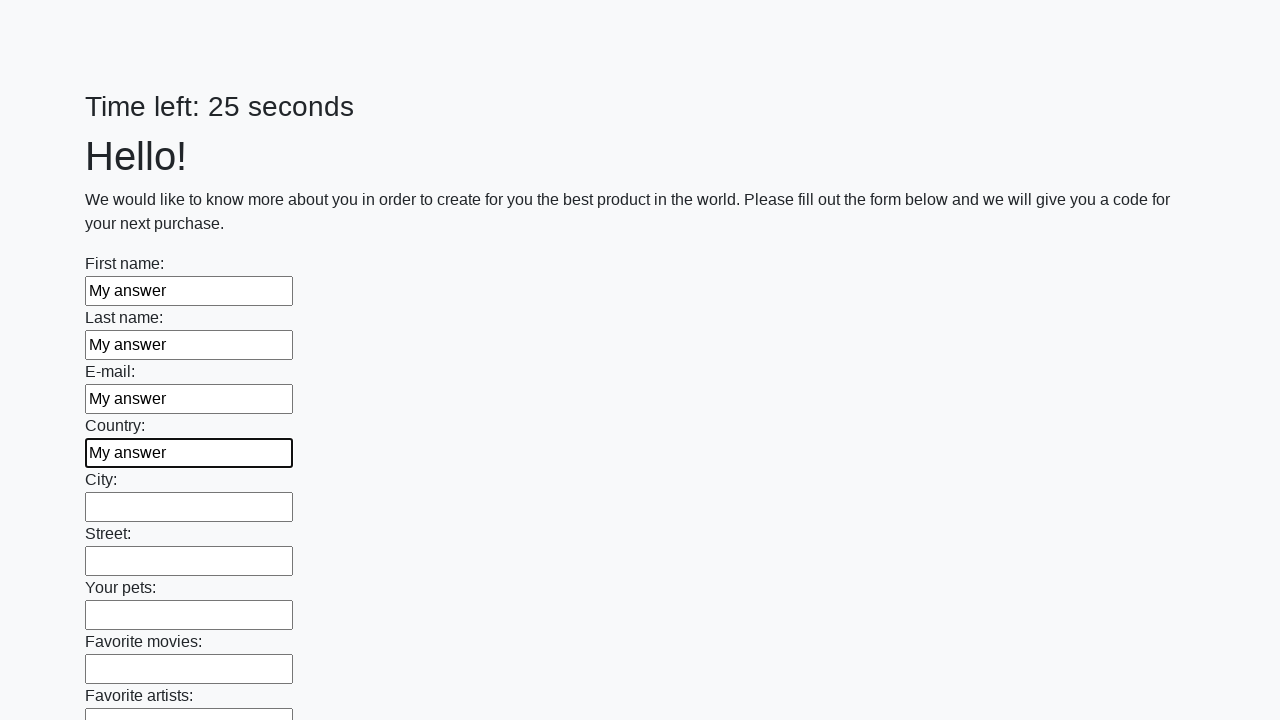

Filled an input field with 'My answer' on input >> nth=4
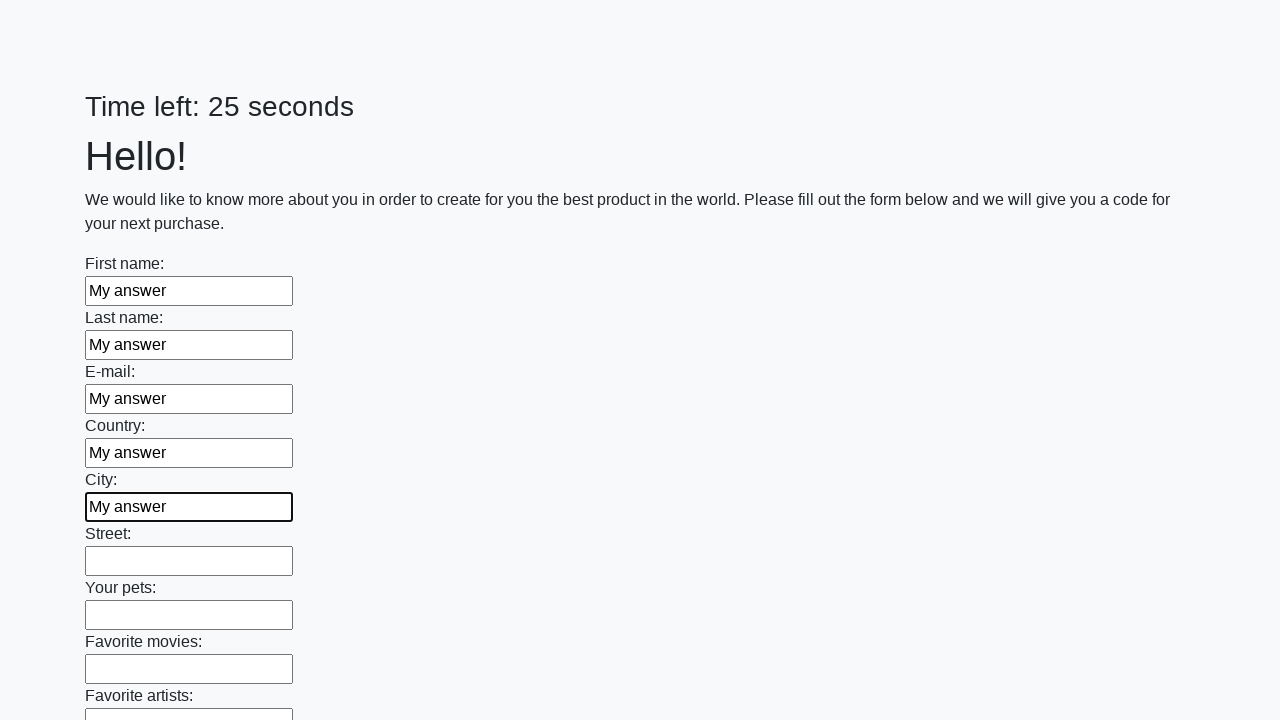

Filled an input field with 'My answer' on input >> nth=5
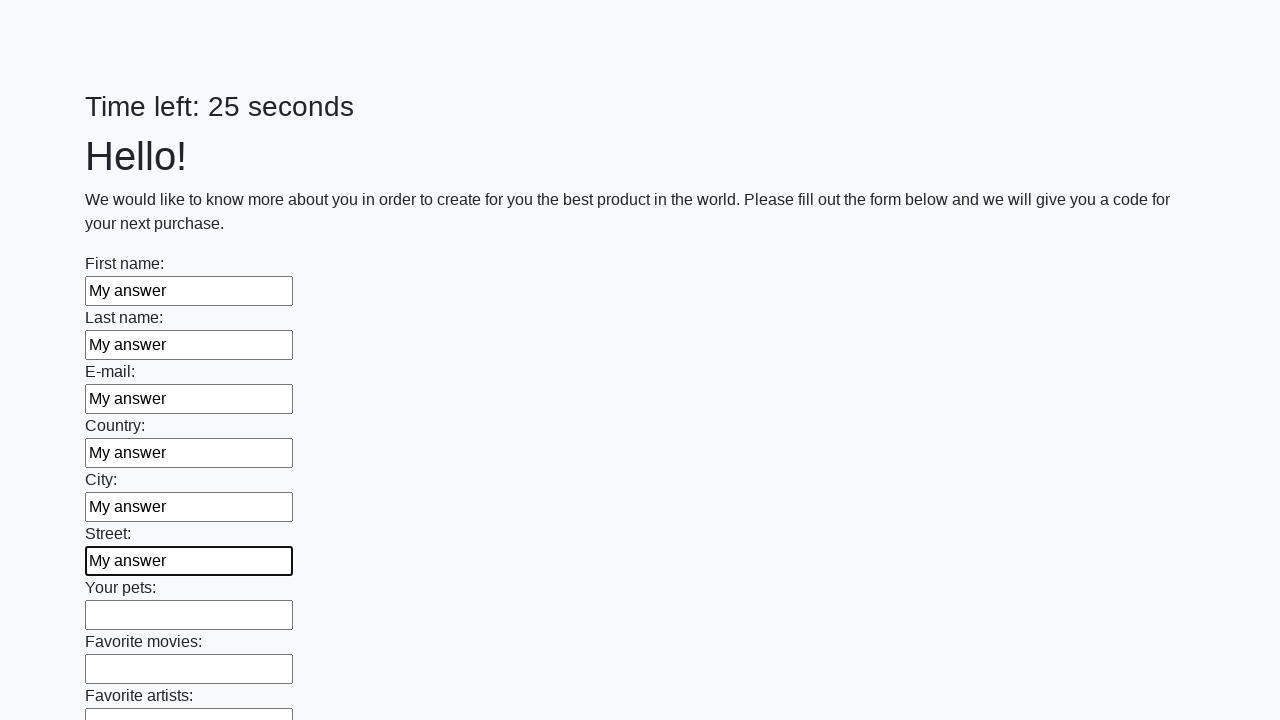

Filled an input field with 'My answer' on input >> nth=6
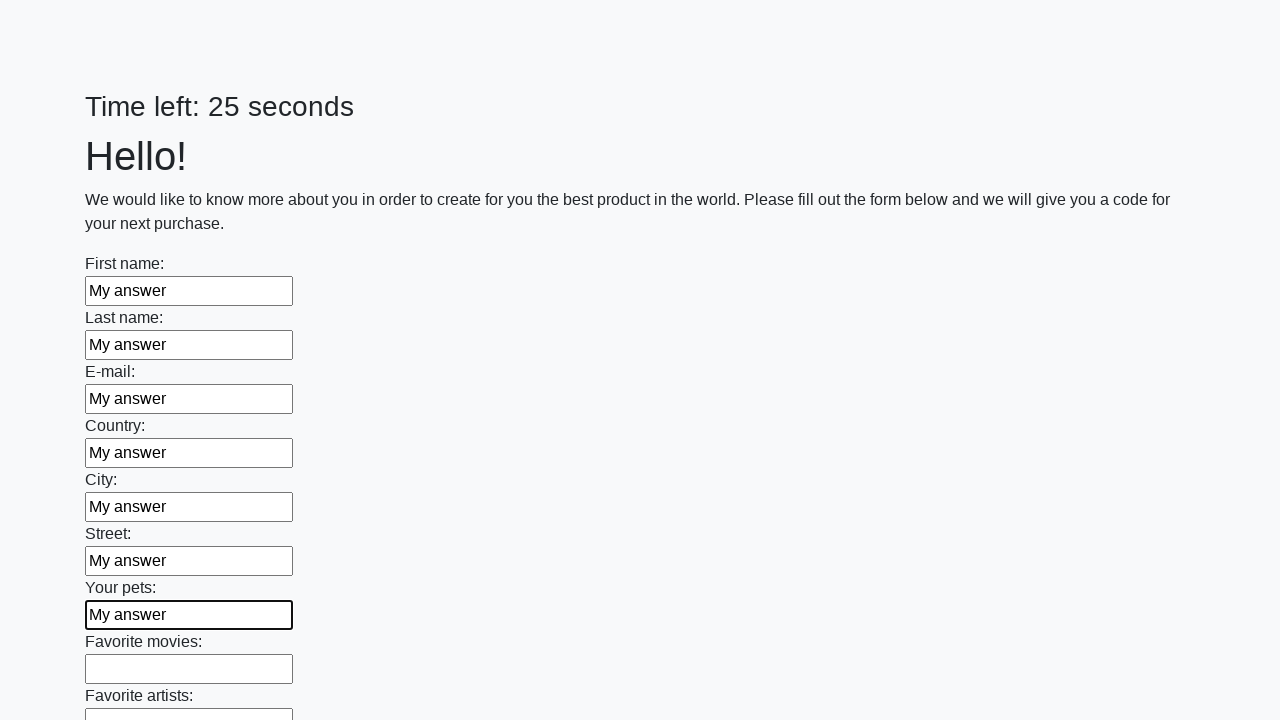

Filled an input field with 'My answer' on input >> nth=7
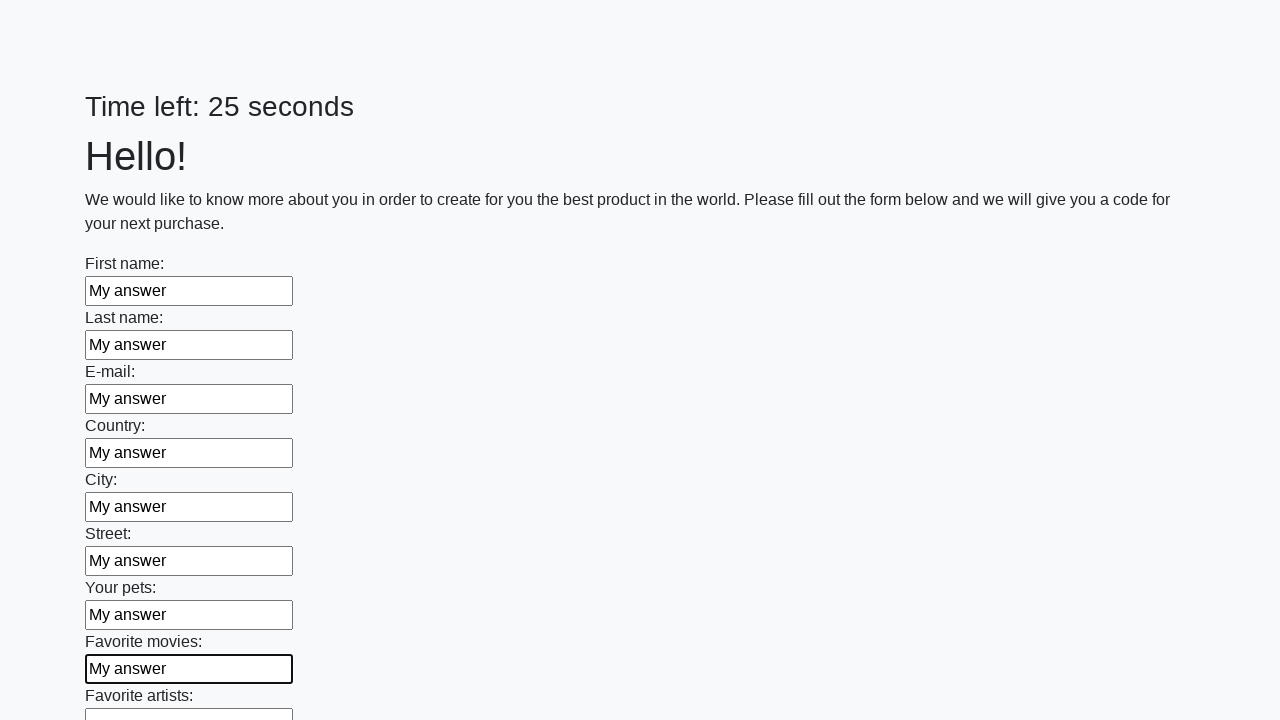

Filled an input field with 'My answer' on input >> nth=8
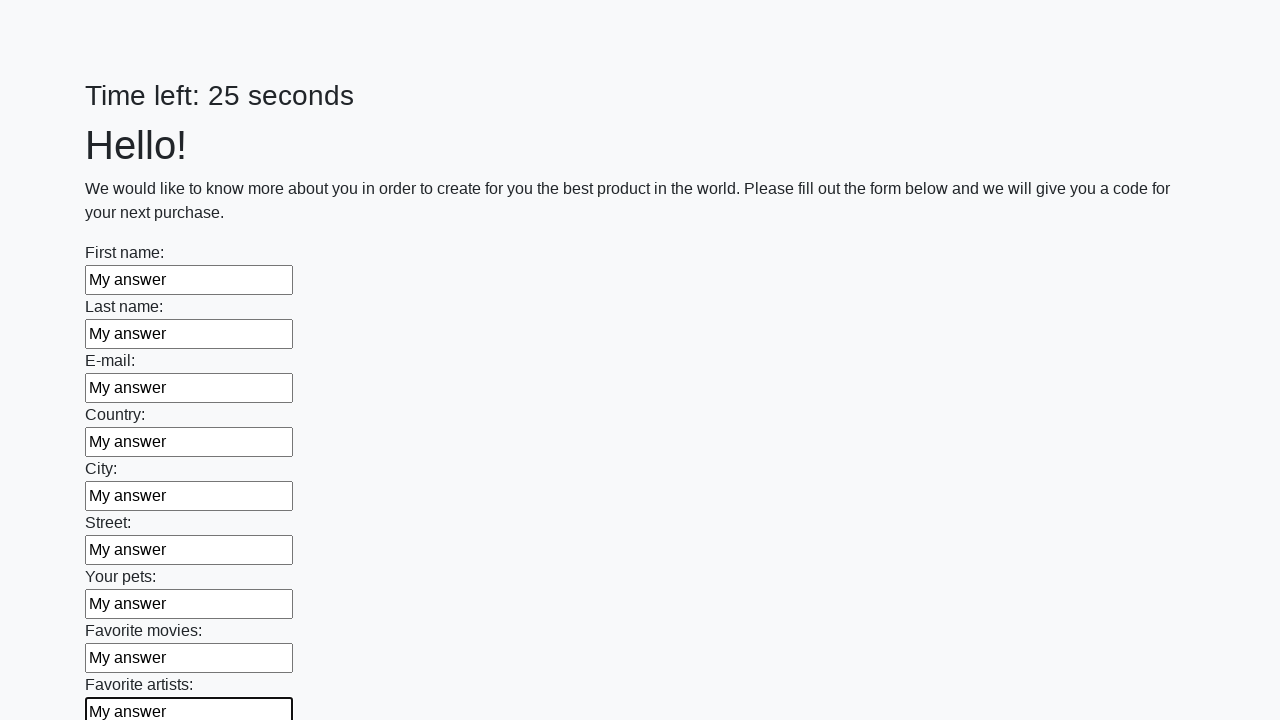

Filled an input field with 'My answer' on input >> nth=9
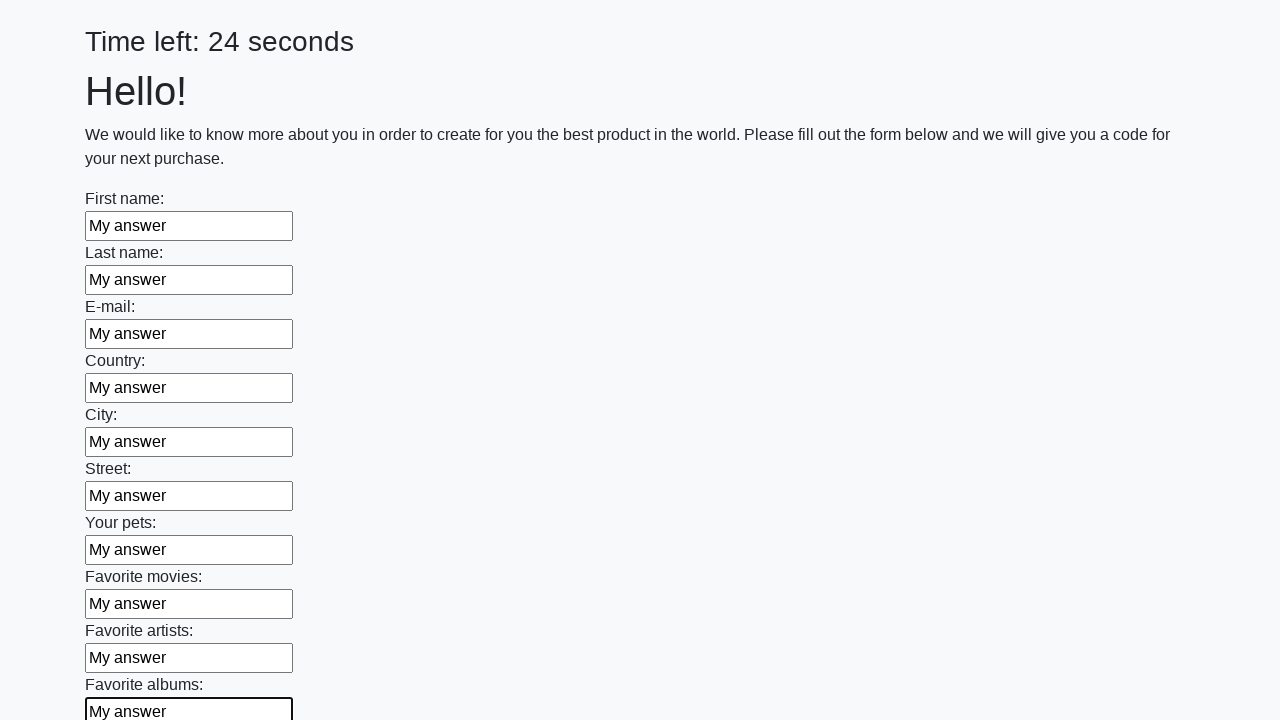

Filled an input field with 'My answer' on input >> nth=10
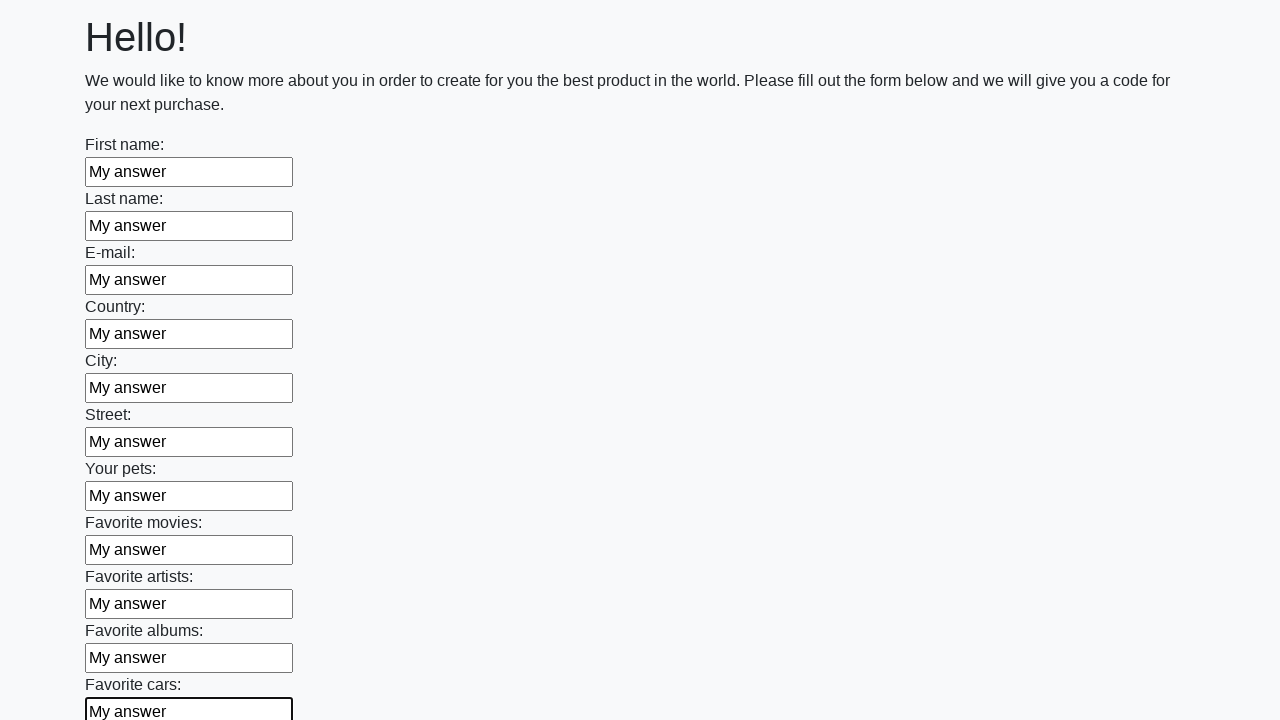

Filled an input field with 'My answer' on input >> nth=11
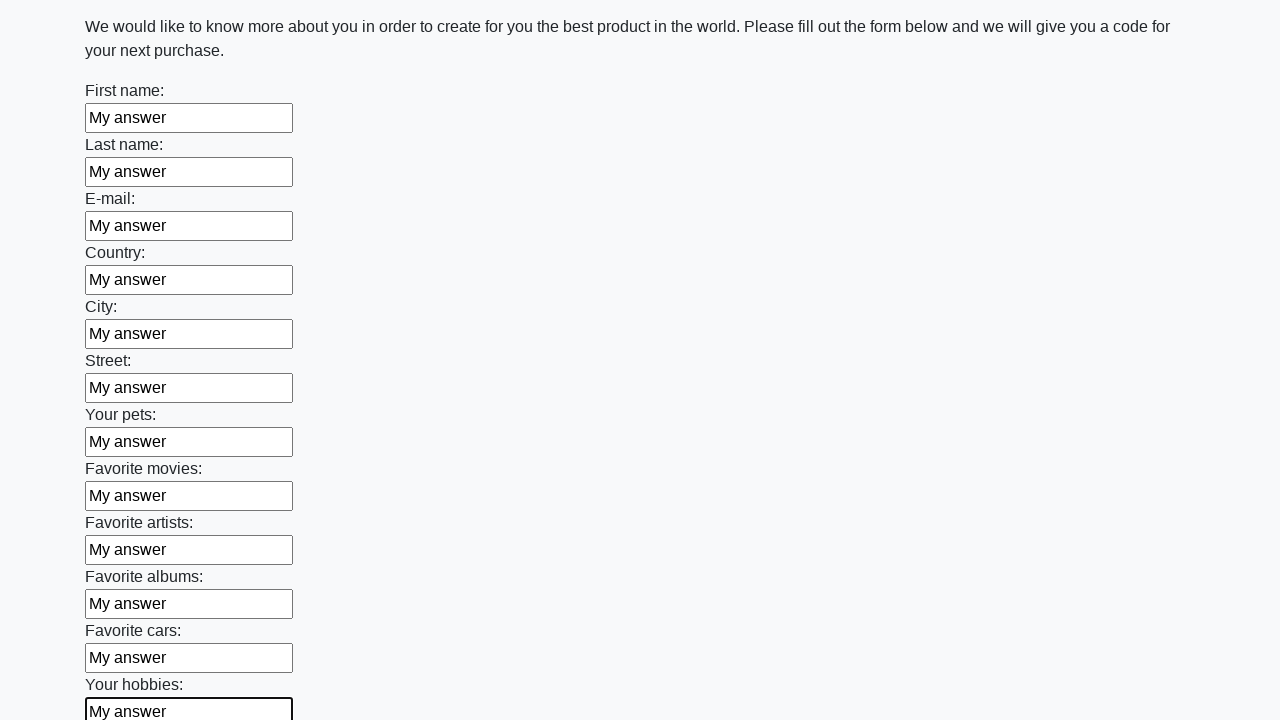

Filled an input field with 'My answer' on input >> nth=12
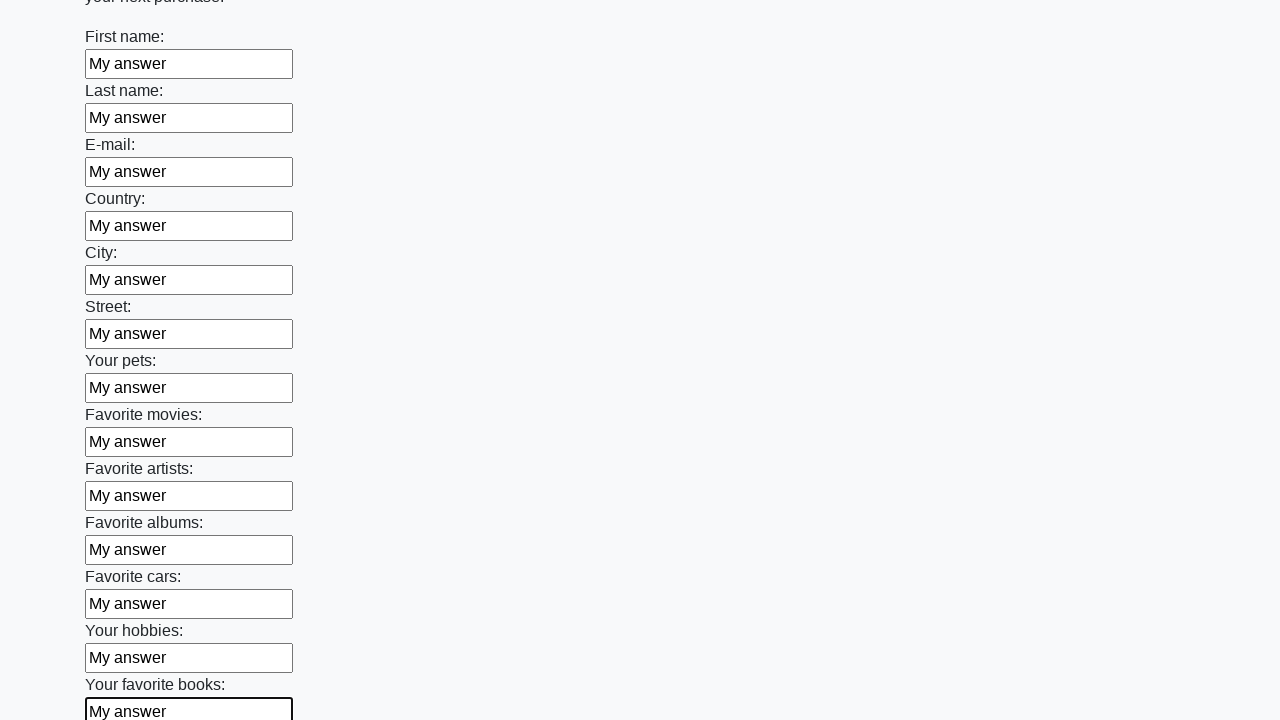

Filled an input field with 'My answer' on input >> nth=13
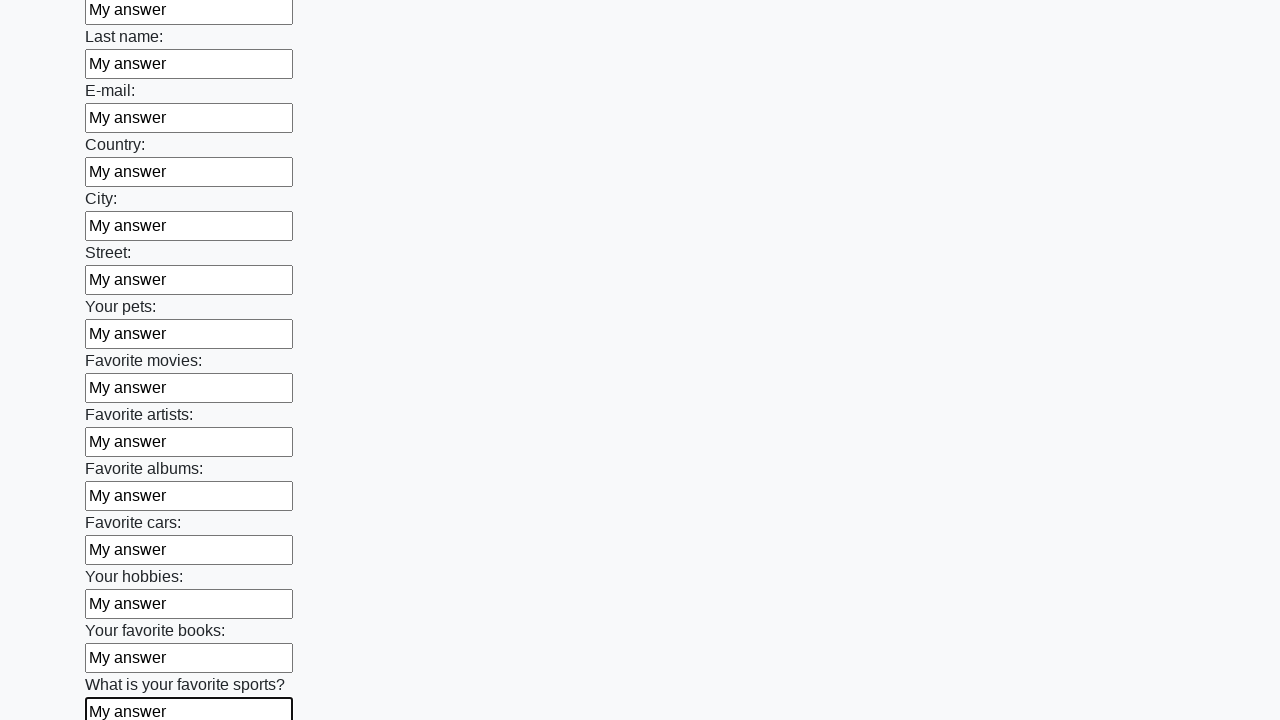

Filled an input field with 'My answer' on input >> nth=14
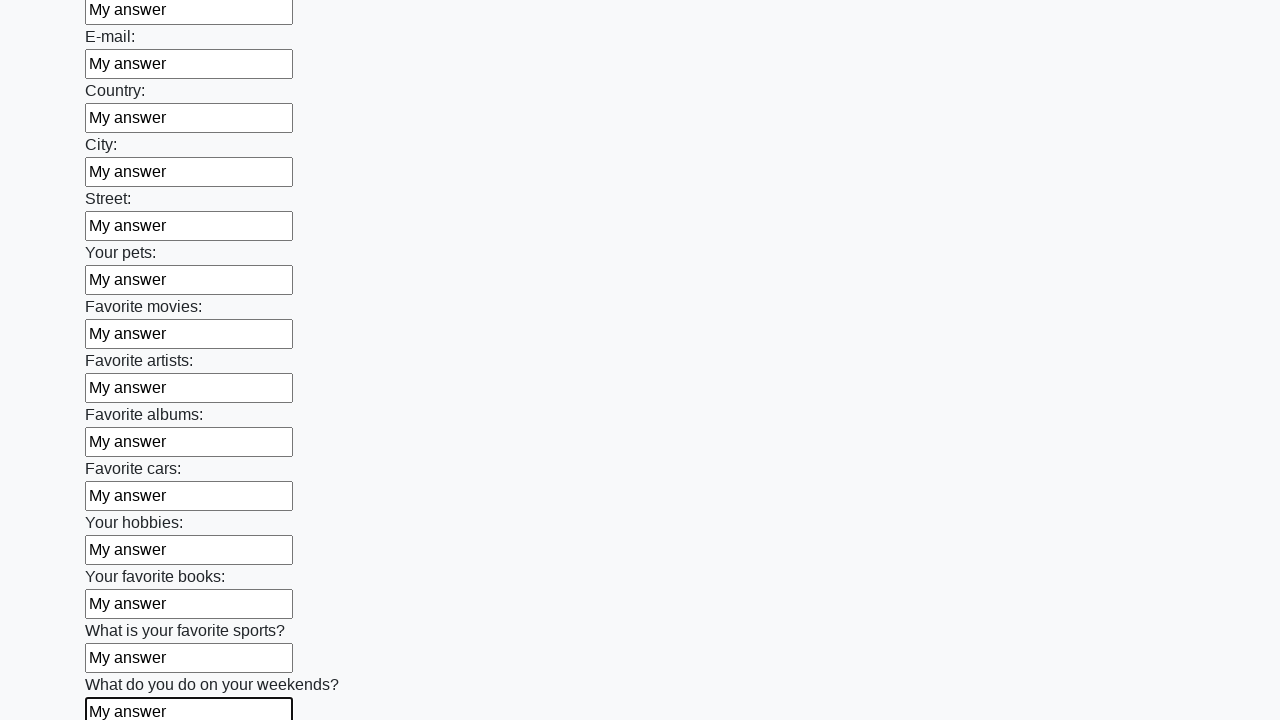

Filled an input field with 'My answer' on input >> nth=15
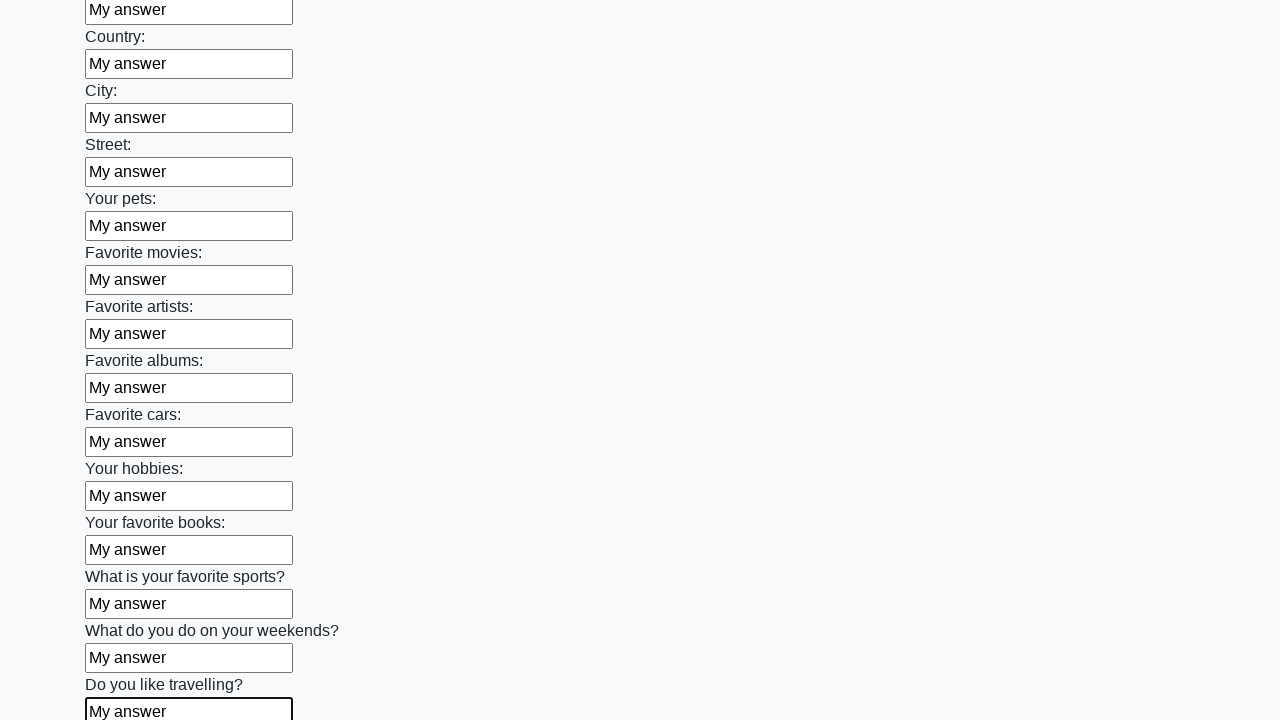

Filled an input field with 'My answer' on input >> nth=16
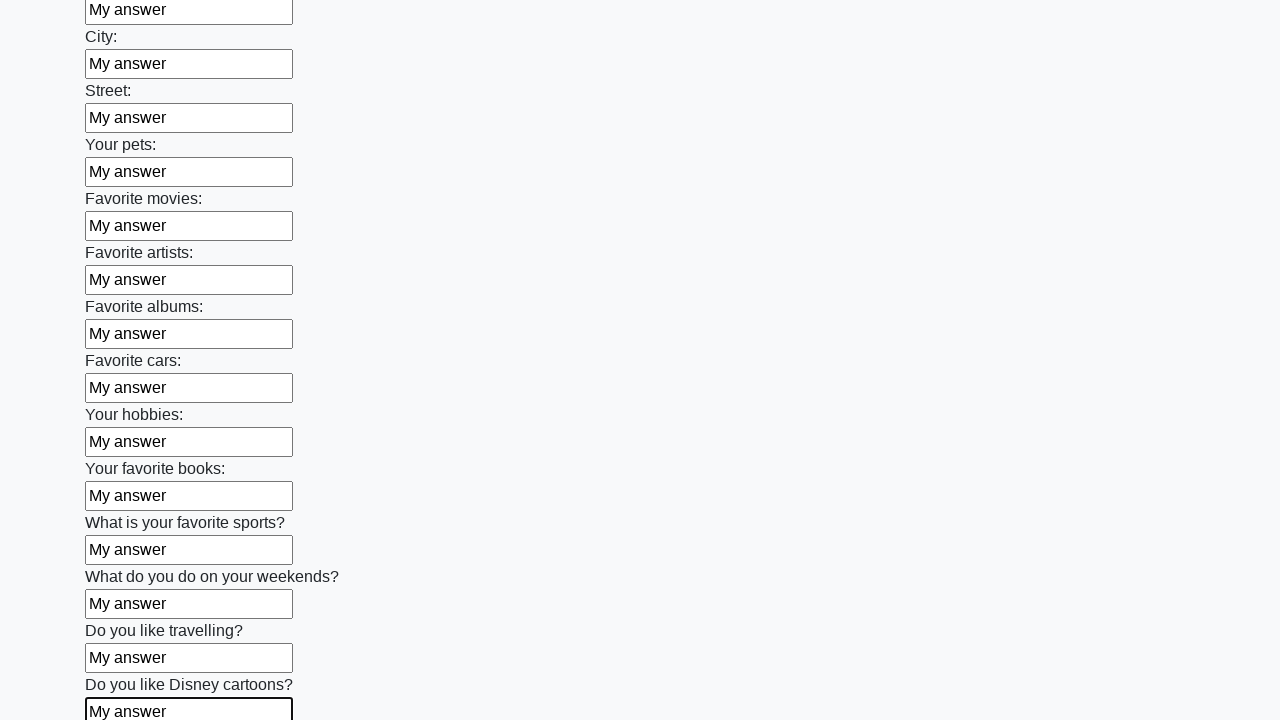

Filled an input field with 'My answer' on input >> nth=17
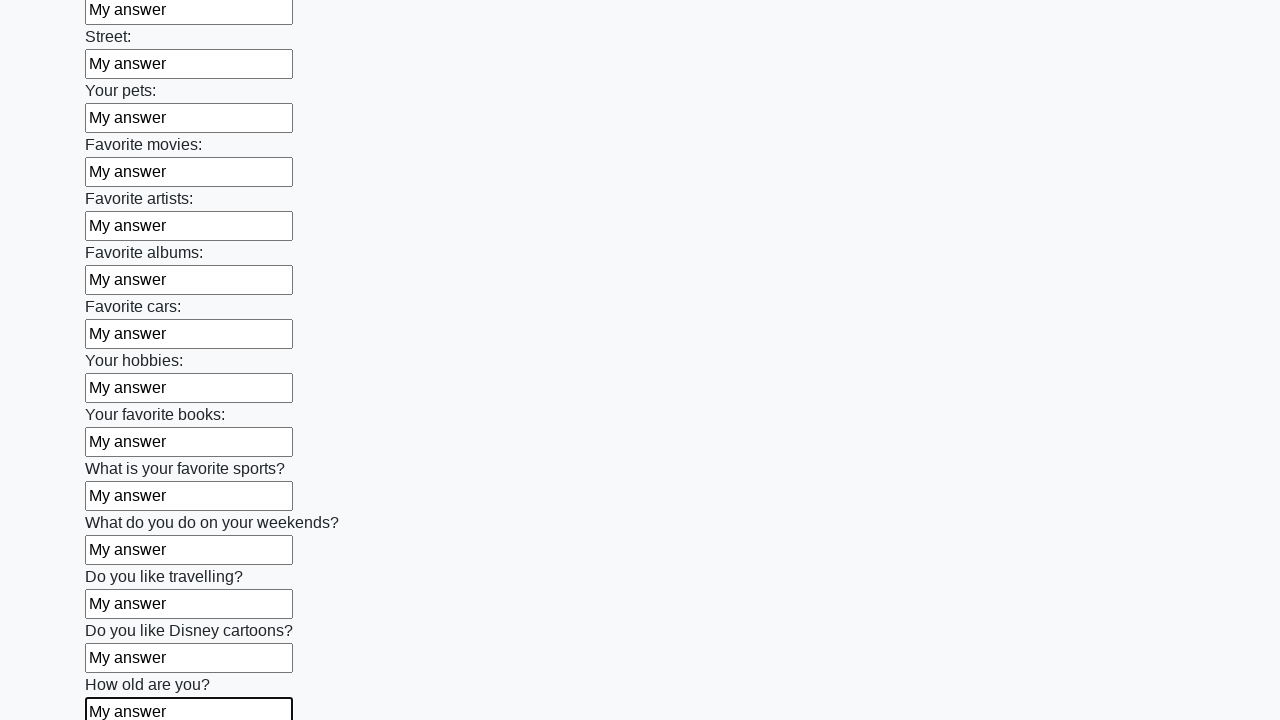

Filled an input field with 'My answer' on input >> nth=18
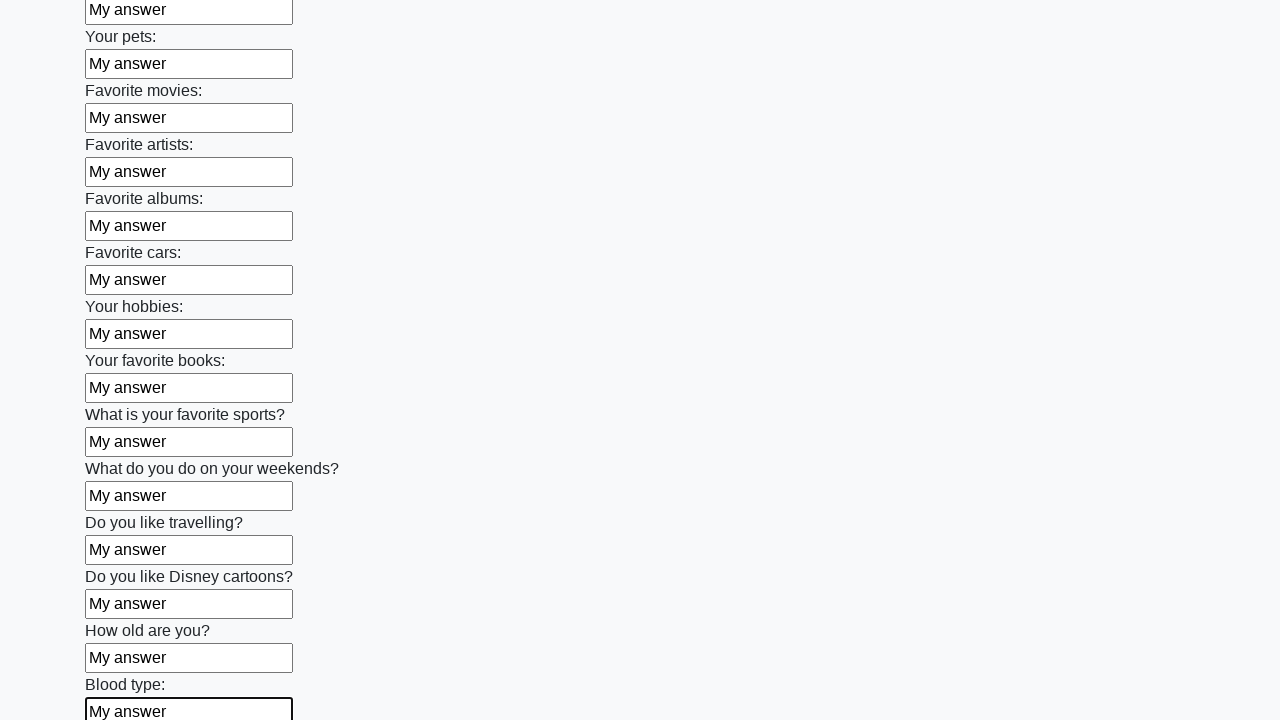

Filled an input field with 'My answer' on input >> nth=19
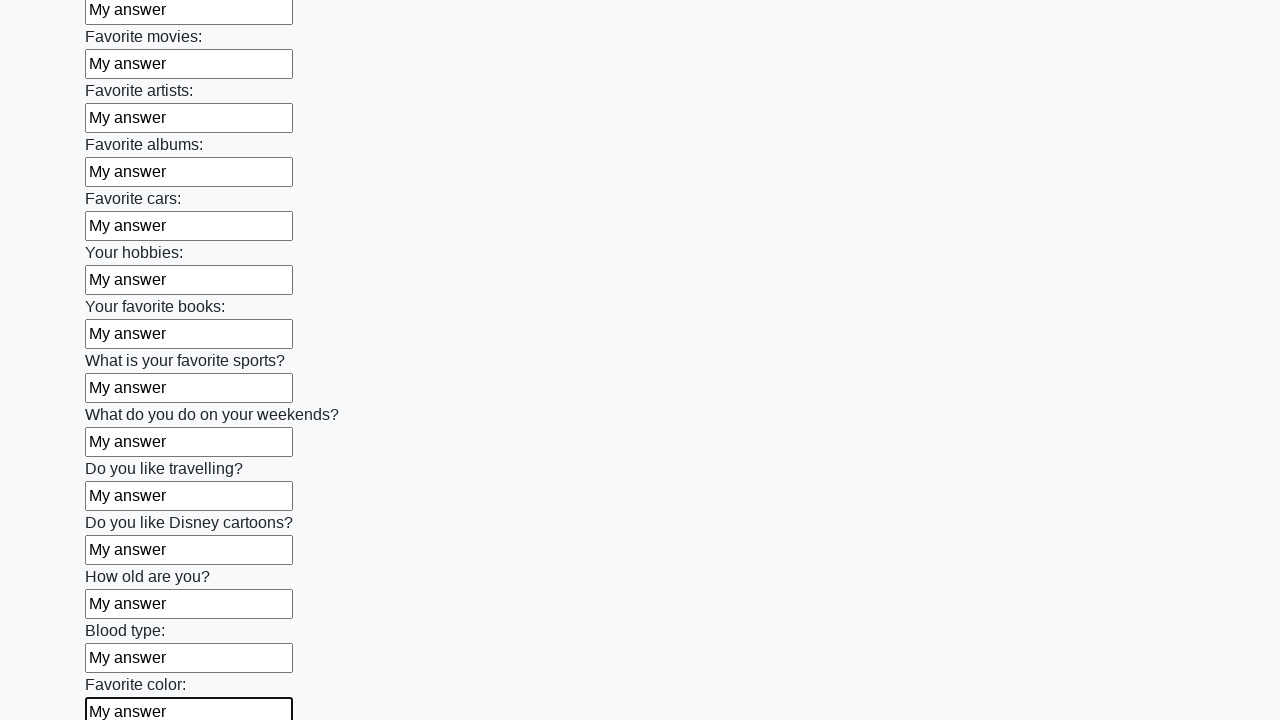

Filled an input field with 'My answer' on input >> nth=20
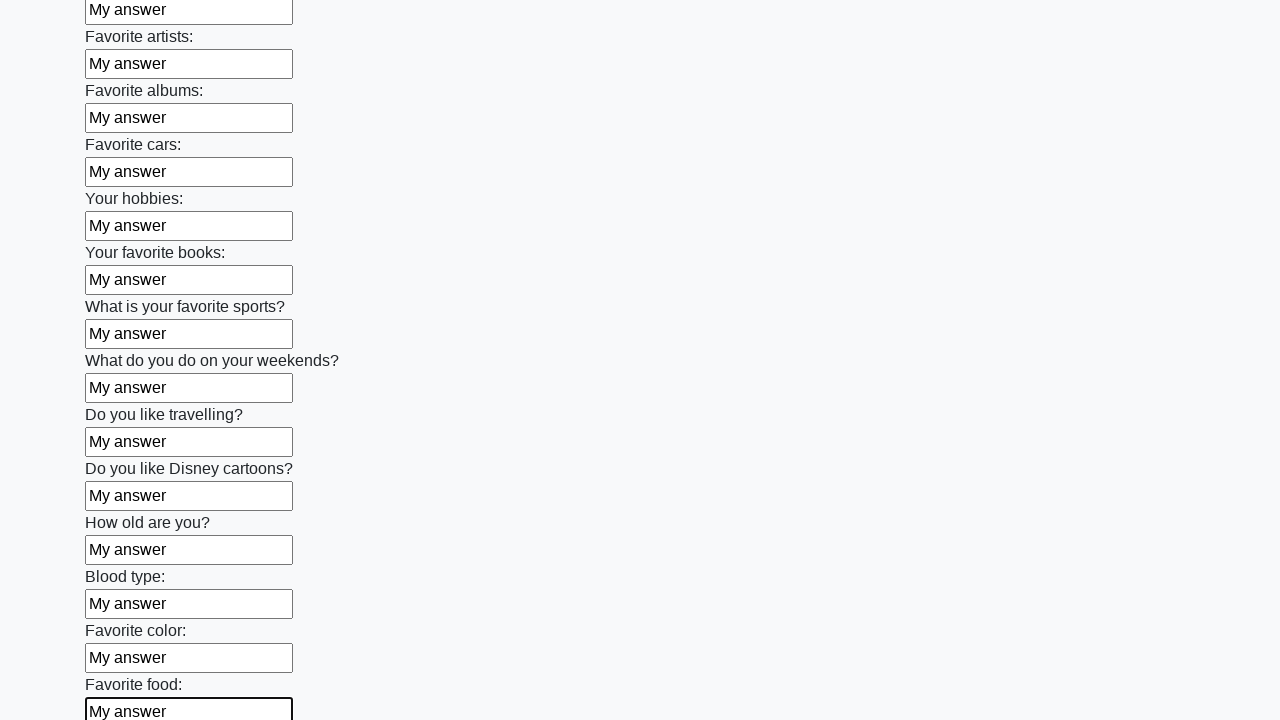

Filled an input field with 'My answer' on input >> nth=21
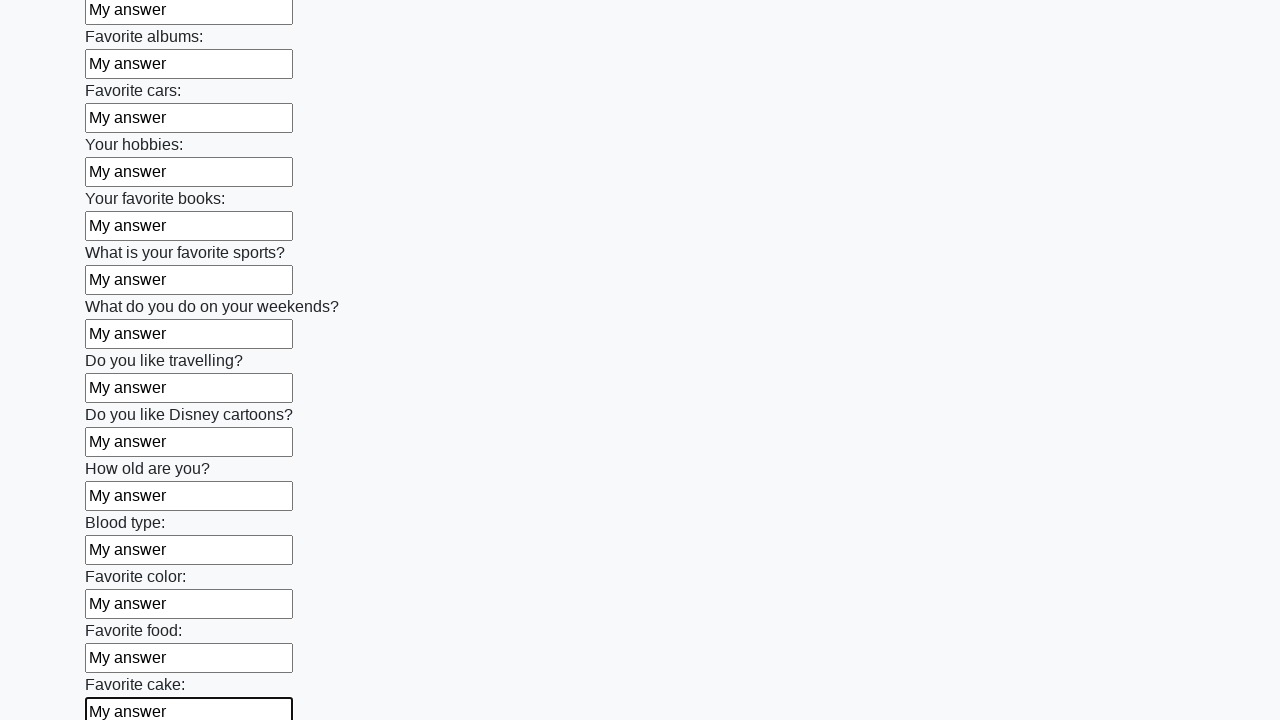

Filled an input field with 'My answer' on input >> nth=22
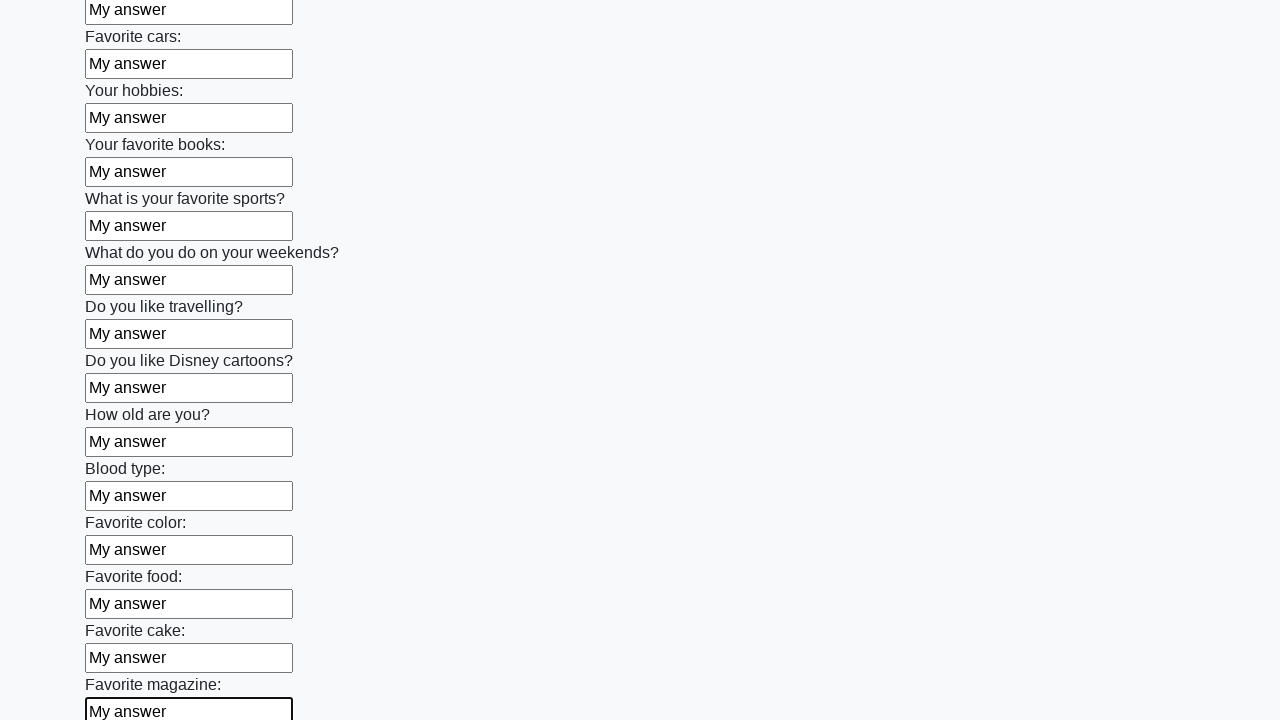

Filled an input field with 'My answer' on input >> nth=23
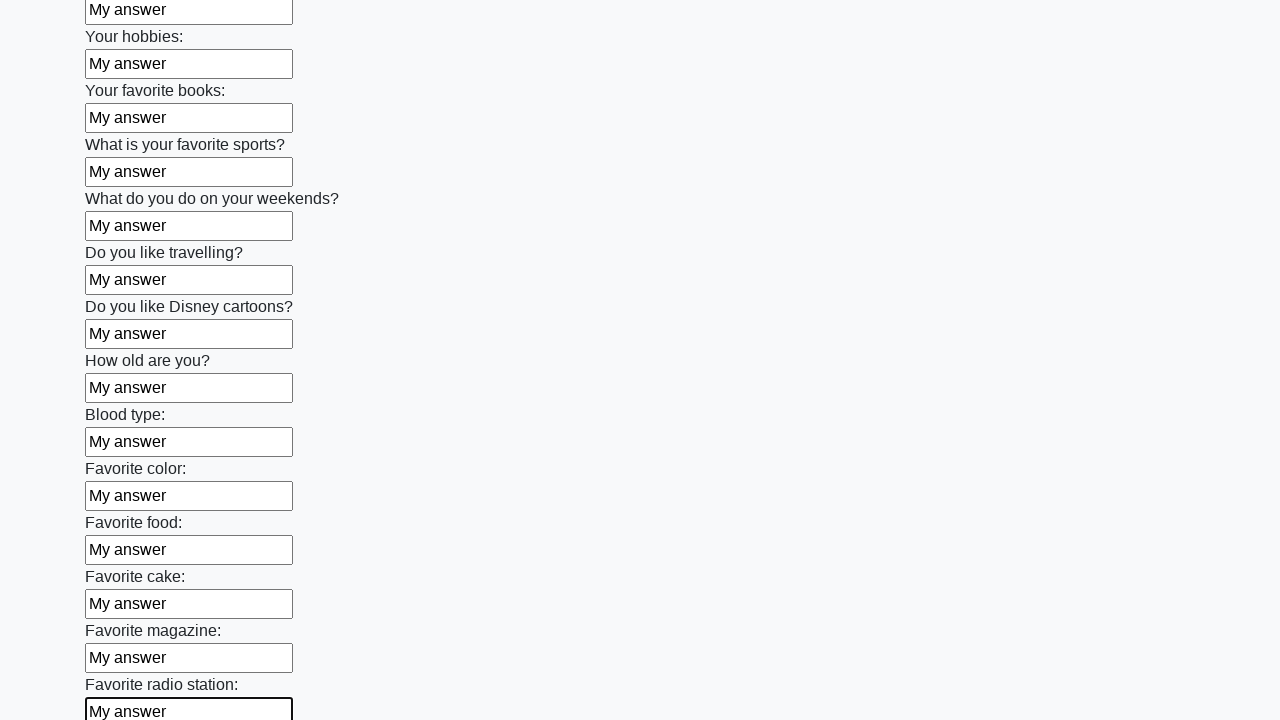

Filled an input field with 'My answer' on input >> nth=24
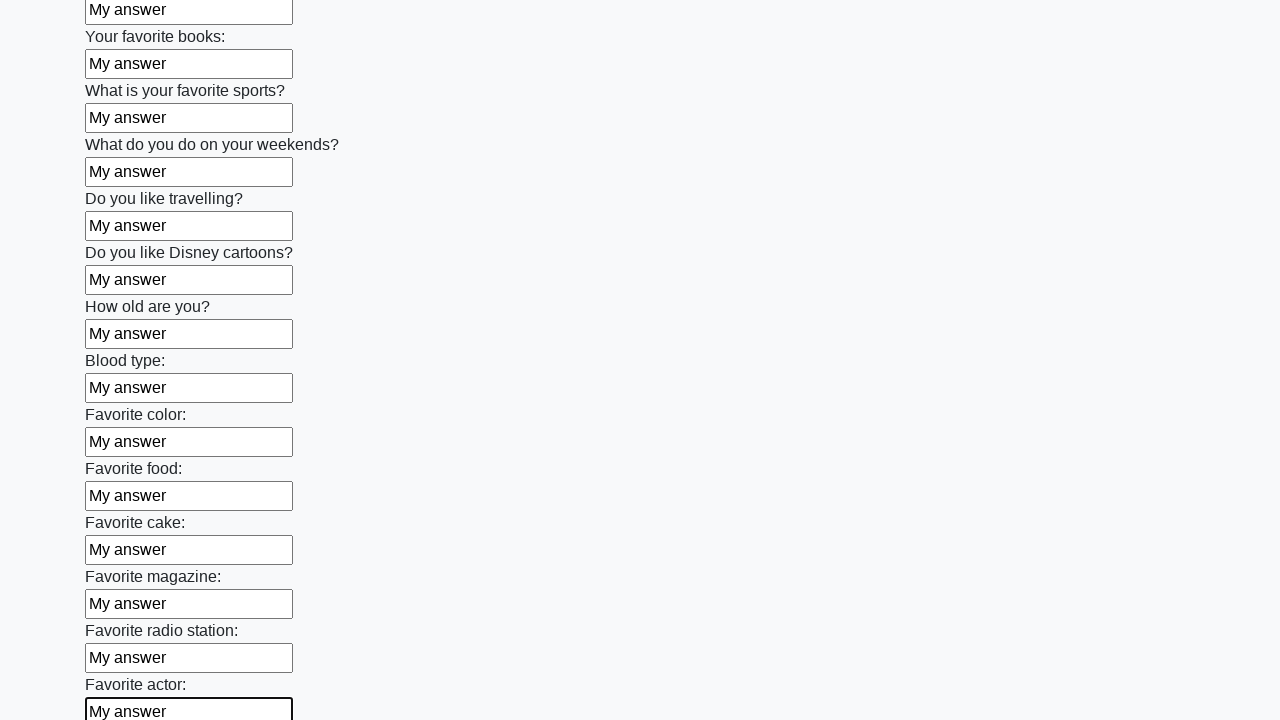

Filled an input field with 'My answer' on input >> nth=25
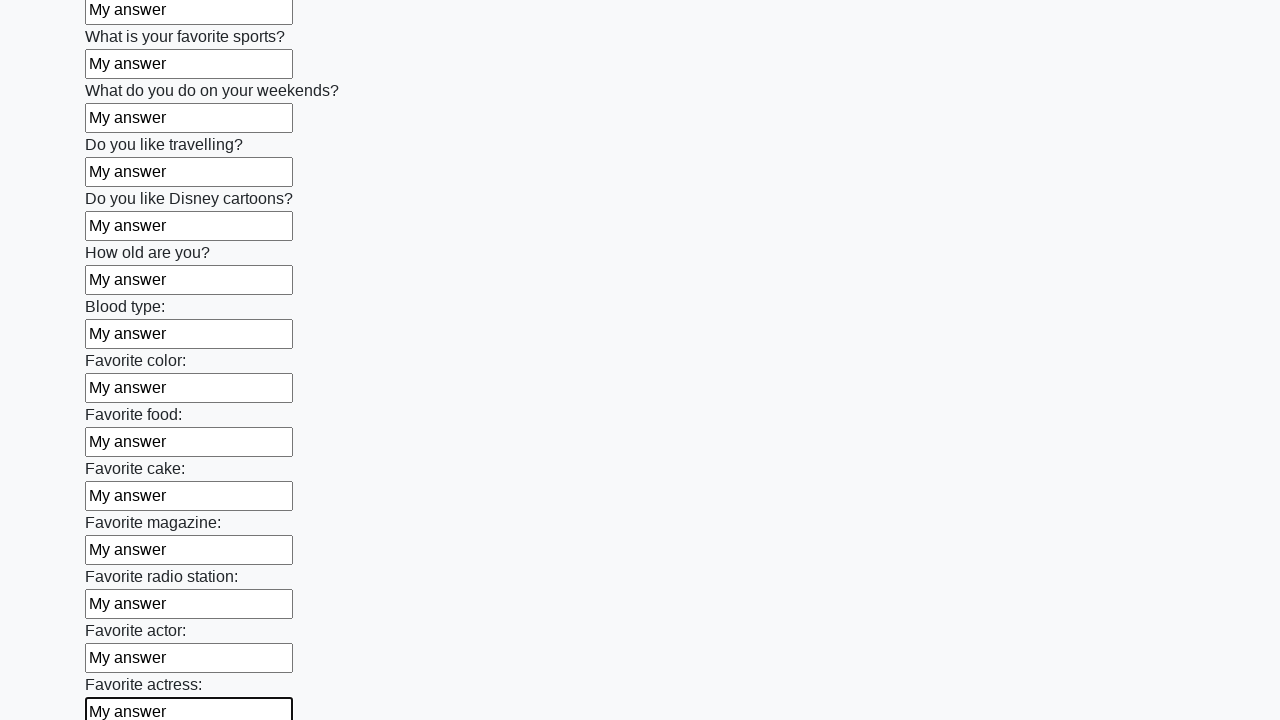

Filled an input field with 'My answer' on input >> nth=26
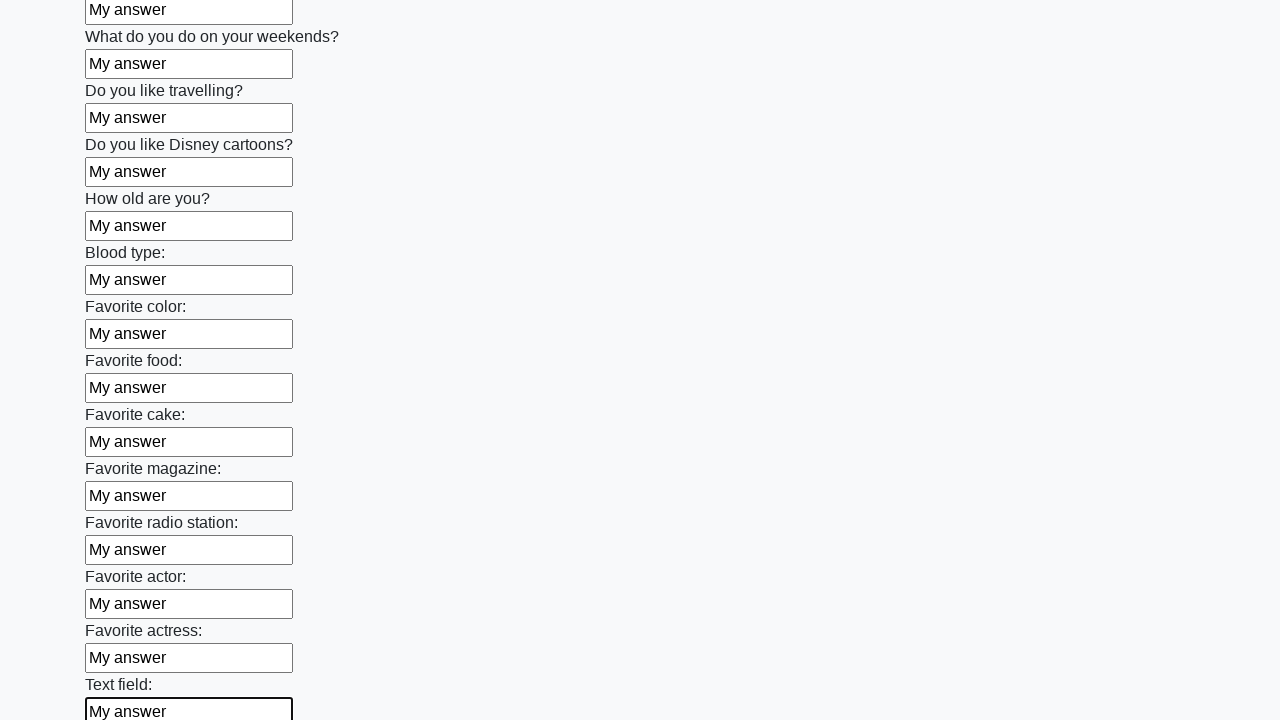

Filled an input field with 'My answer' on input >> nth=27
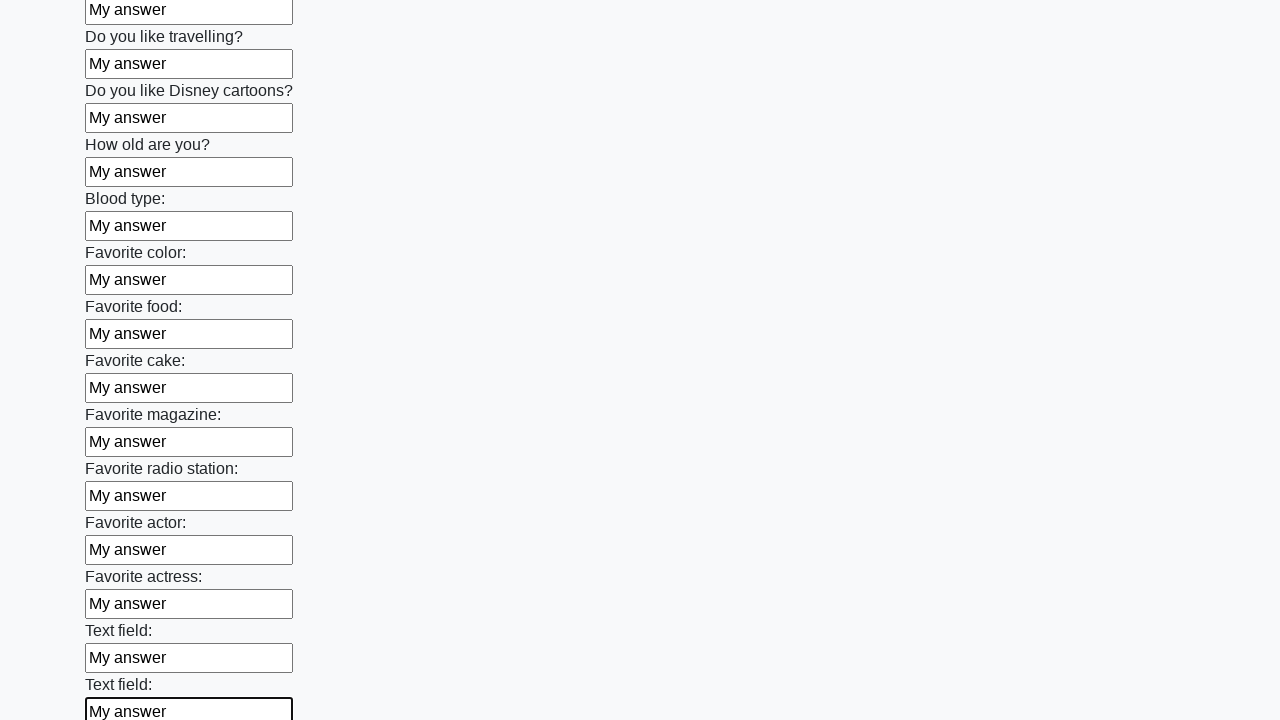

Filled an input field with 'My answer' on input >> nth=28
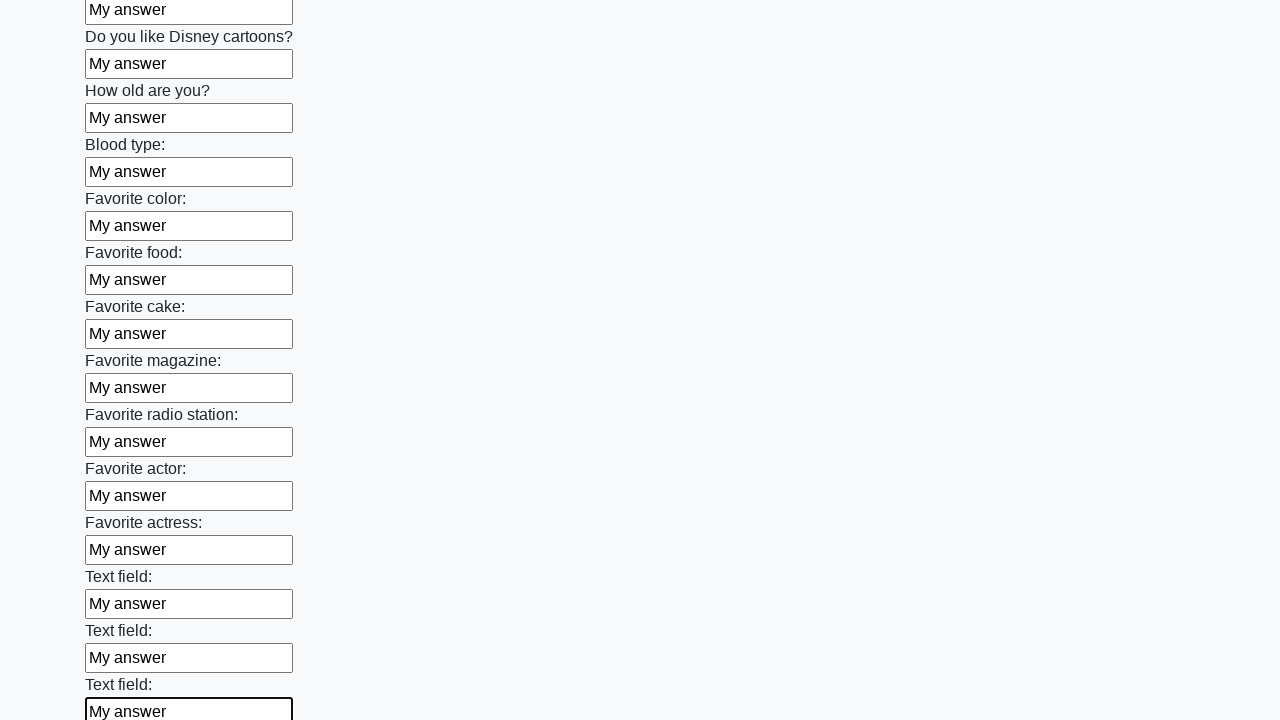

Filled an input field with 'My answer' on input >> nth=29
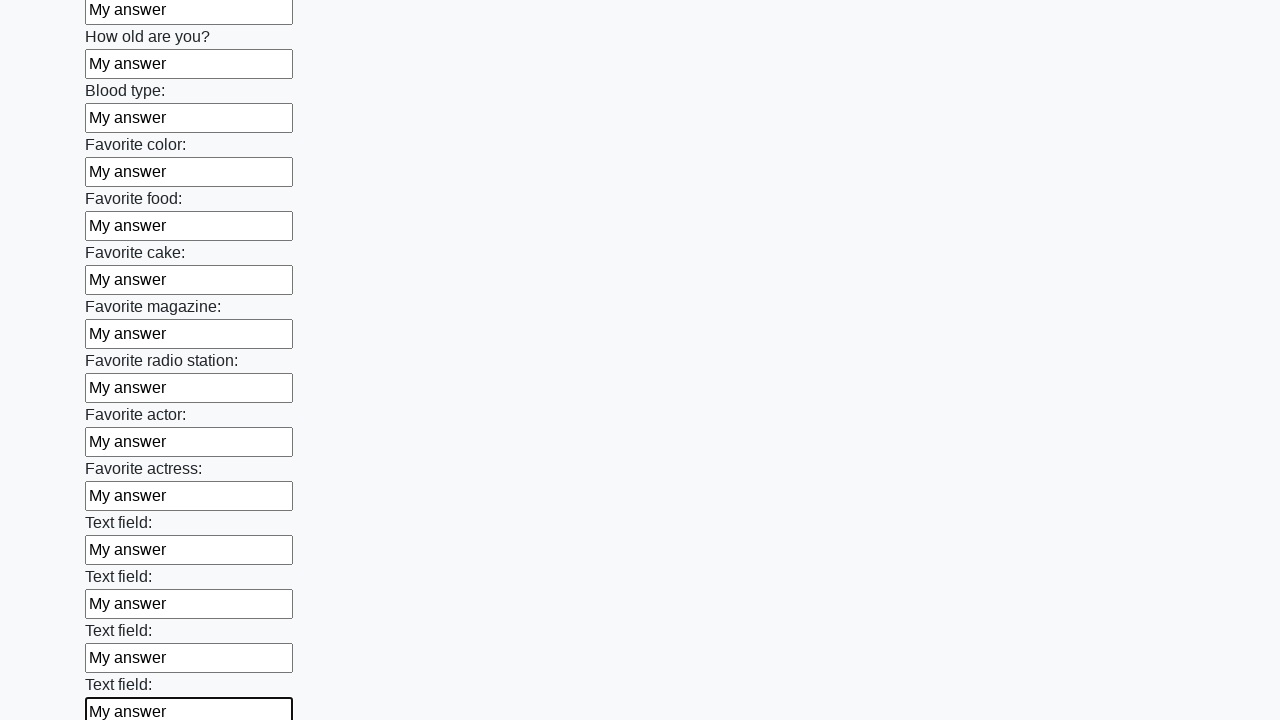

Filled an input field with 'My answer' on input >> nth=30
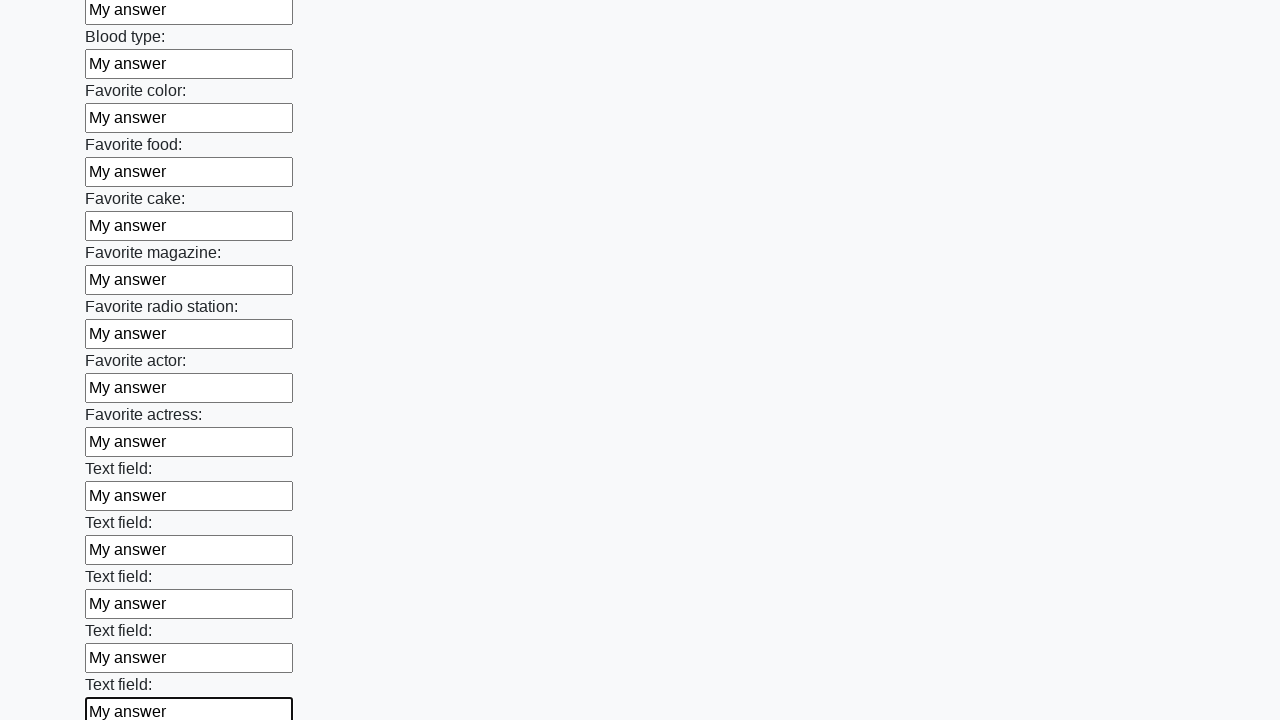

Filled an input field with 'My answer' on input >> nth=31
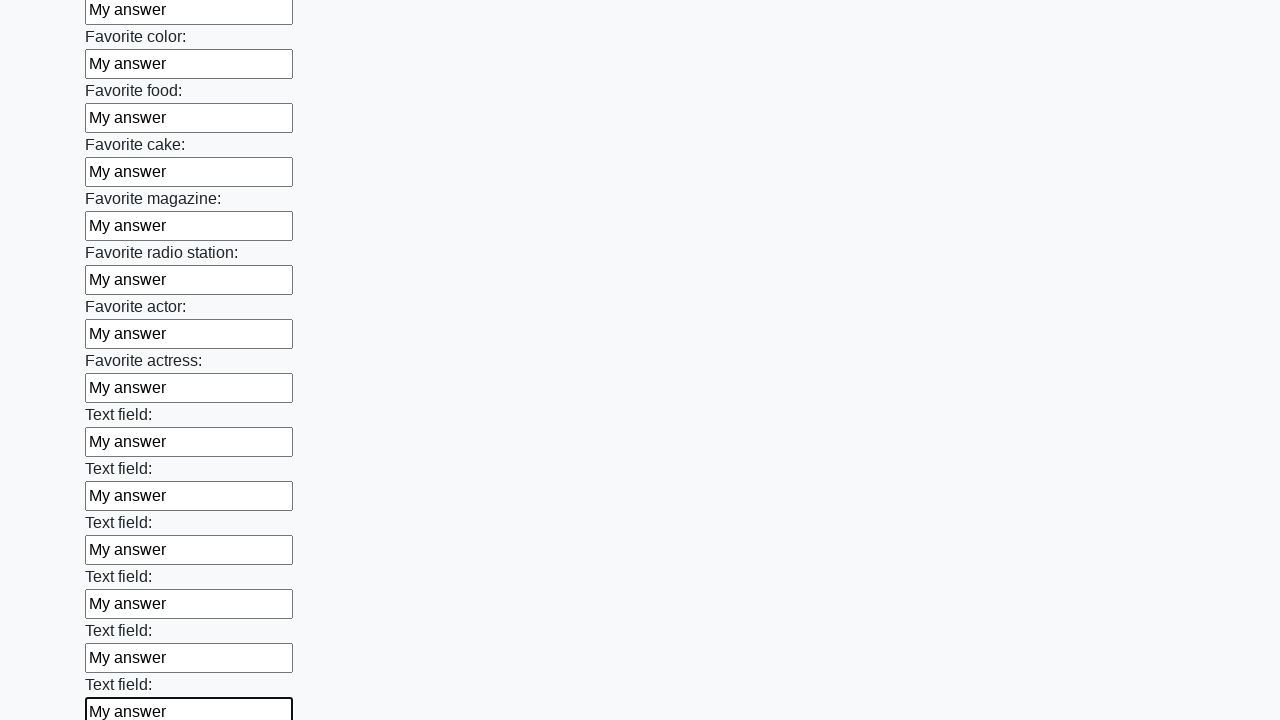

Filled an input field with 'My answer' on input >> nth=32
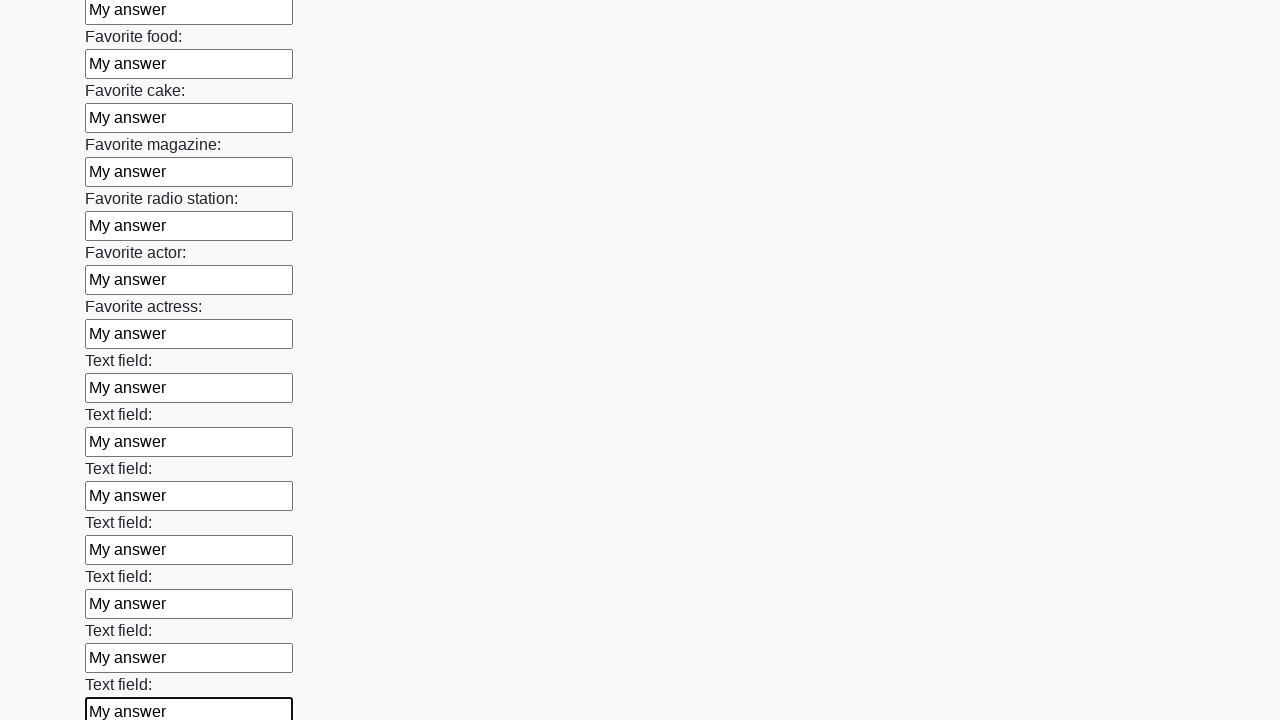

Filled an input field with 'My answer' on input >> nth=33
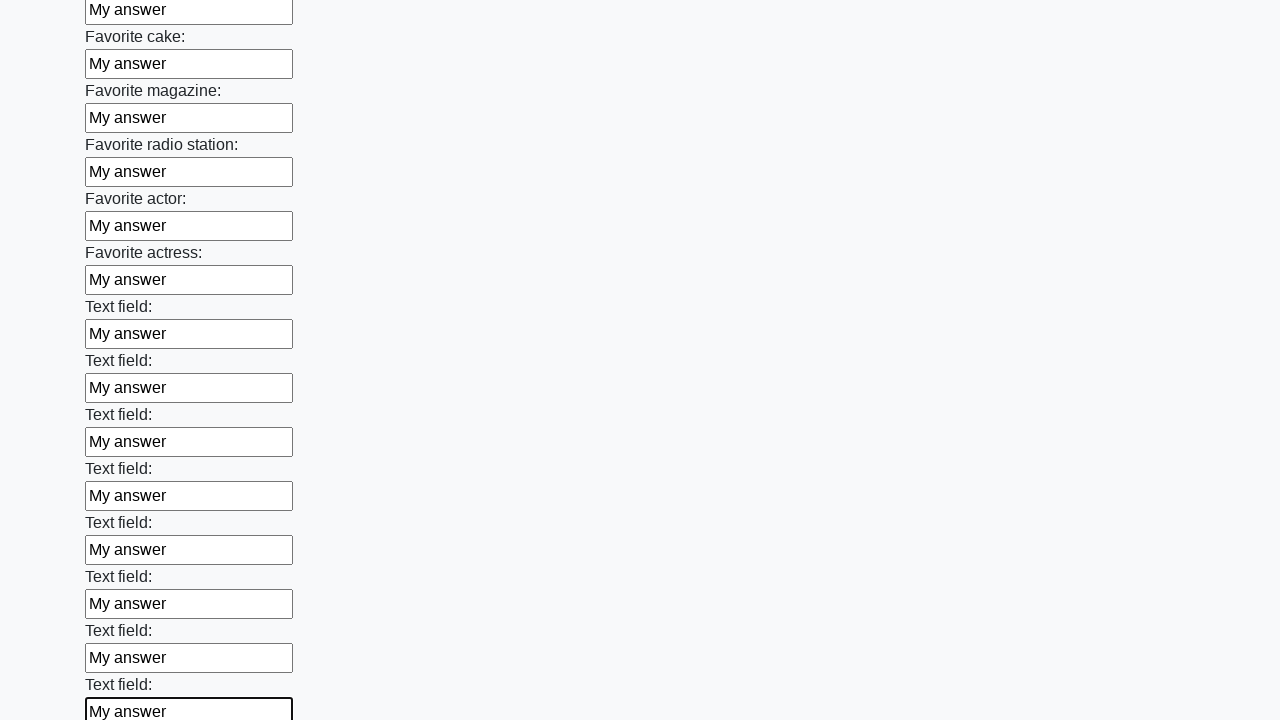

Filled an input field with 'My answer' on input >> nth=34
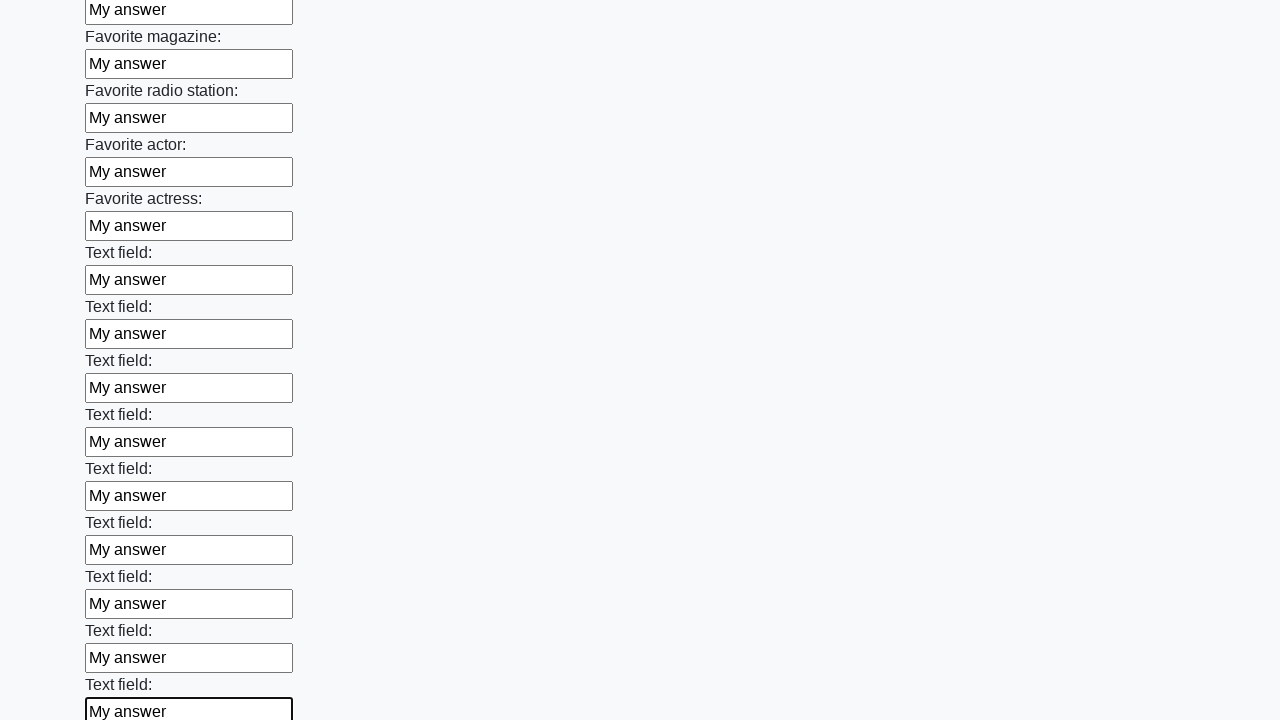

Filled an input field with 'My answer' on input >> nth=35
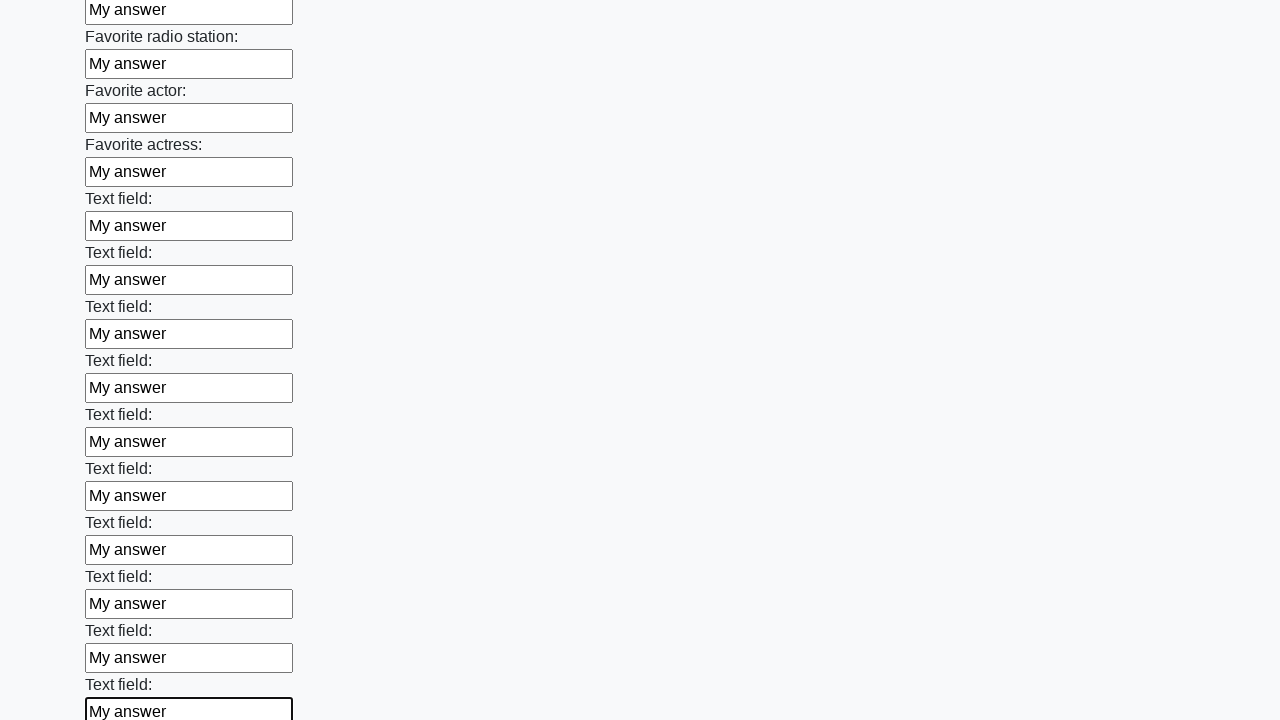

Filled an input field with 'My answer' on input >> nth=36
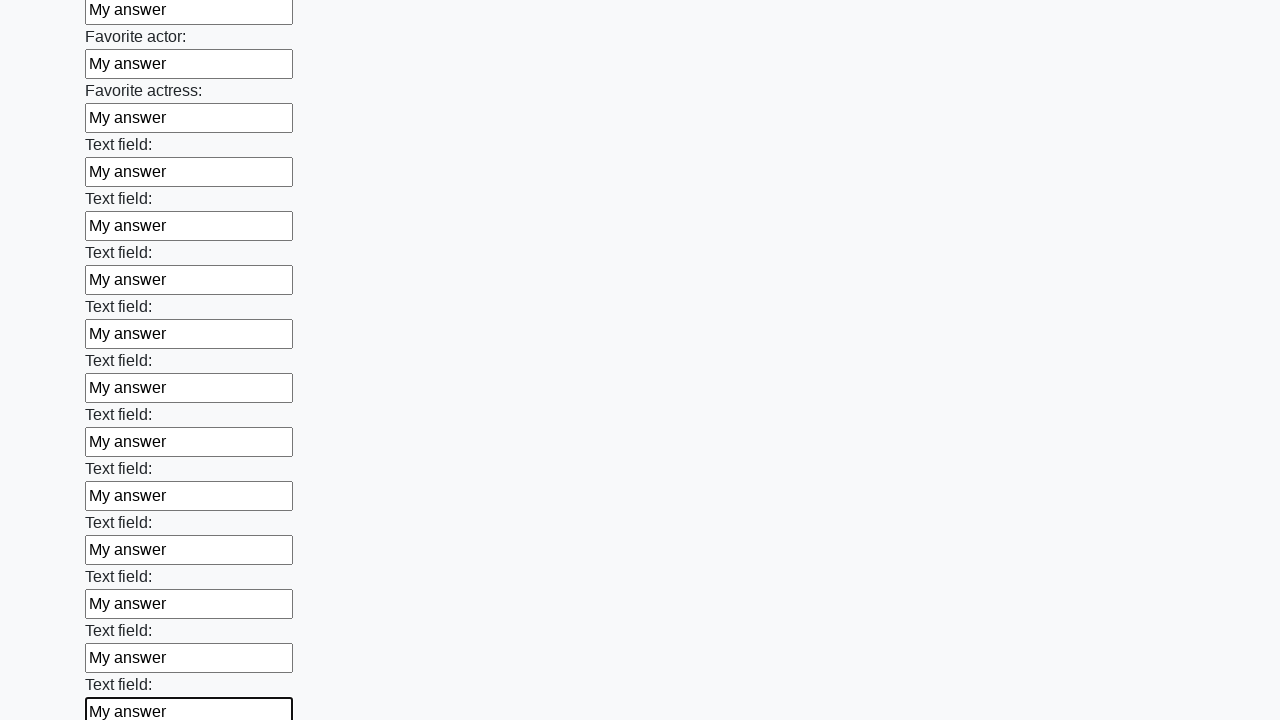

Filled an input field with 'My answer' on input >> nth=37
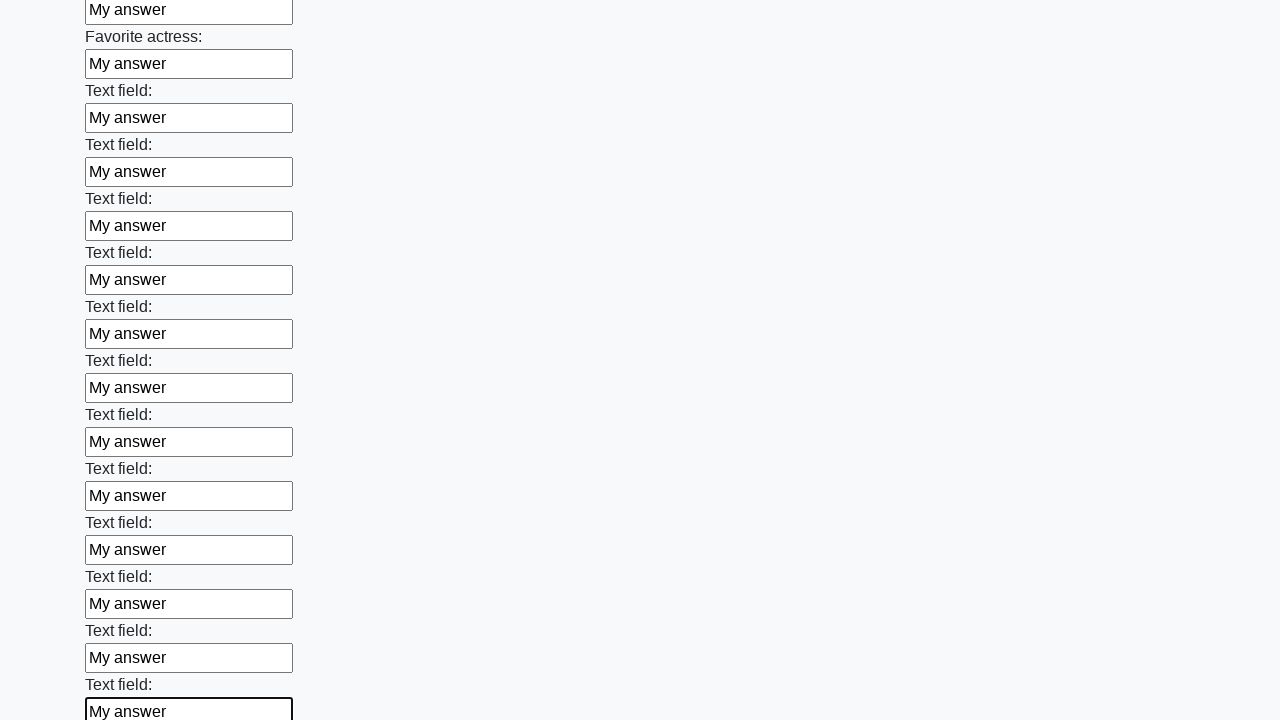

Filled an input field with 'My answer' on input >> nth=38
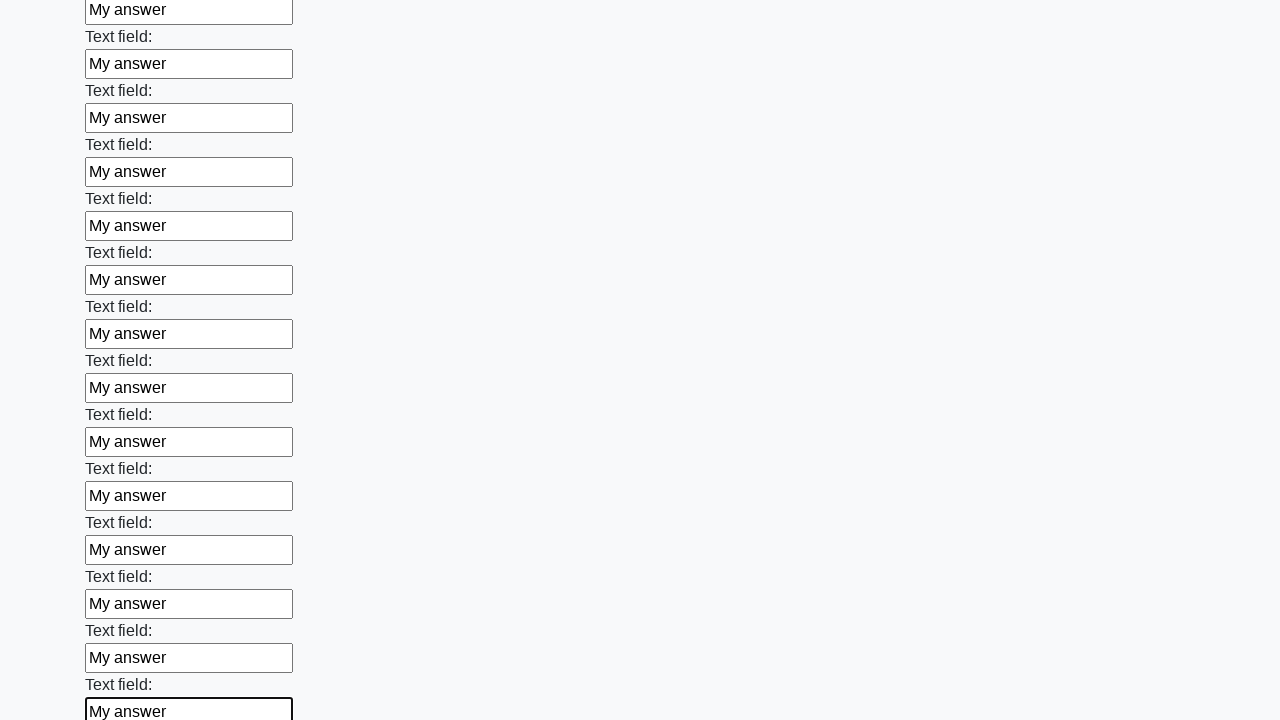

Filled an input field with 'My answer' on input >> nth=39
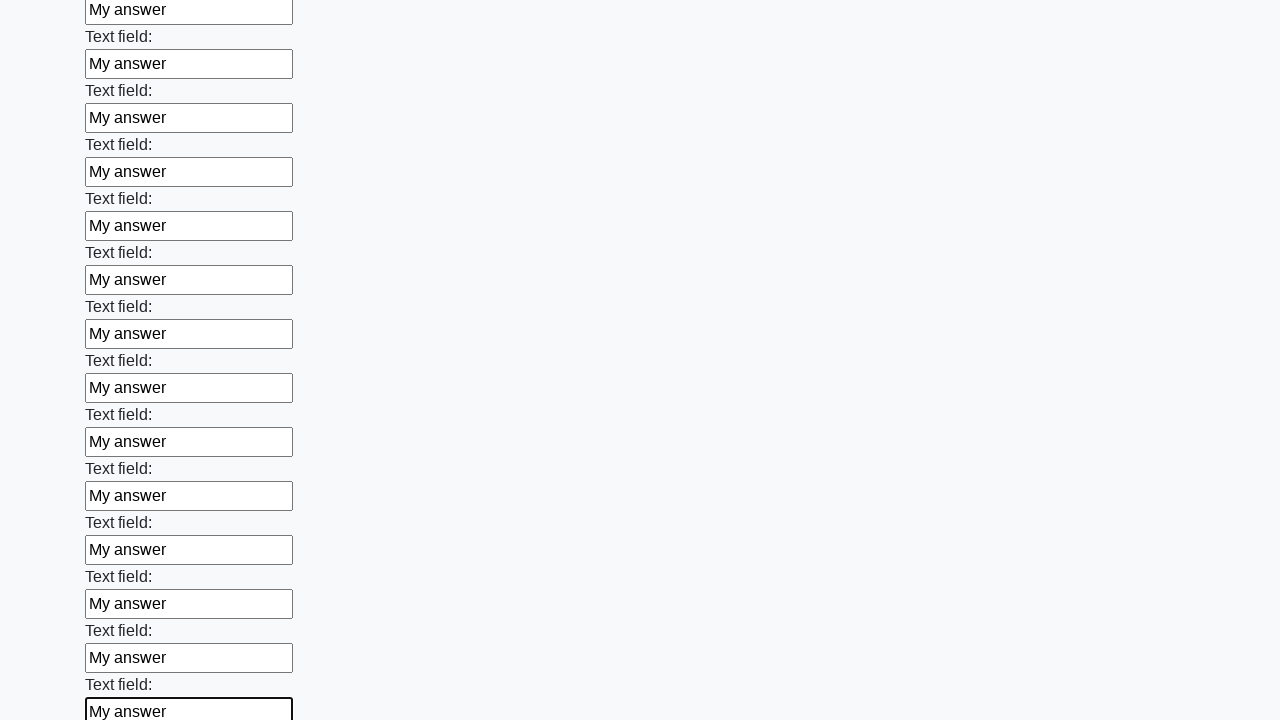

Filled an input field with 'My answer' on input >> nth=40
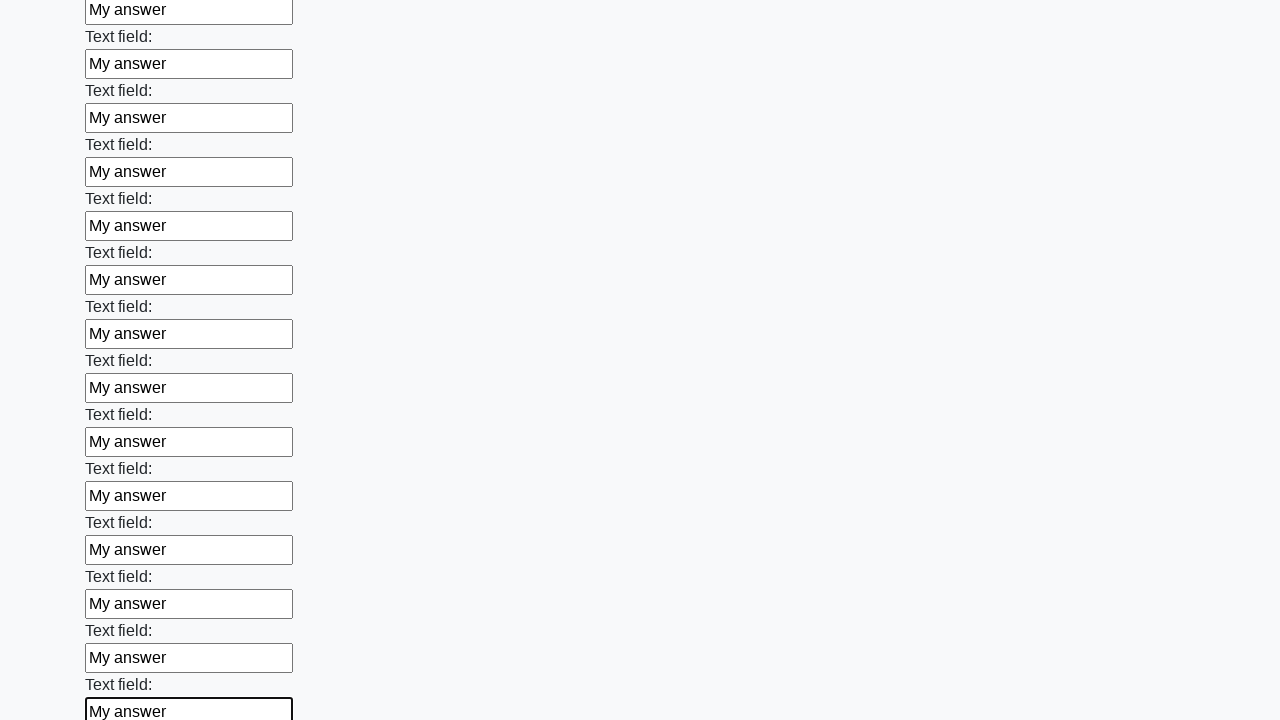

Filled an input field with 'My answer' on input >> nth=41
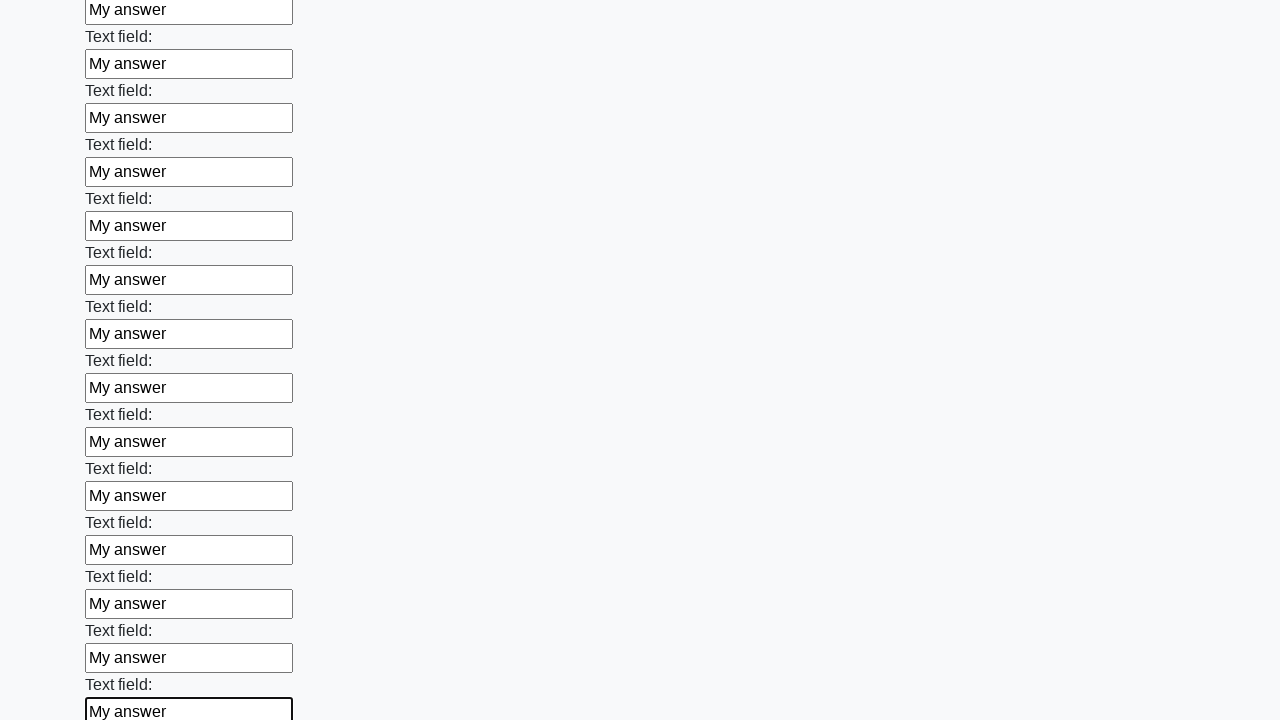

Filled an input field with 'My answer' on input >> nth=42
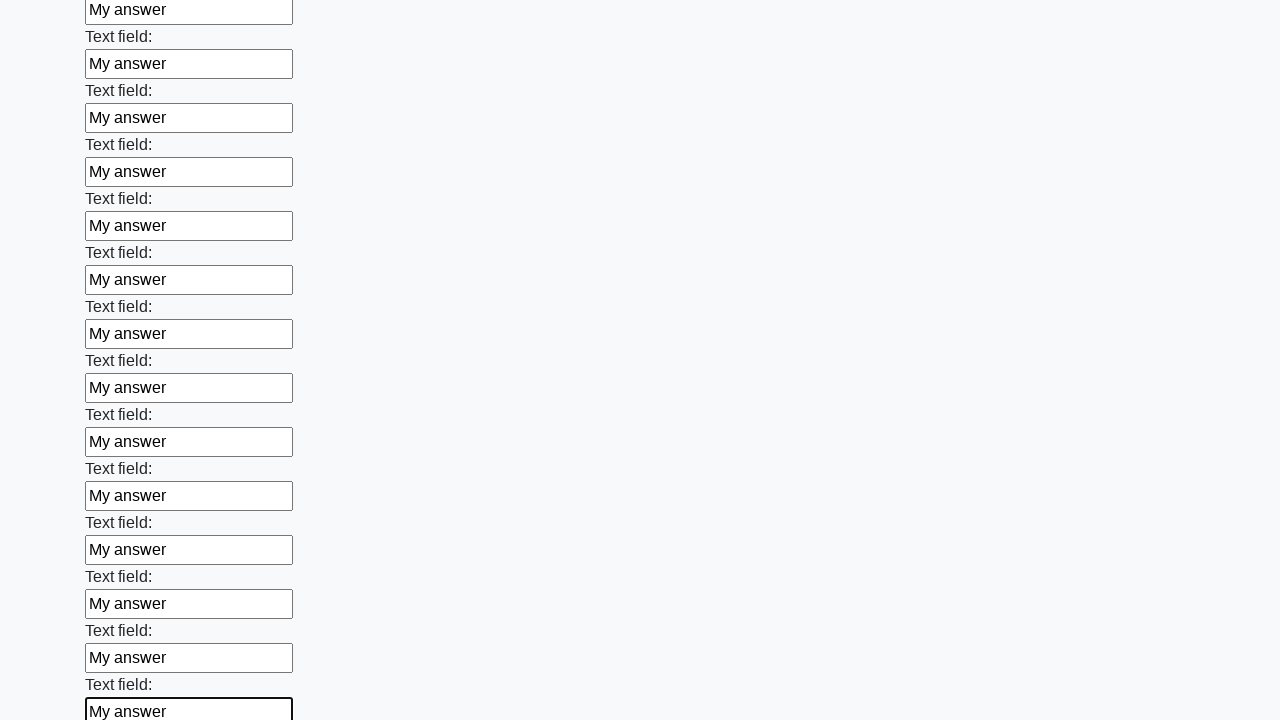

Filled an input field with 'My answer' on input >> nth=43
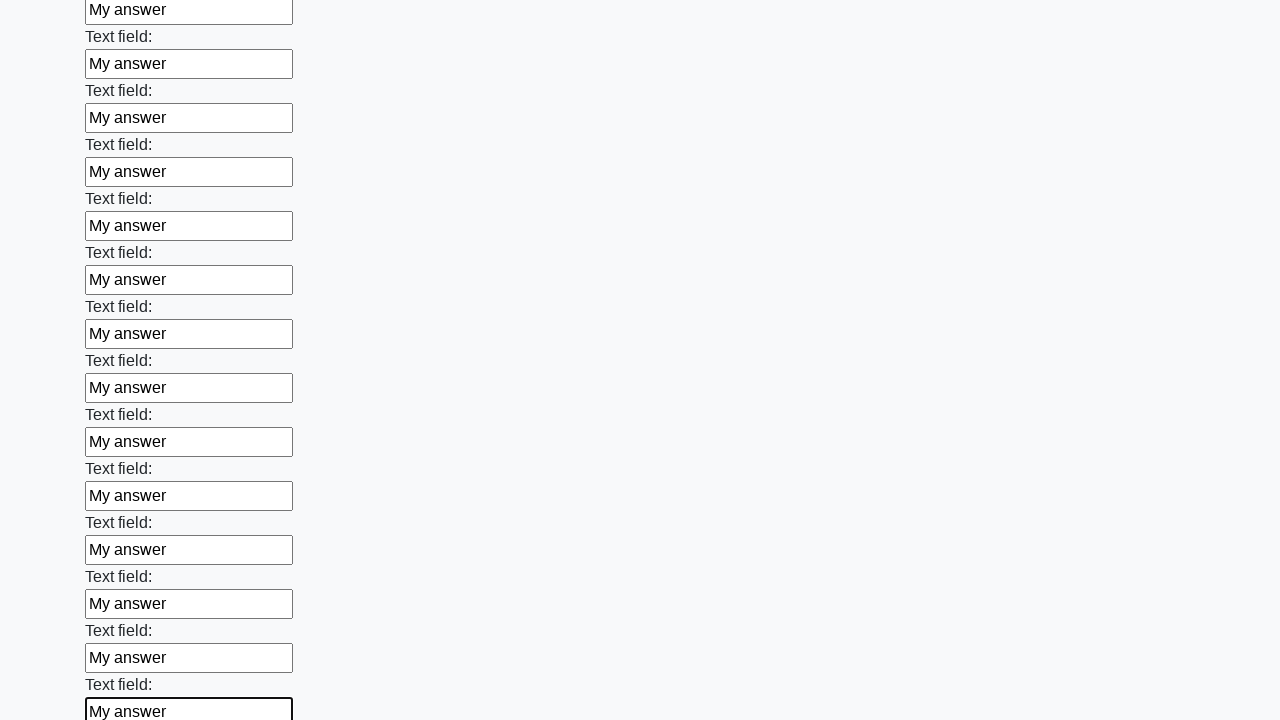

Filled an input field with 'My answer' on input >> nth=44
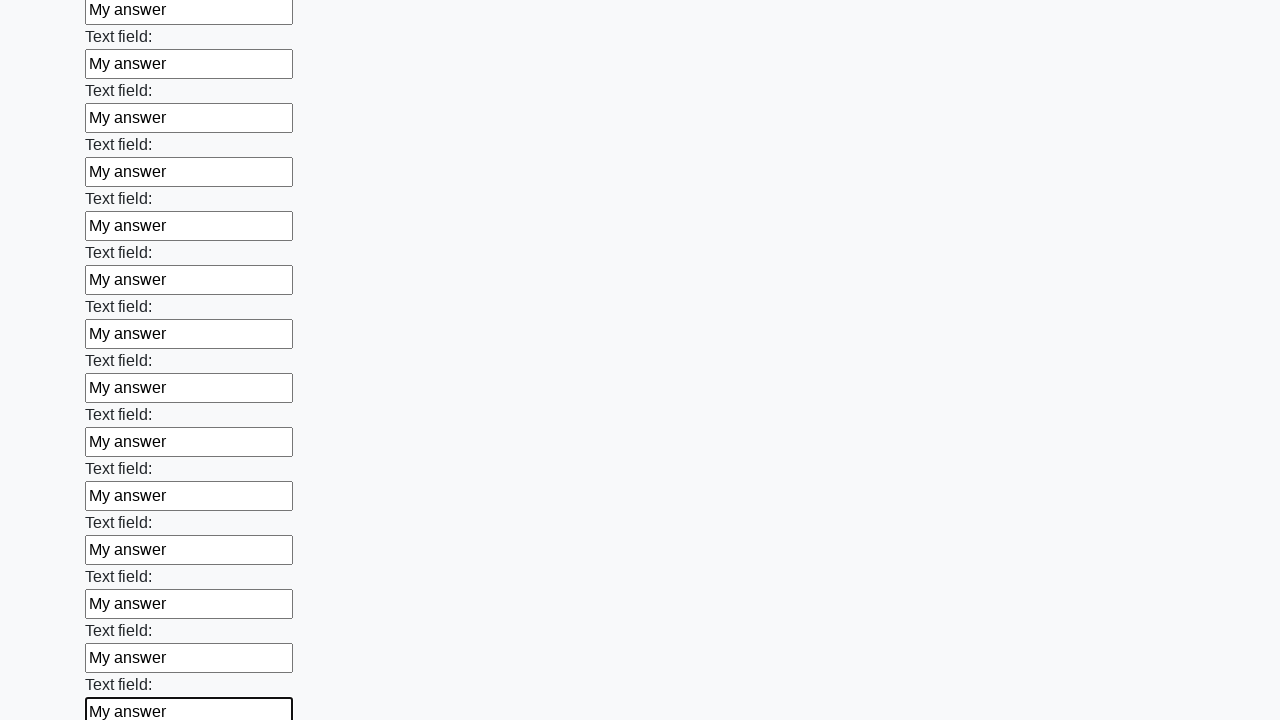

Filled an input field with 'My answer' on input >> nth=45
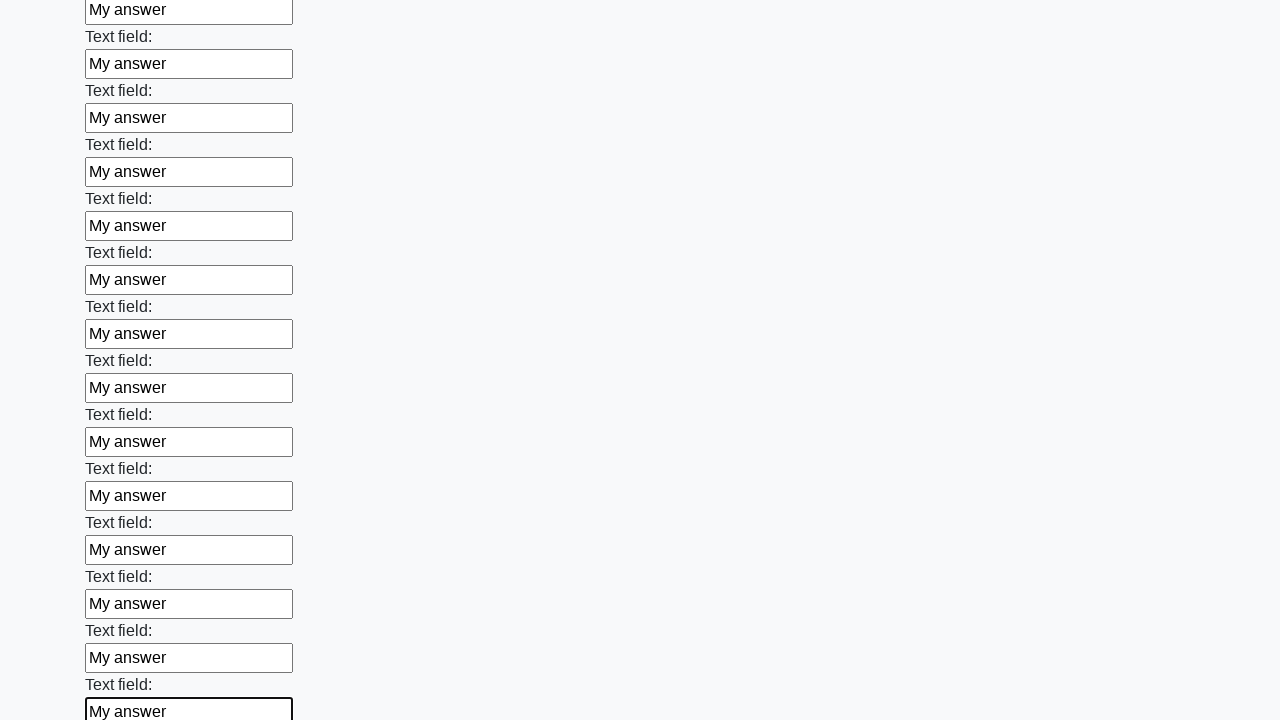

Filled an input field with 'My answer' on input >> nth=46
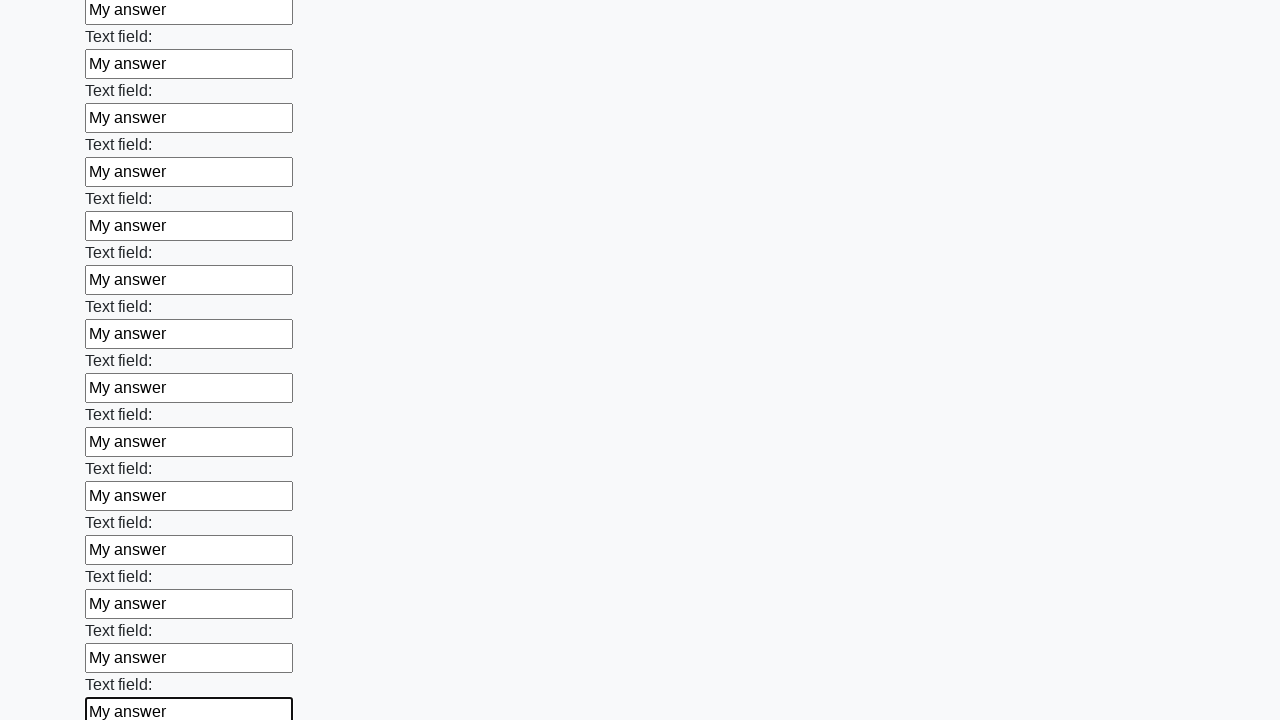

Filled an input field with 'My answer' on input >> nth=47
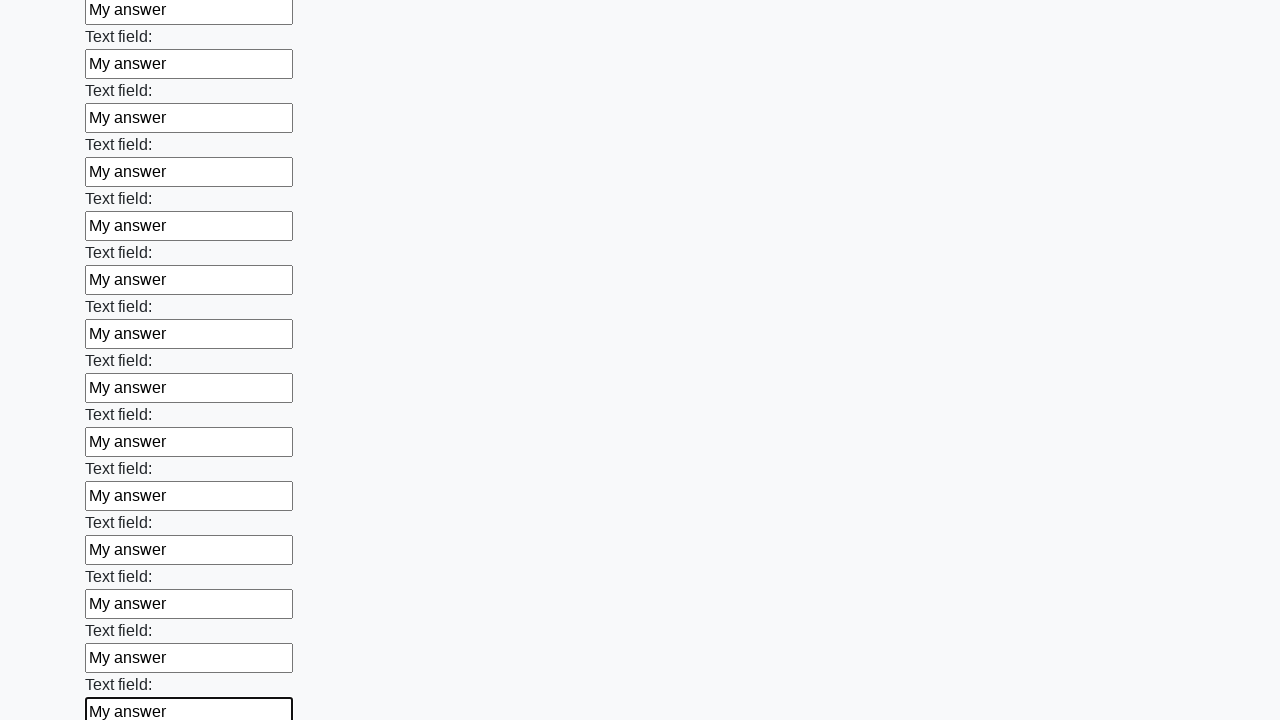

Filled an input field with 'My answer' on input >> nth=48
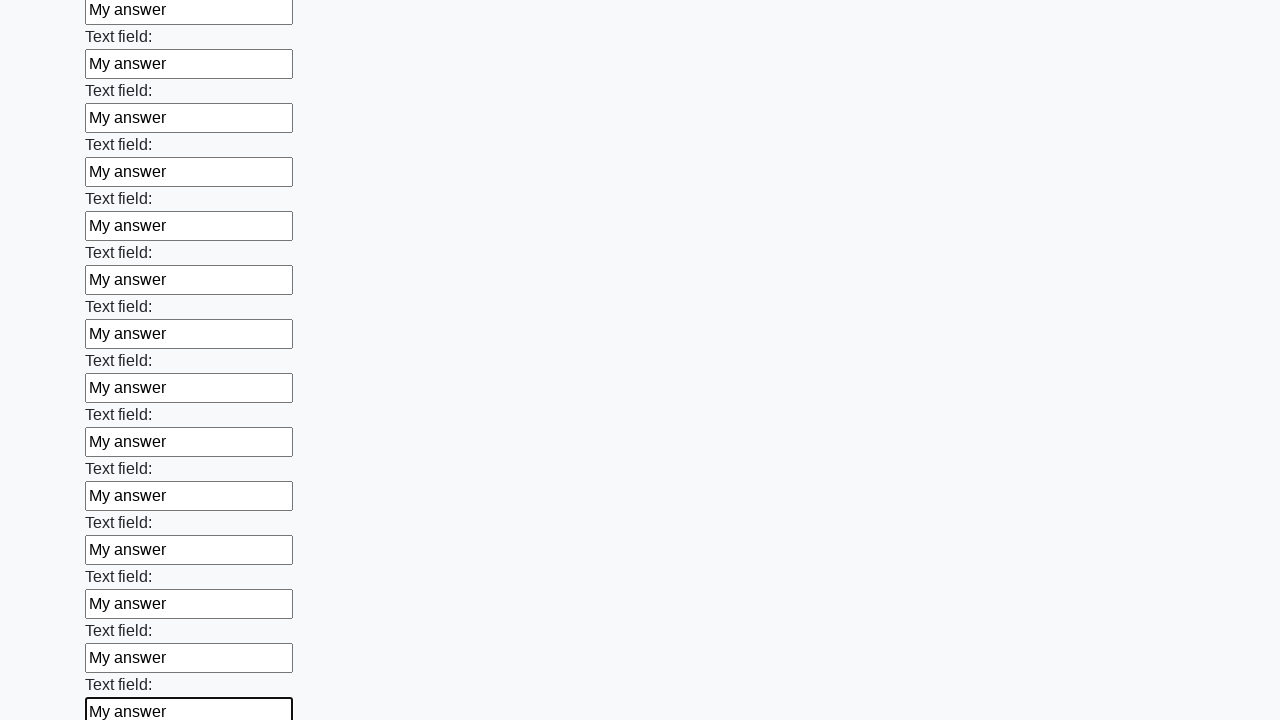

Filled an input field with 'My answer' on input >> nth=49
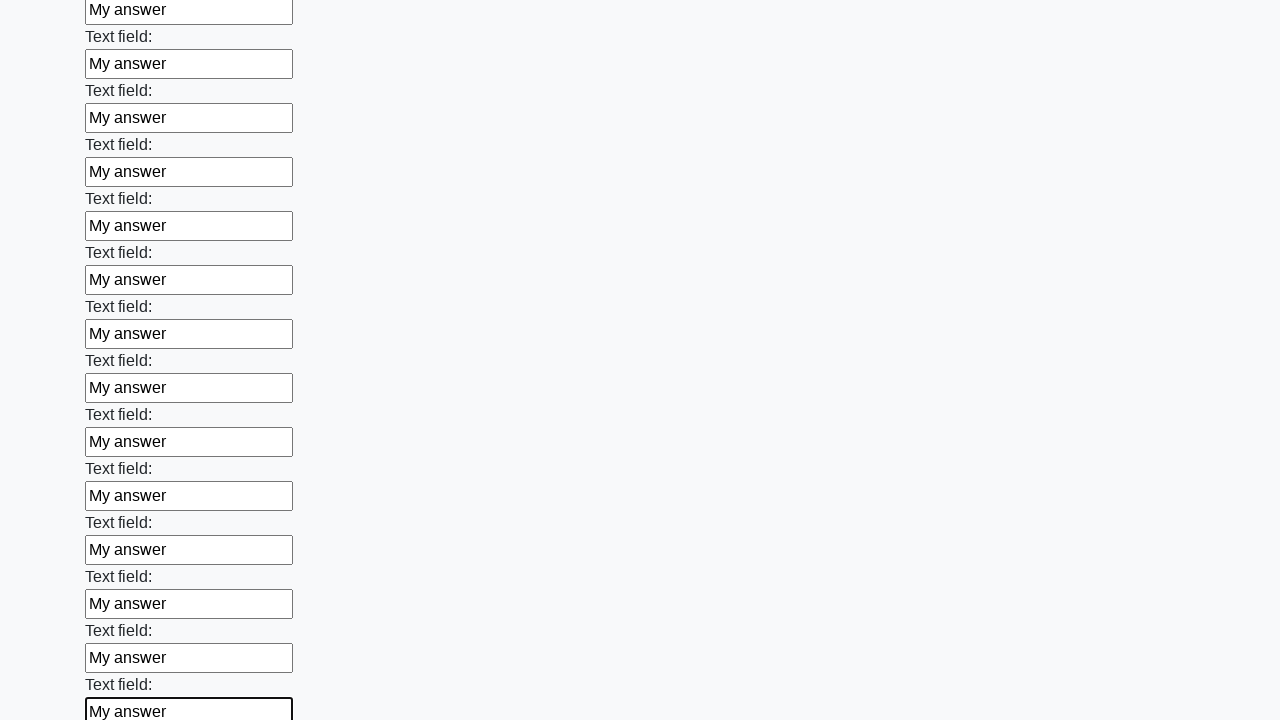

Filled an input field with 'My answer' on input >> nth=50
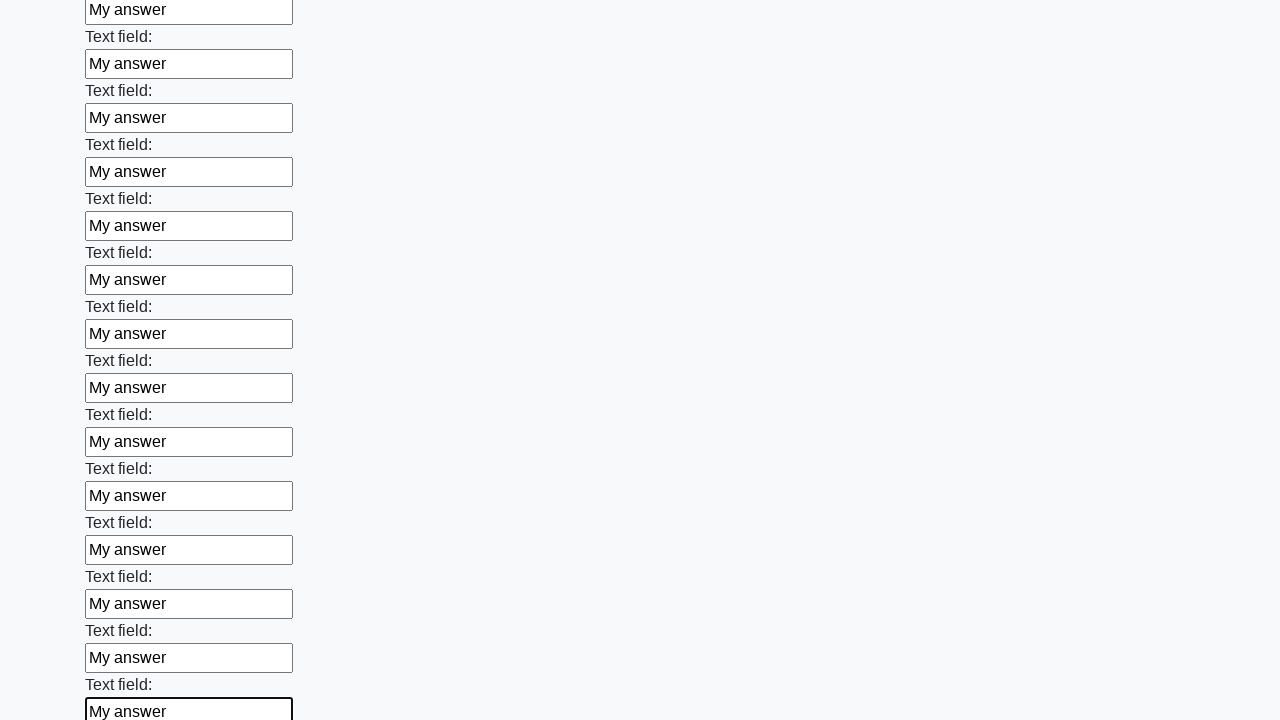

Filled an input field with 'My answer' on input >> nth=51
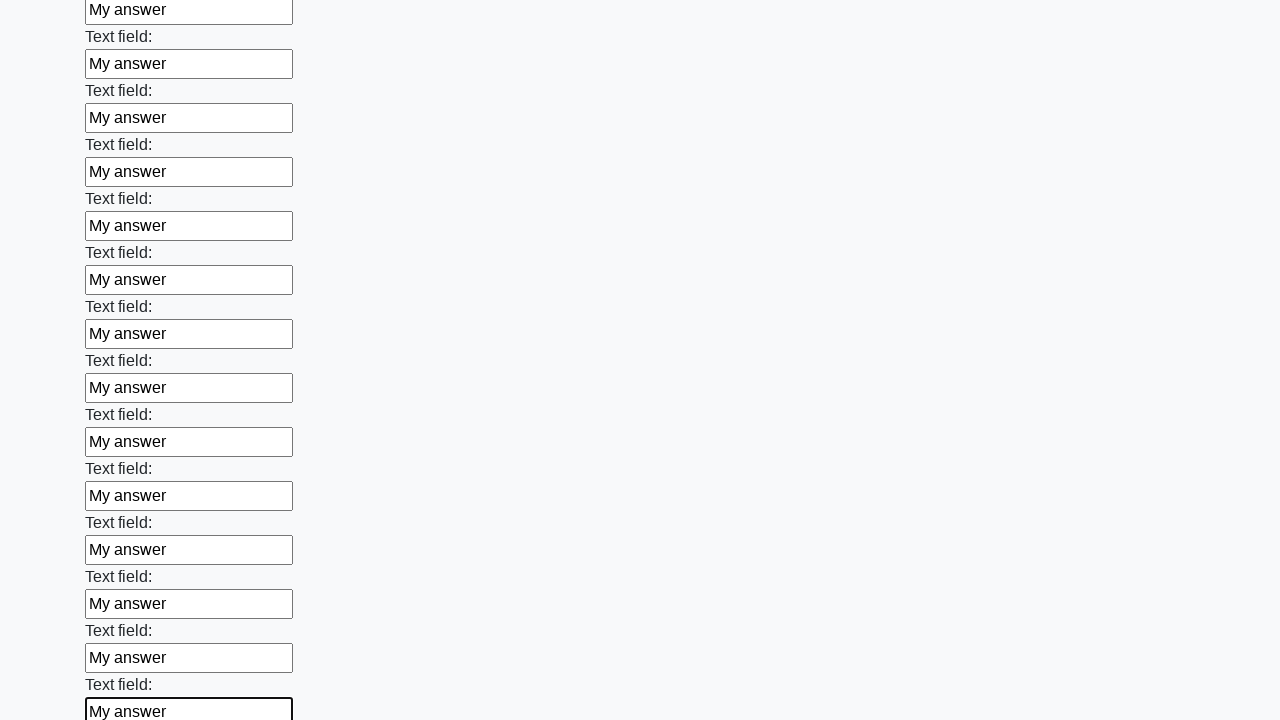

Filled an input field with 'My answer' on input >> nth=52
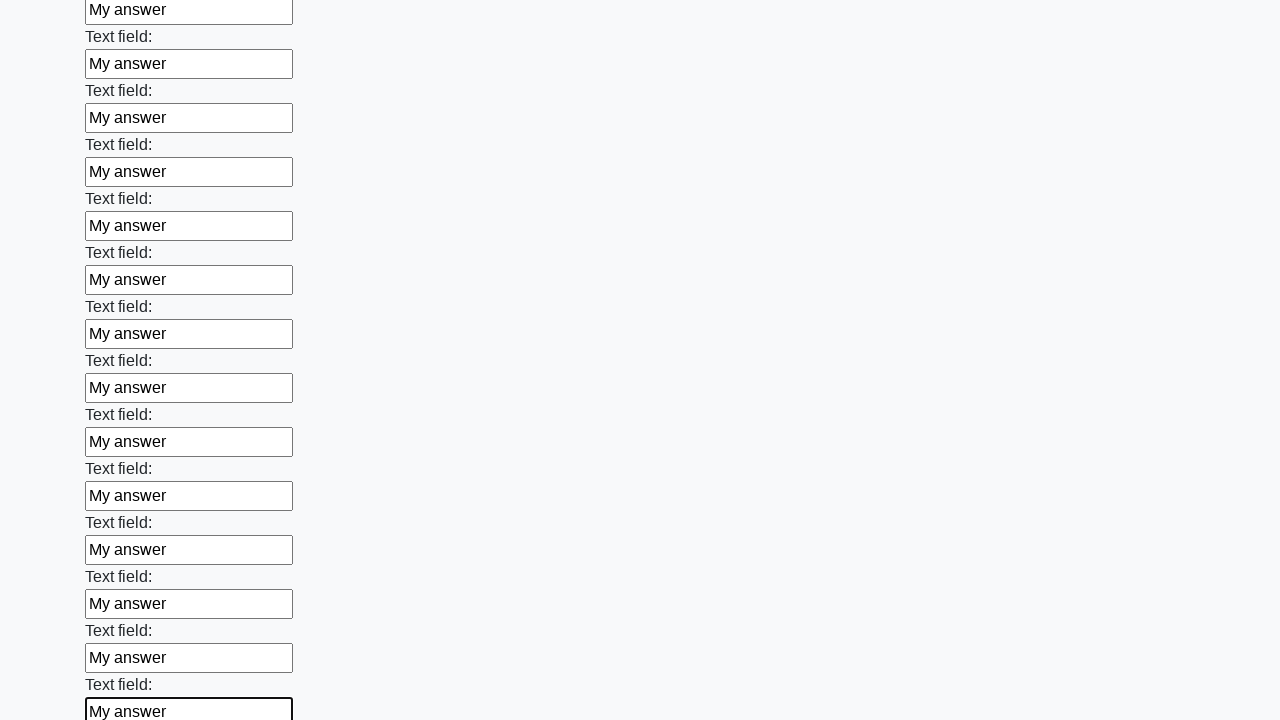

Filled an input field with 'My answer' on input >> nth=53
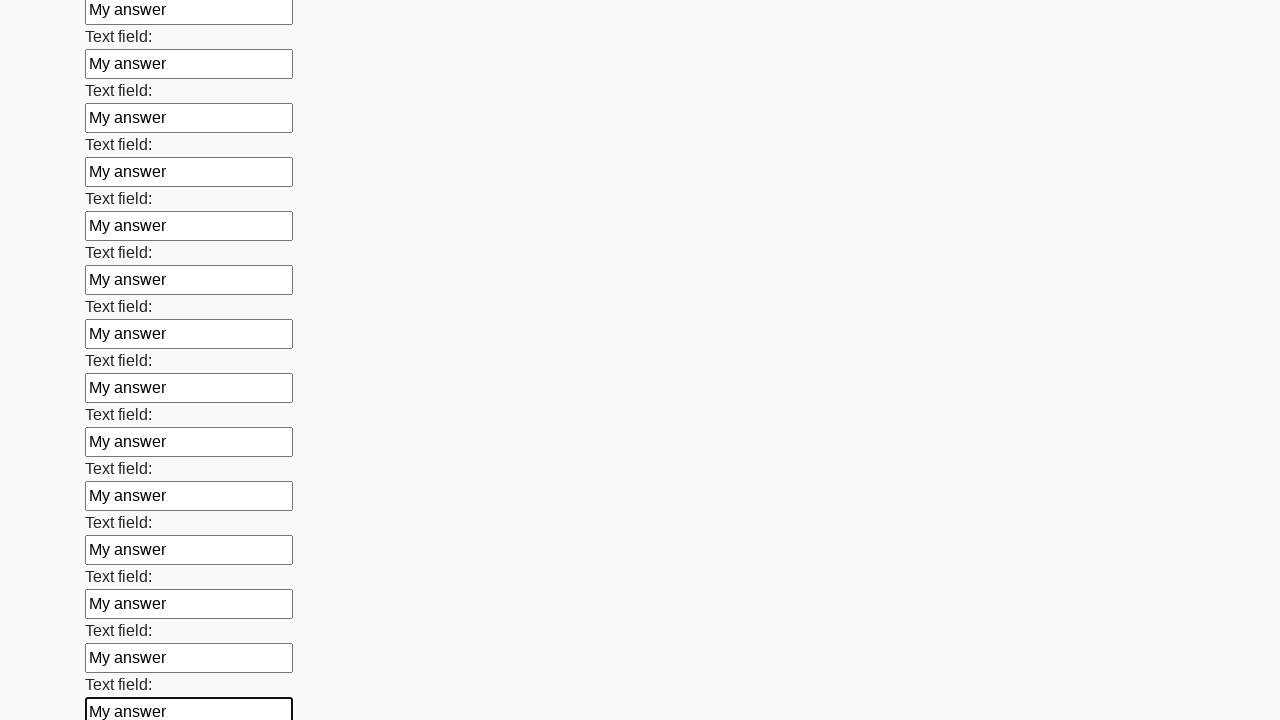

Filled an input field with 'My answer' on input >> nth=54
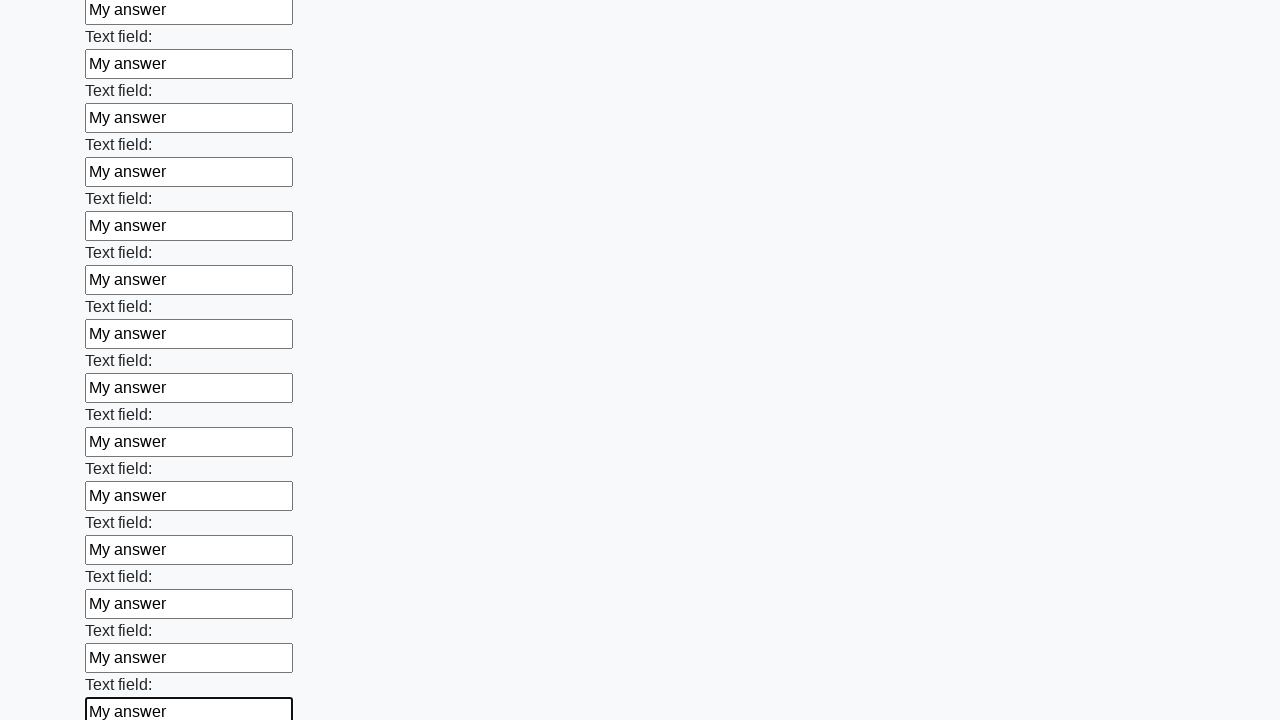

Filled an input field with 'My answer' on input >> nth=55
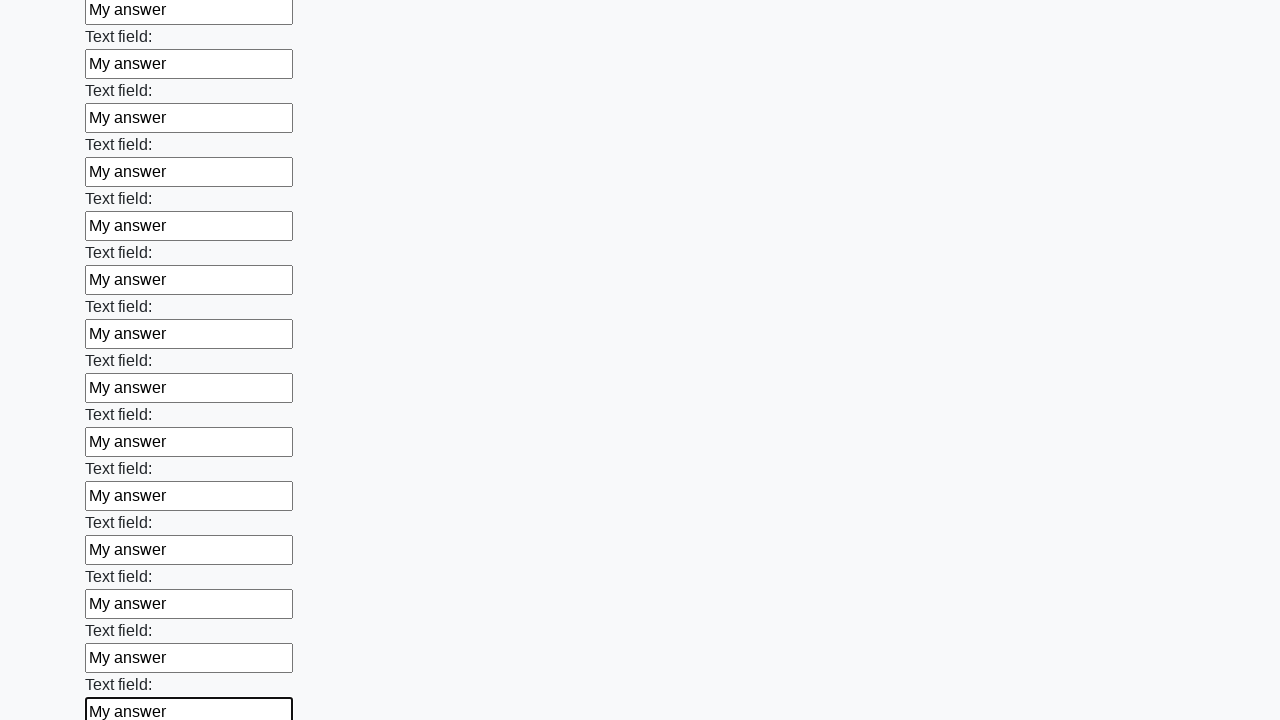

Filled an input field with 'My answer' on input >> nth=56
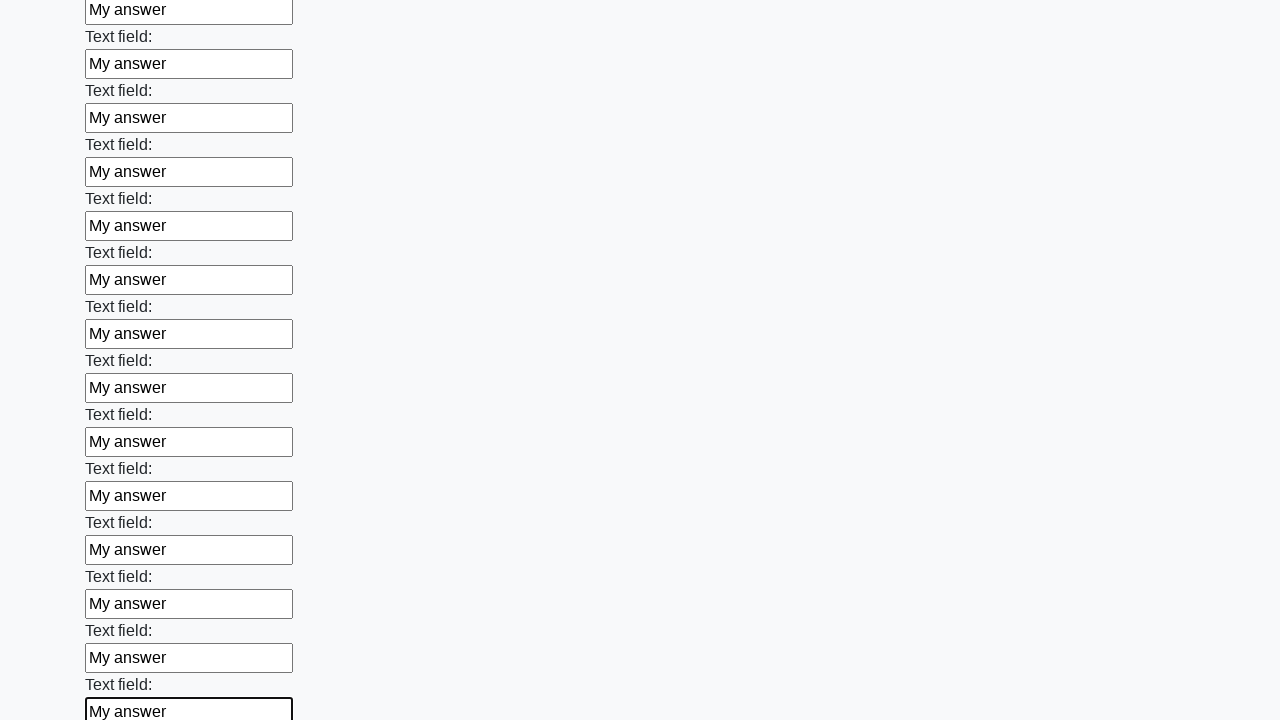

Filled an input field with 'My answer' on input >> nth=57
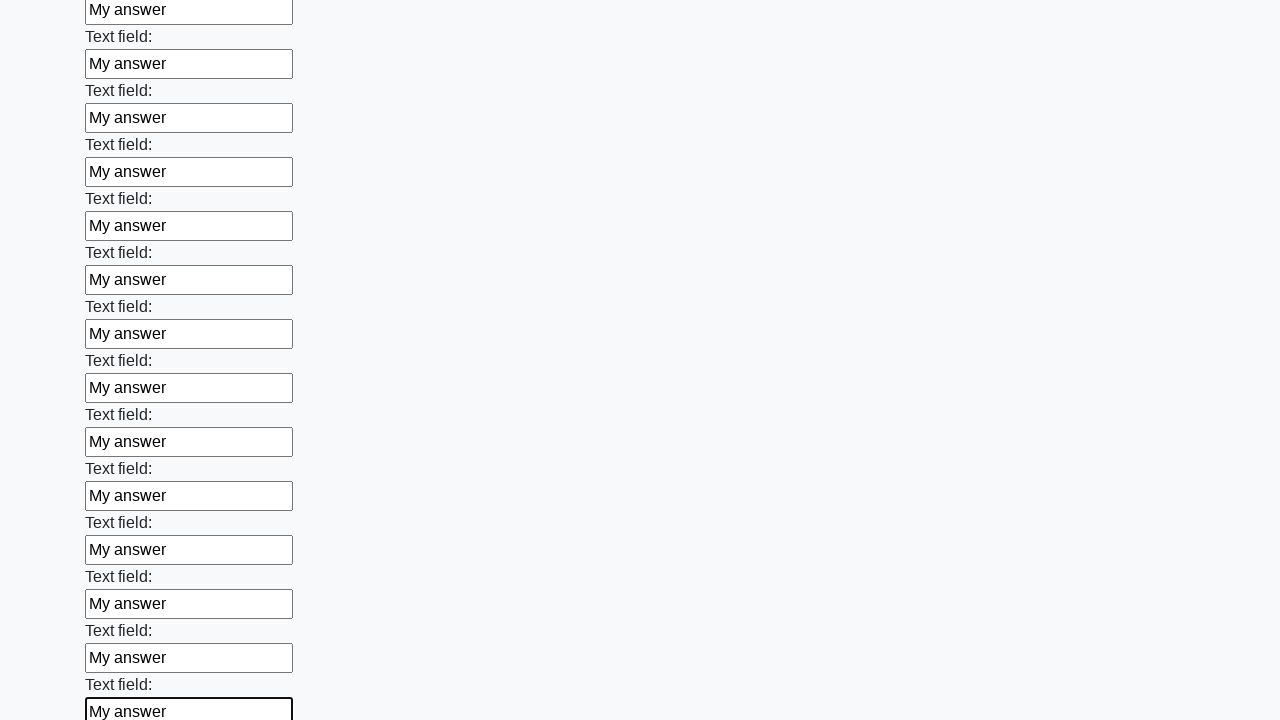

Filled an input field with 'My answer' on input >> nth=58
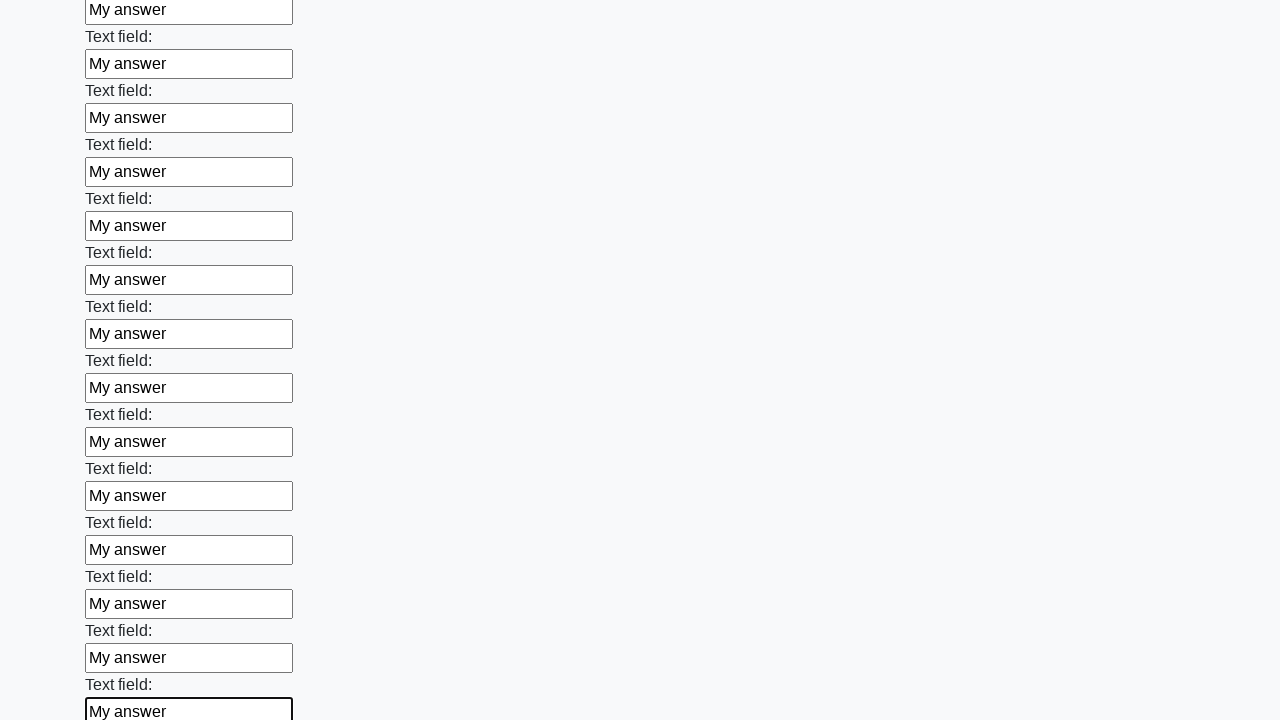

Filled an input field with 'My answer' on input >> nth=59
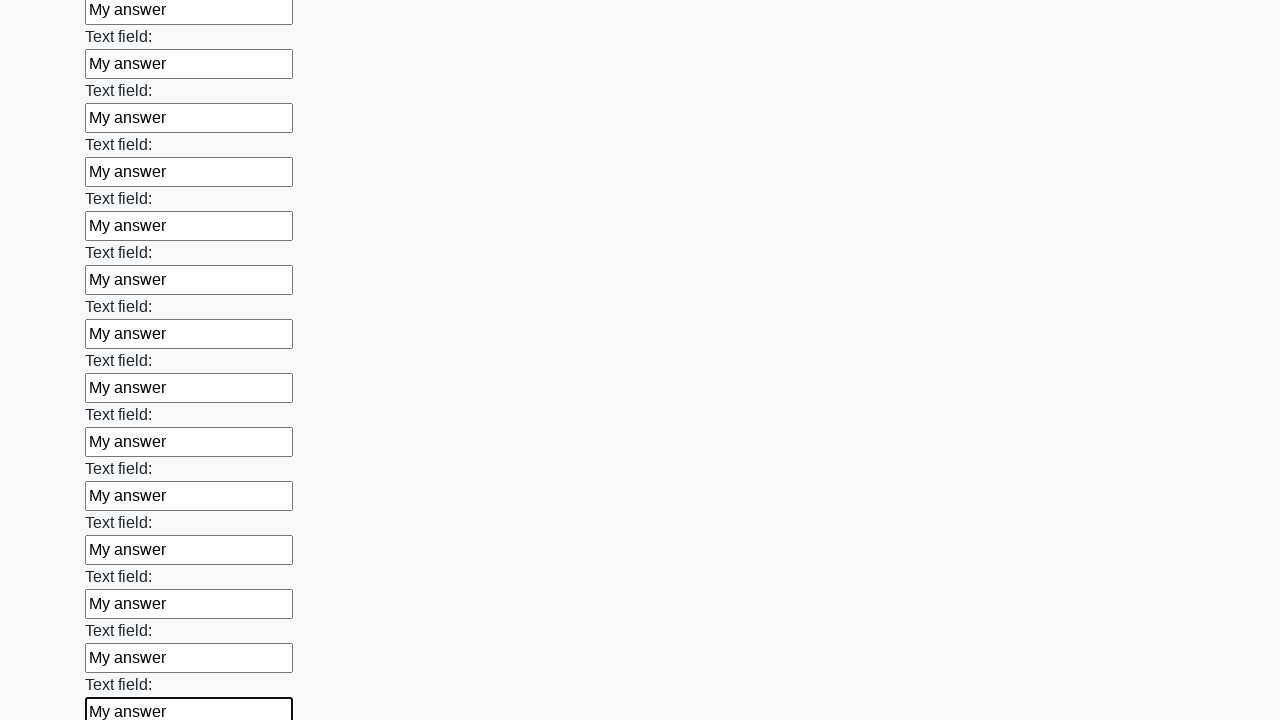

Filled an input field with 'My answer' on input >> nth=60
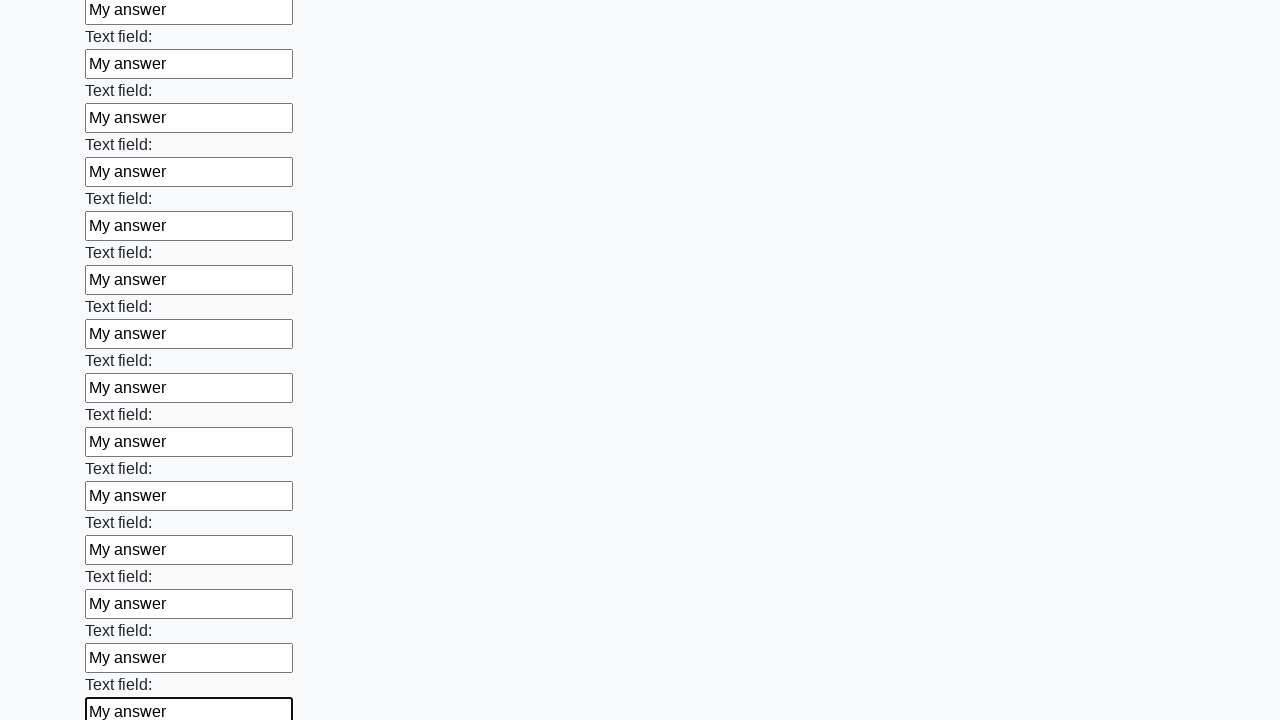

Filled an input field with 'My answer' on input >> nth=61
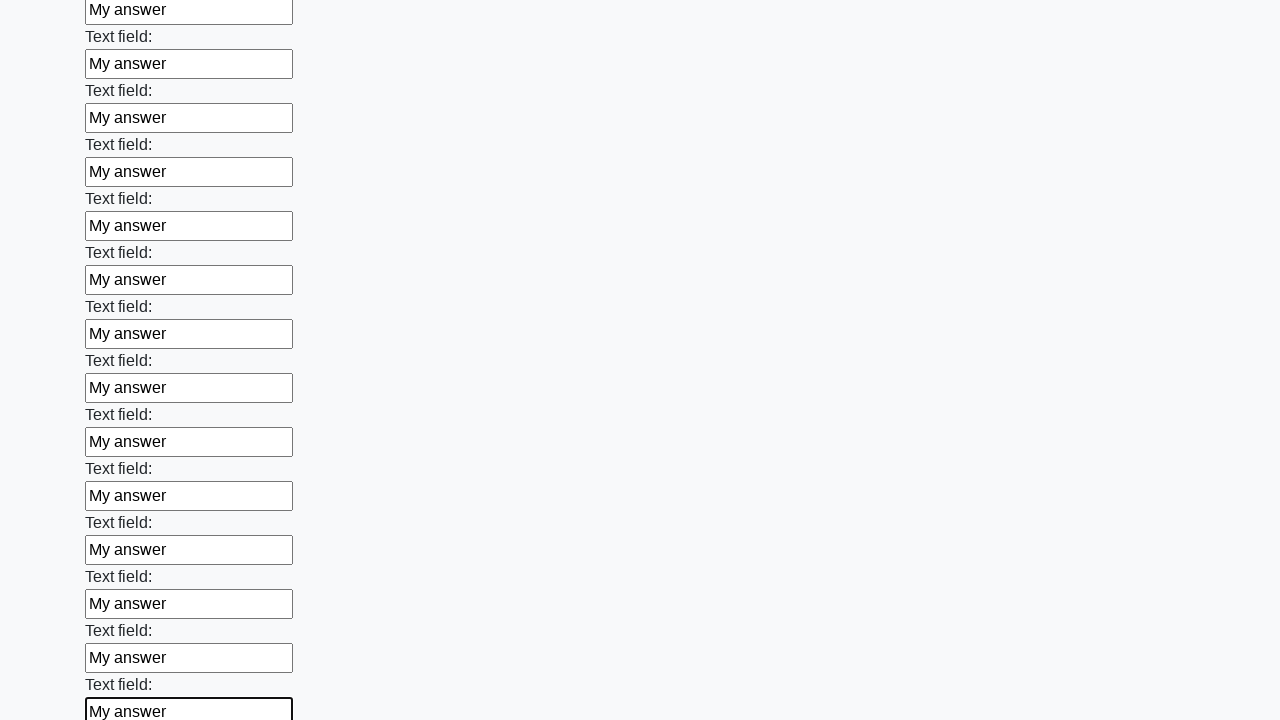

Filled an input field with 'My answer' on input >> nth=62
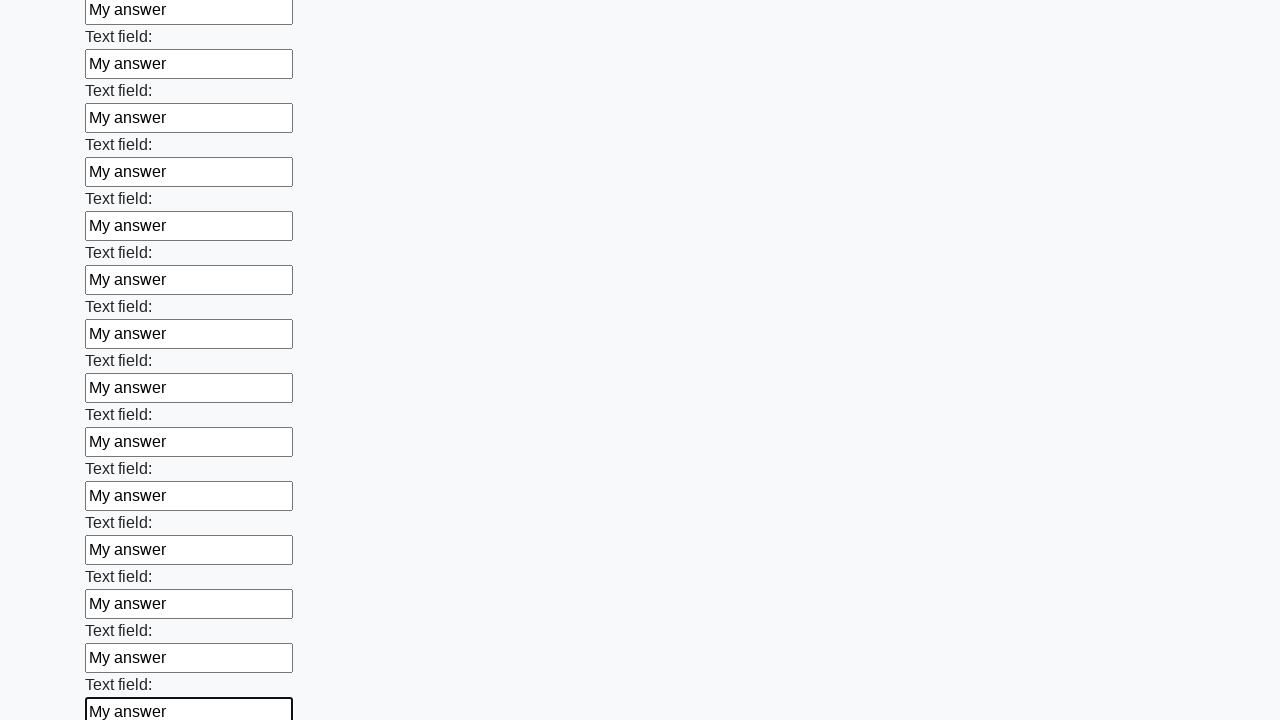

Filled an input field with 'My answer' on input >> nth=63
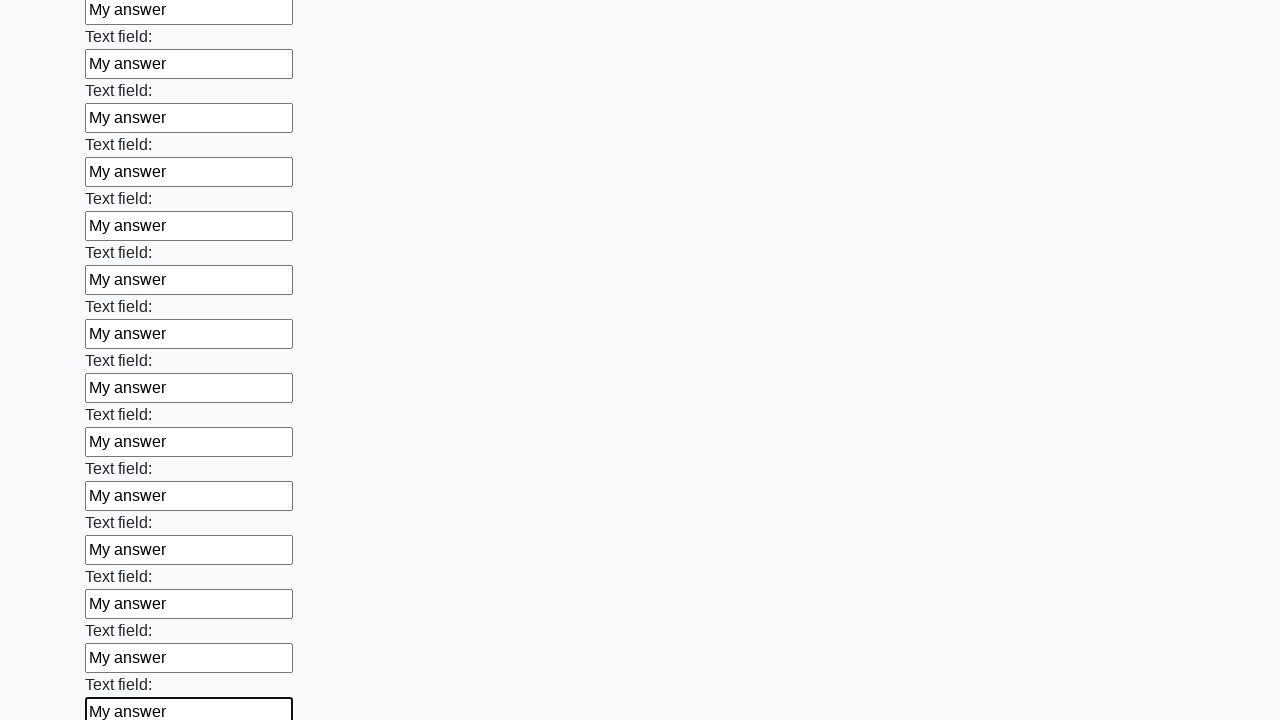

Filled an input field with 'My answer' on input >> nth=64
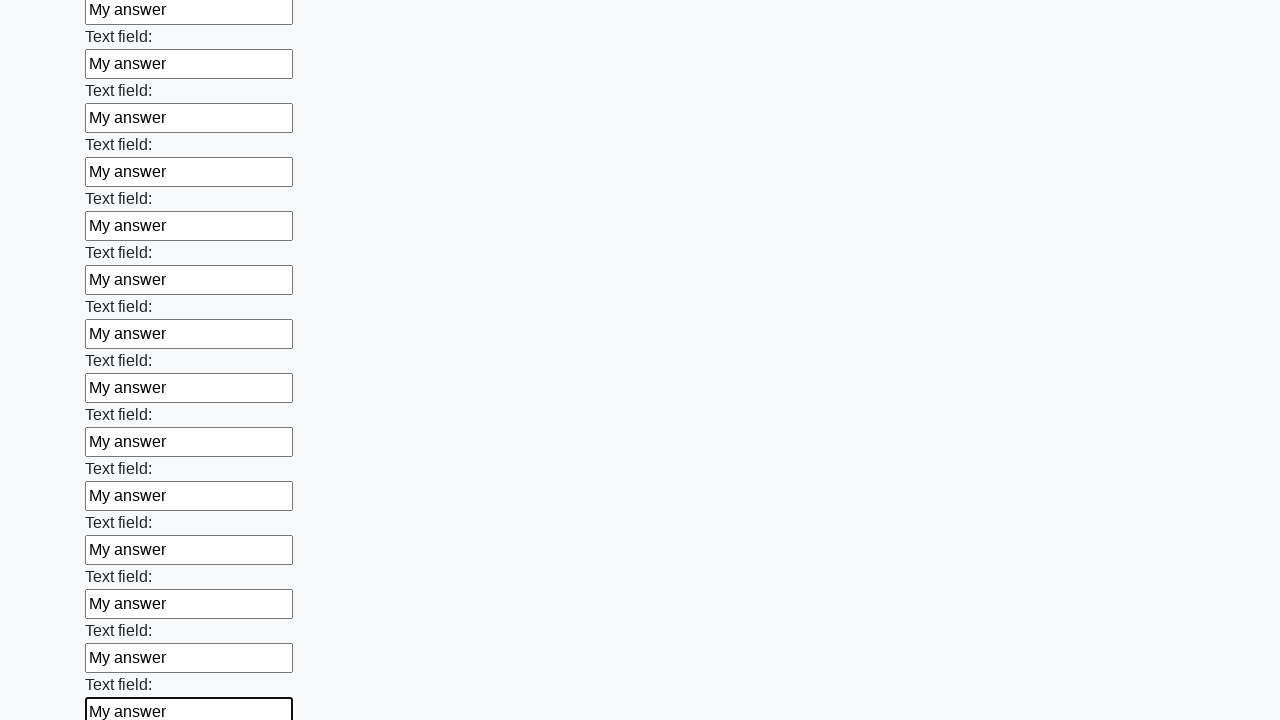

Filled an input field with 'My answer' on input >> nth=65
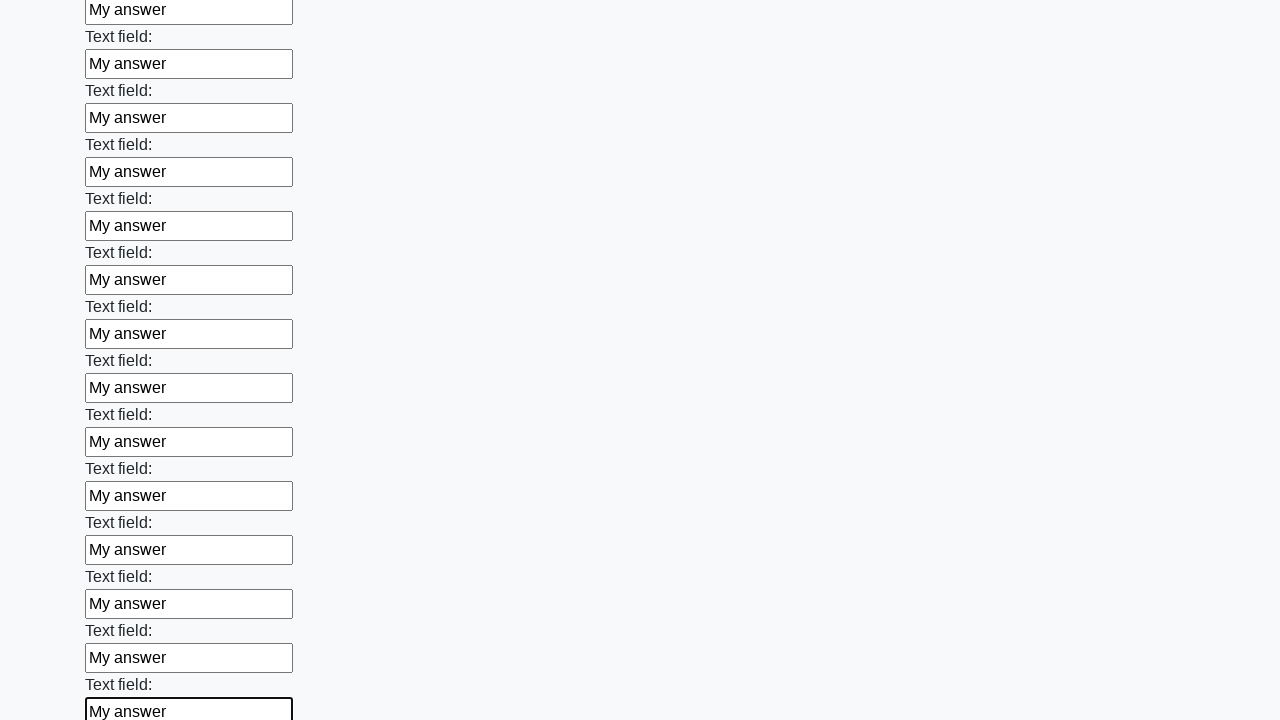

Filled an input field with 'My answer' on input >> nth=66
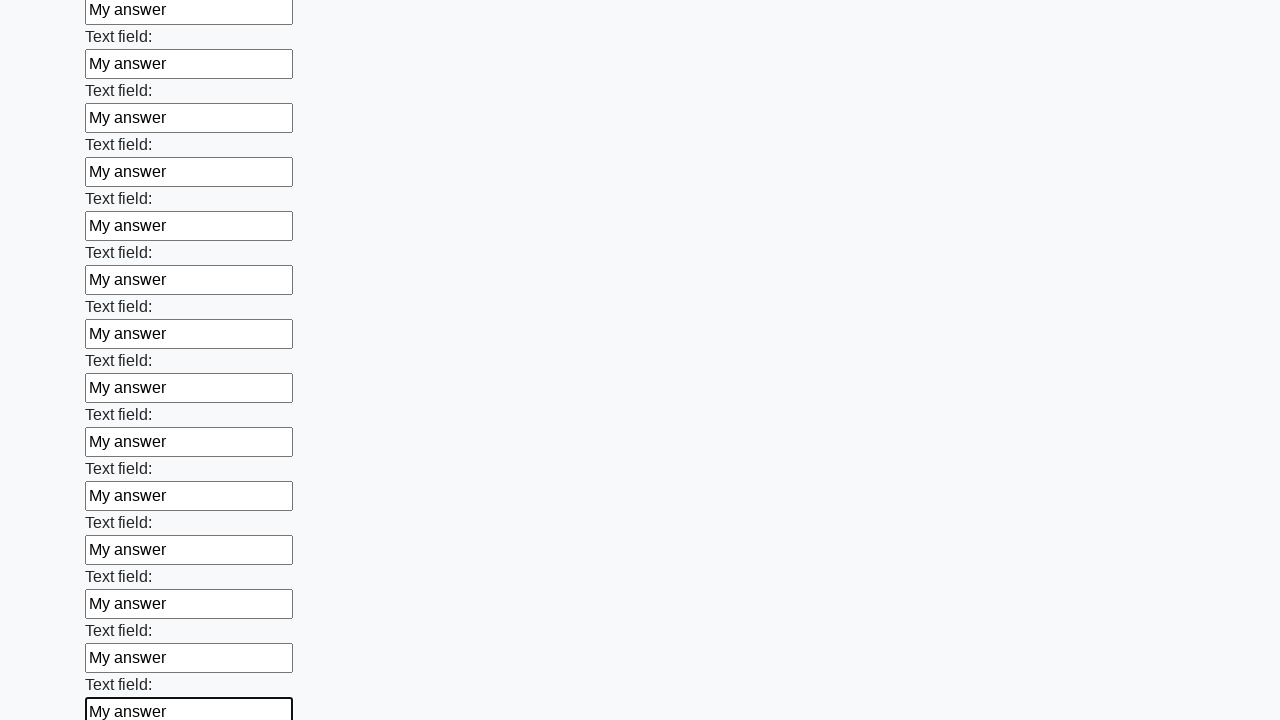

Filled an input field with 'My answer' on input >> nth=67
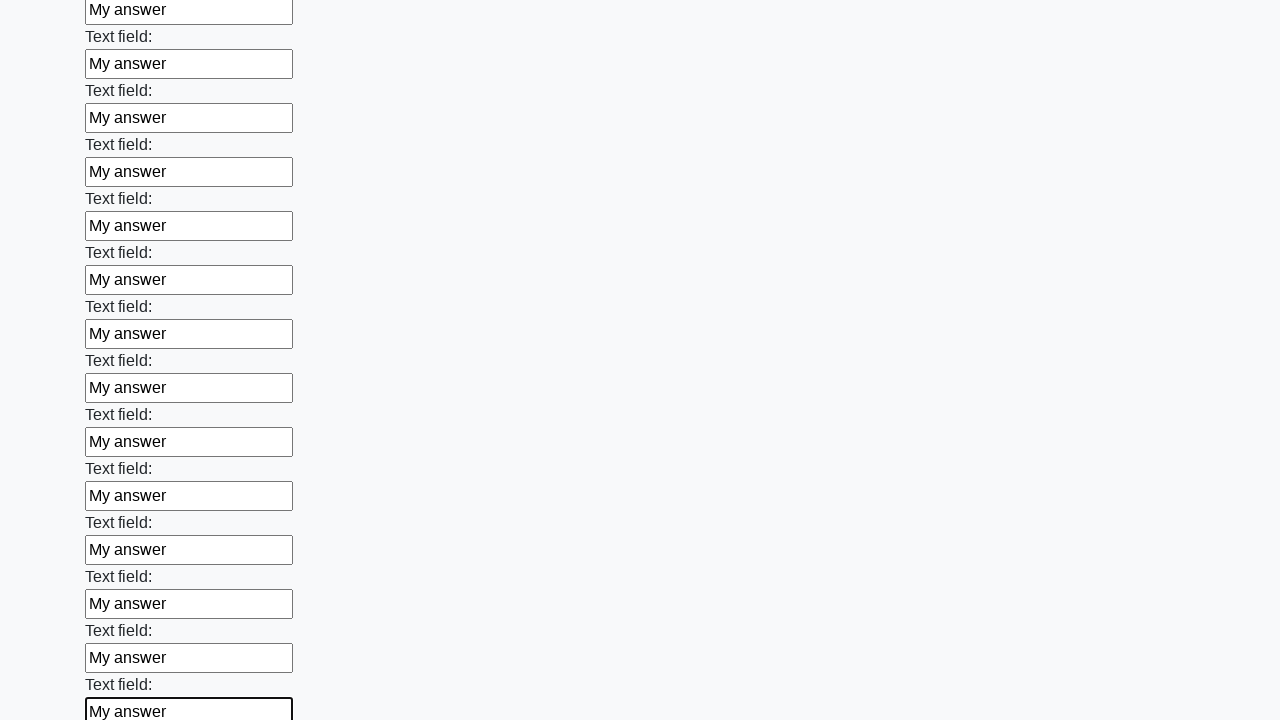

Filled an input field with 'My answer' on input >> nth=68
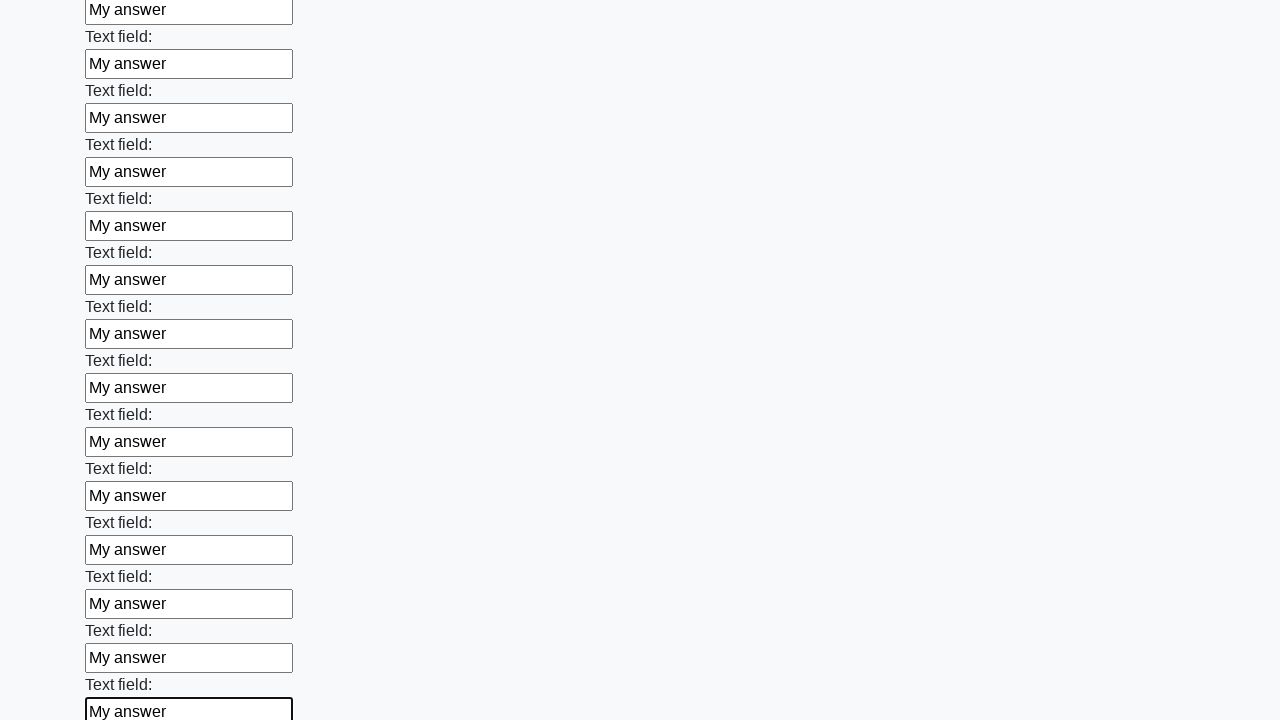

Filled an input field with 'My answer' on input >> nth=69
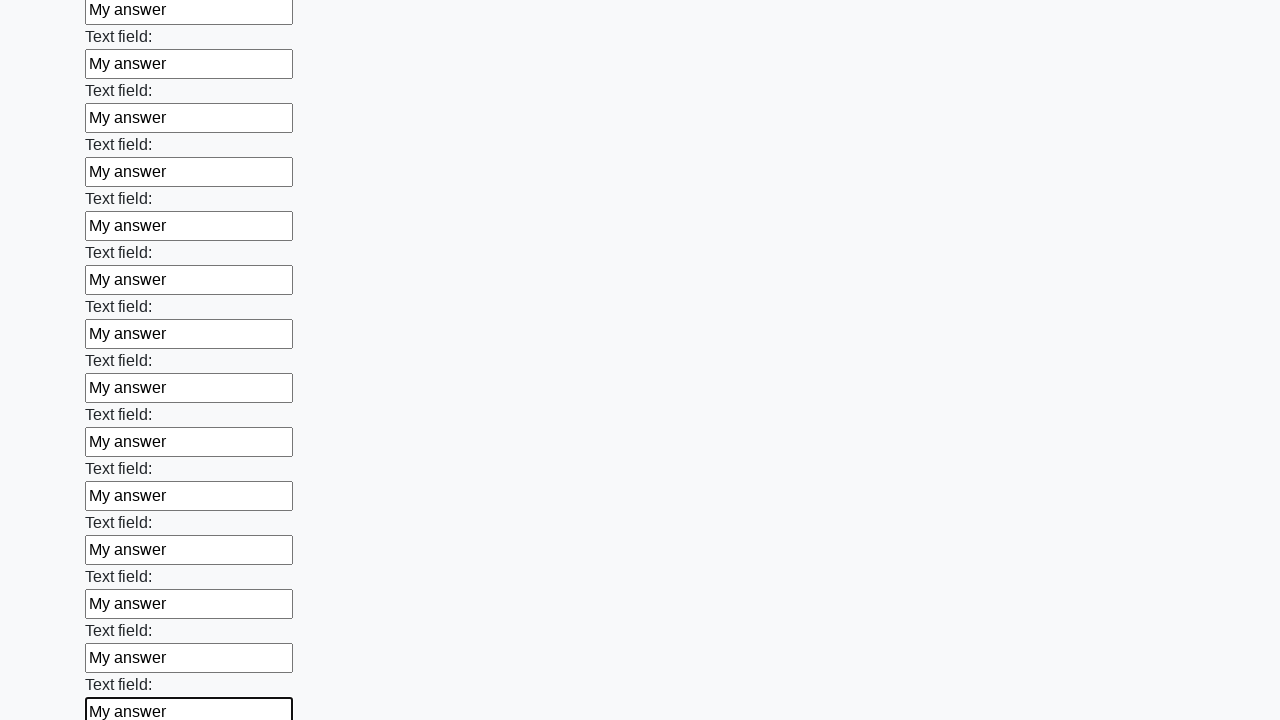

Filled an input field with 'My answer' on input >> nth=70
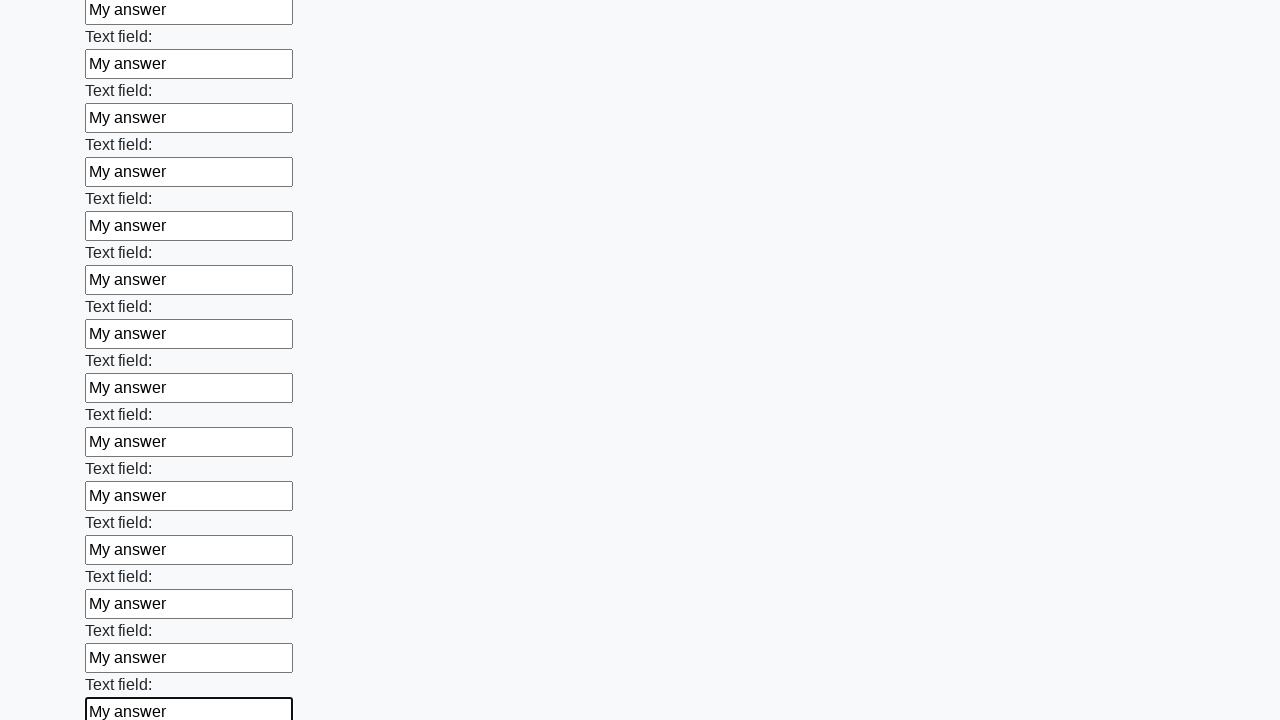

Filled an input field with 'My answer' on input >> nth=71
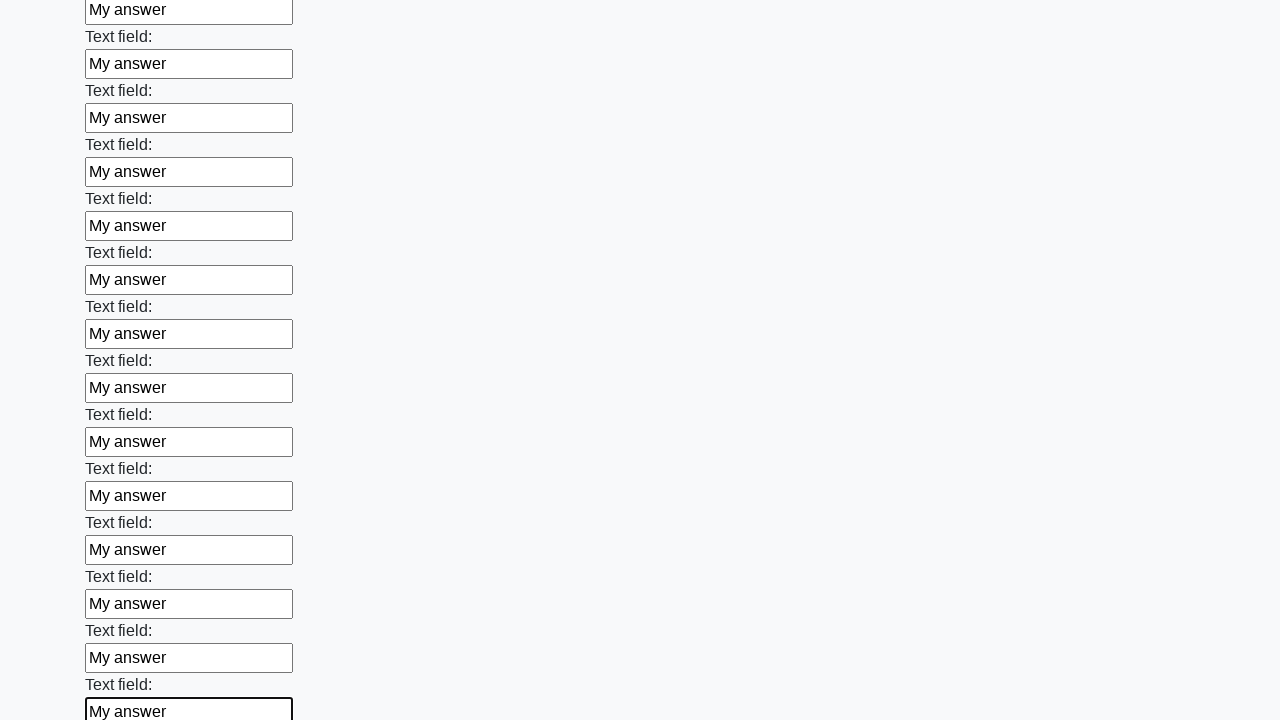

Filled an input field with 'My answer' on input >> nth=72
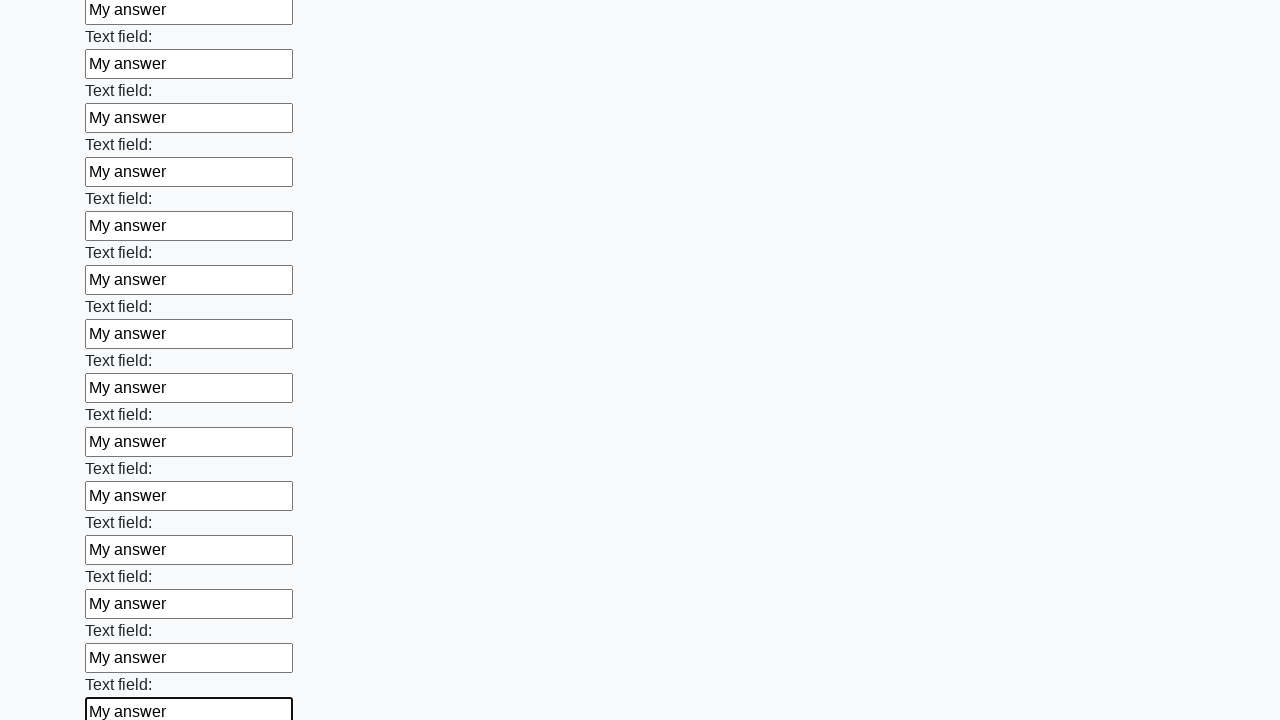

Filled an input field with 'My answer' on input >> nth=73
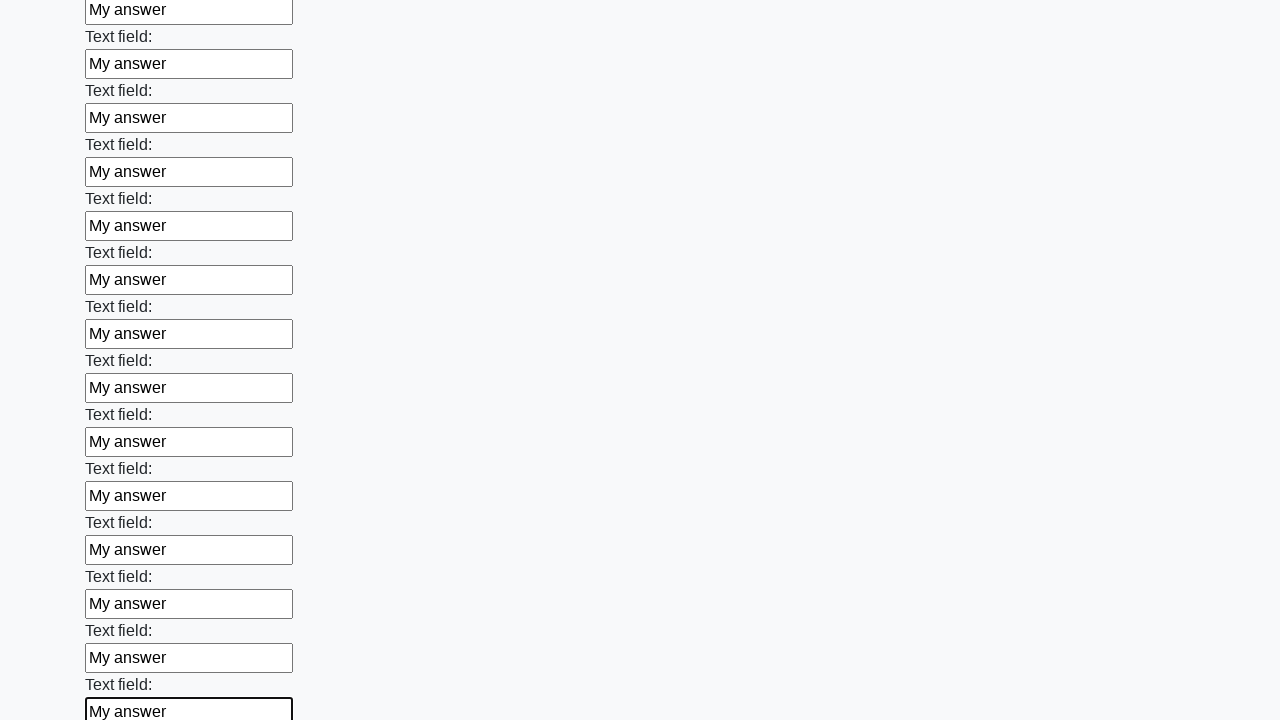

Filled an input field with 'My answer' on input >> nth=74
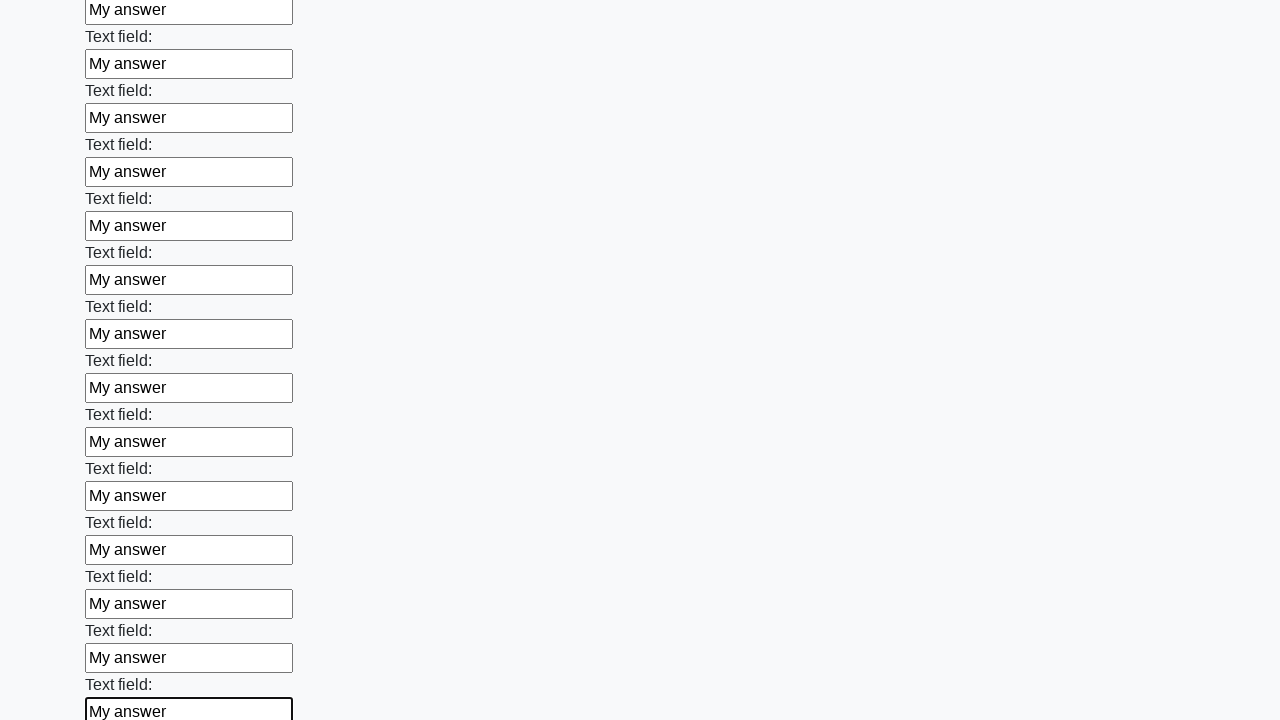

Filled an input field with 'My answer' on input >> nth=75
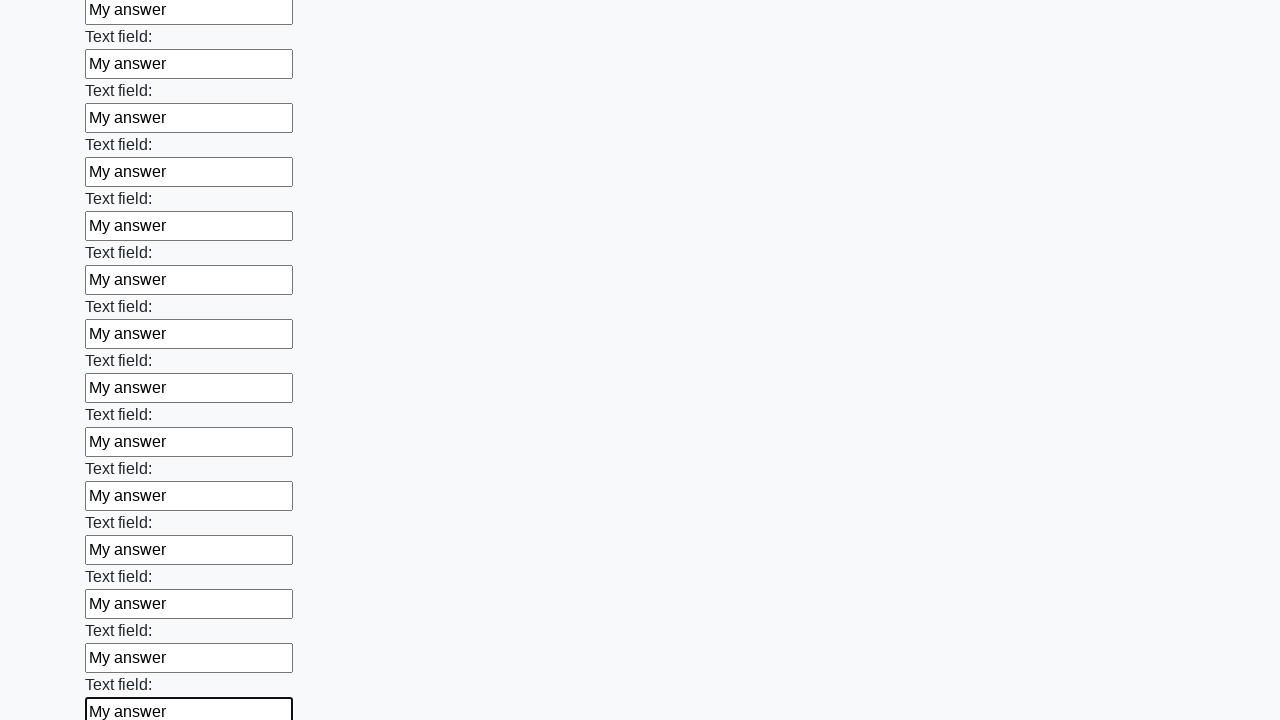

Filled an input field with 'My answer' on input >> nth=76
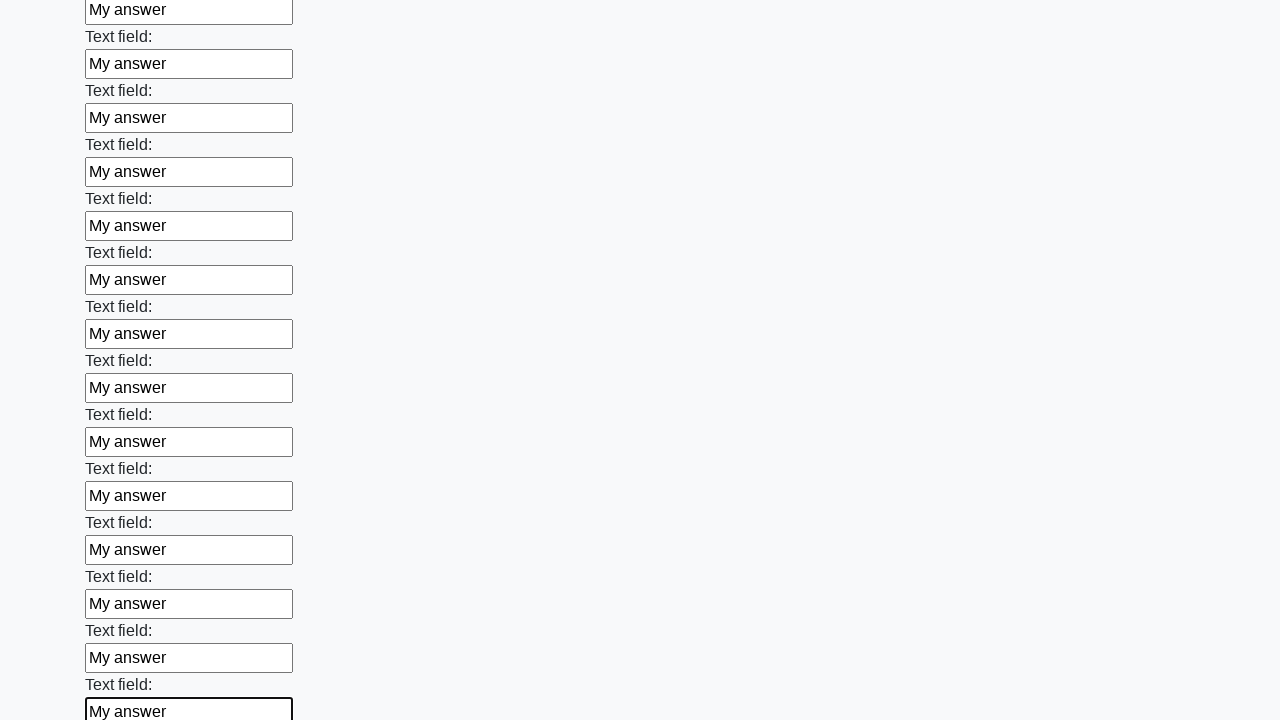

Filled an input field with 'My answer' on input >> nth=77
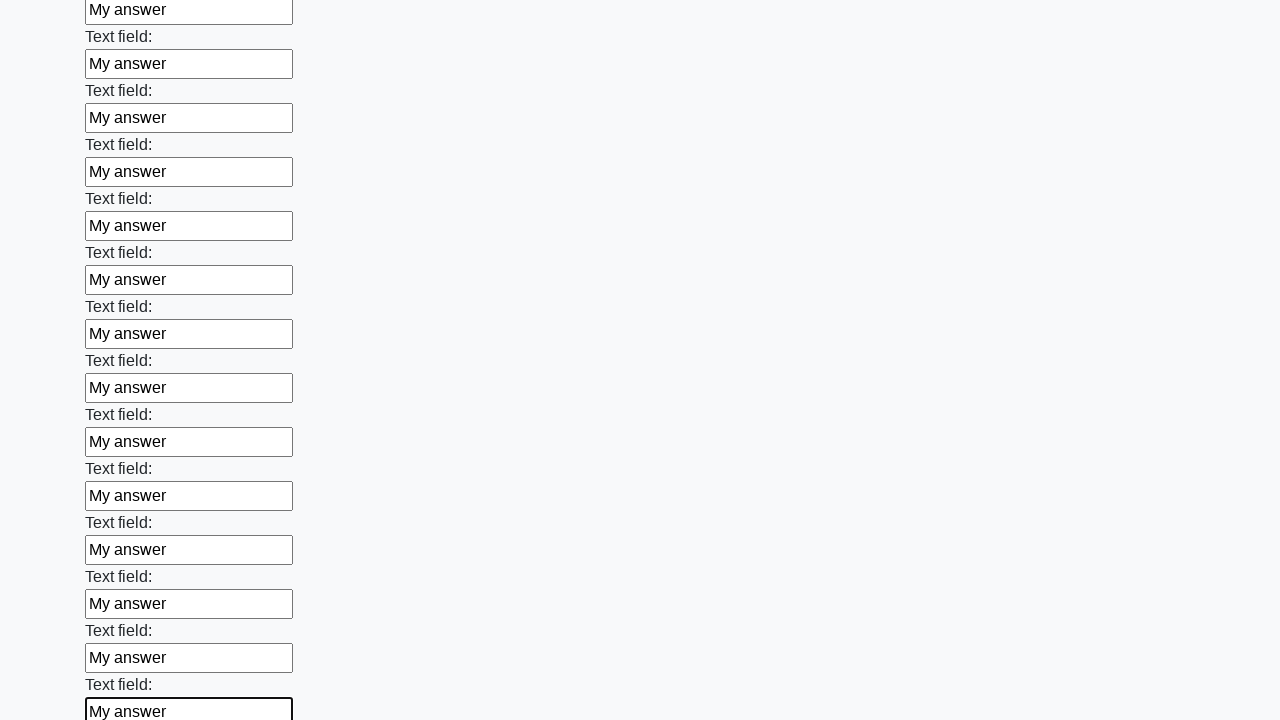

Filled an input field with 'My answer' on input >> nth=78
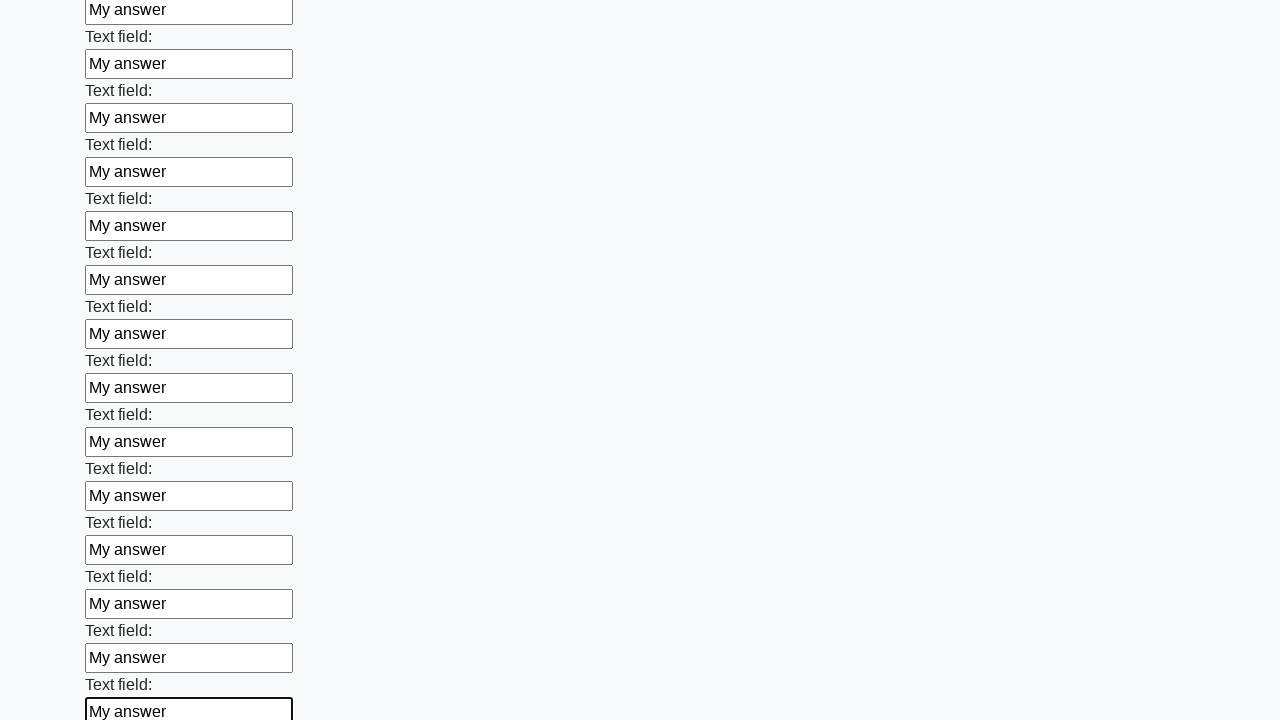

Filled an input field with 'My answer' on input >> nth=79
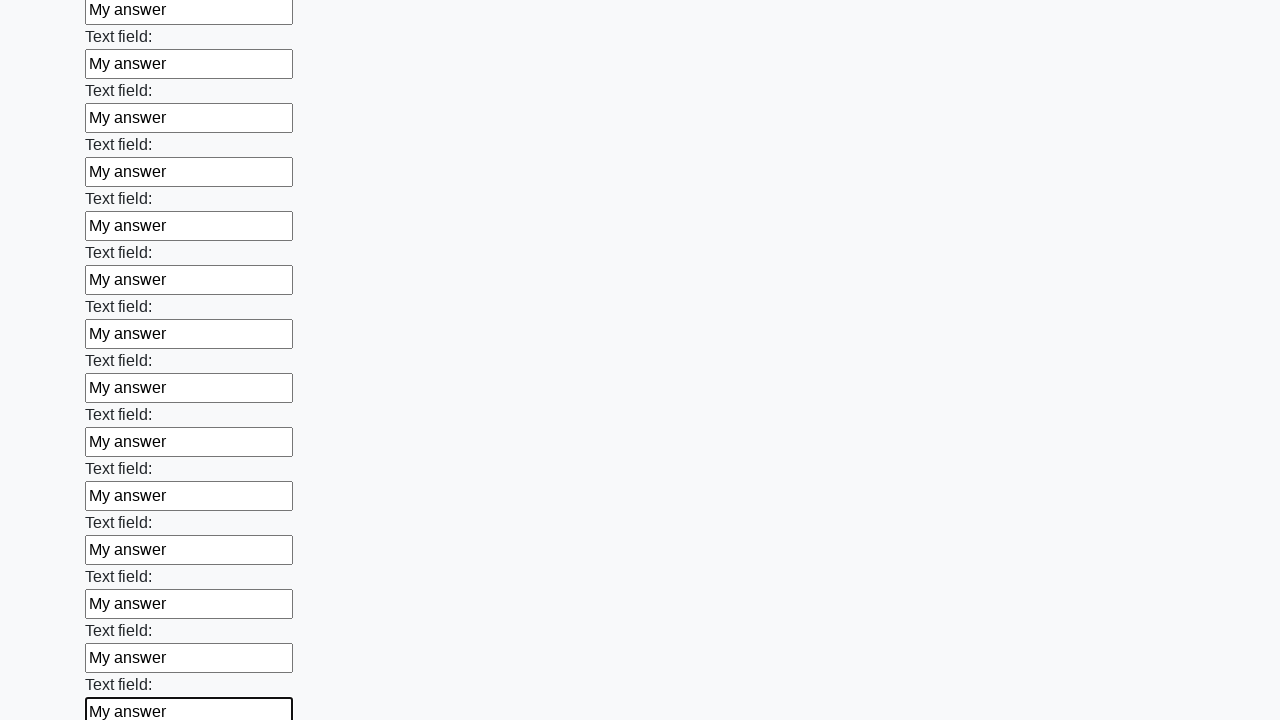

Filled an input field with 'My answer' on input >> nth=80
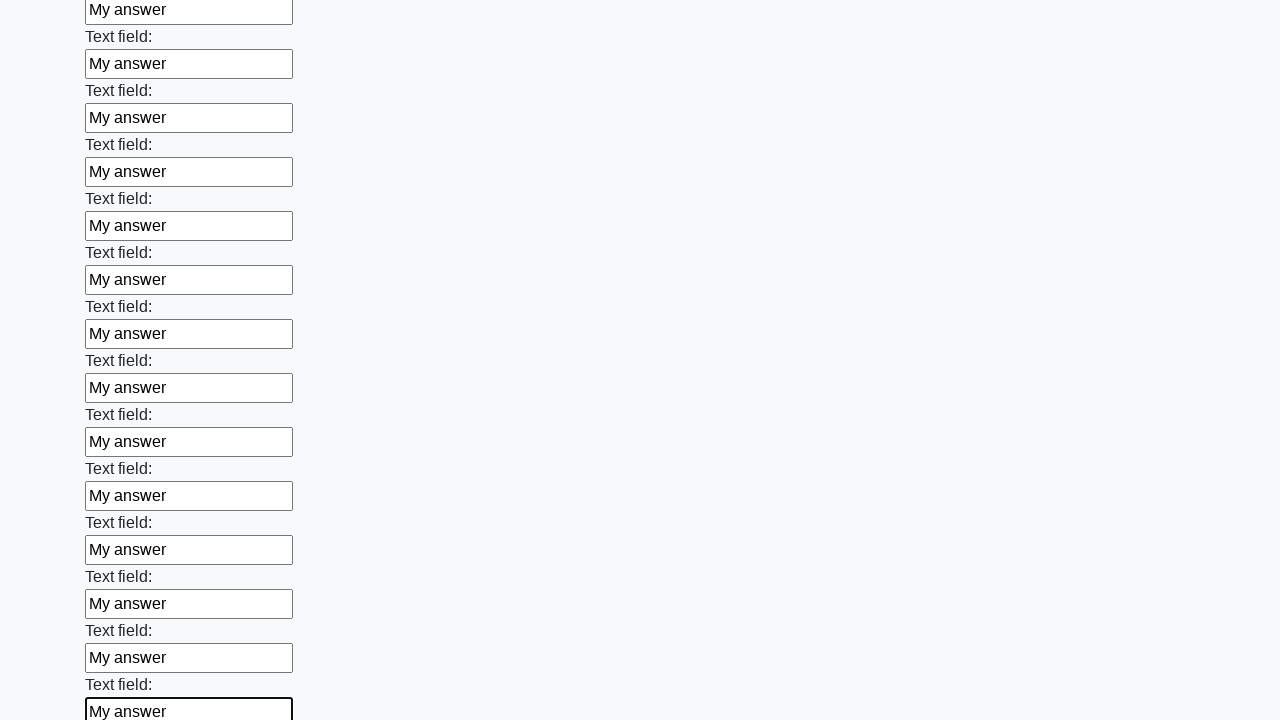

Filled an input field with 'My answer' on input >> nth=81
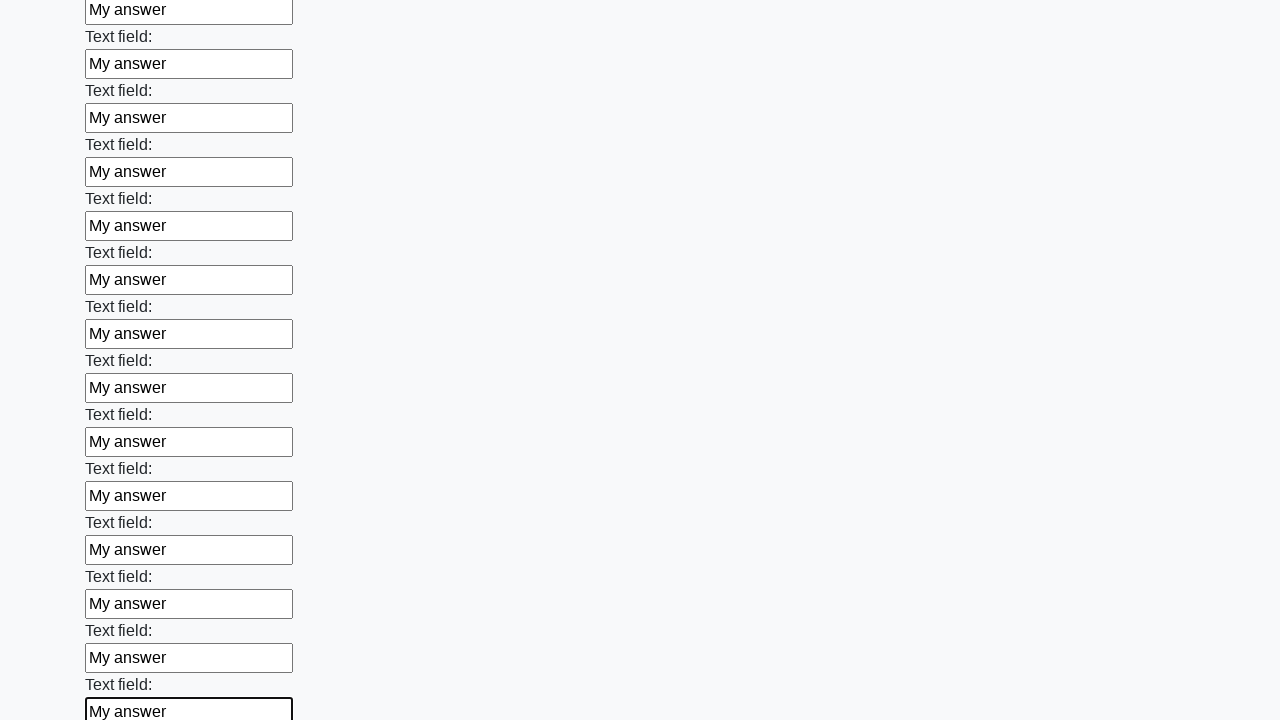

Filled an input field with 'My answer' on input >> nth=82
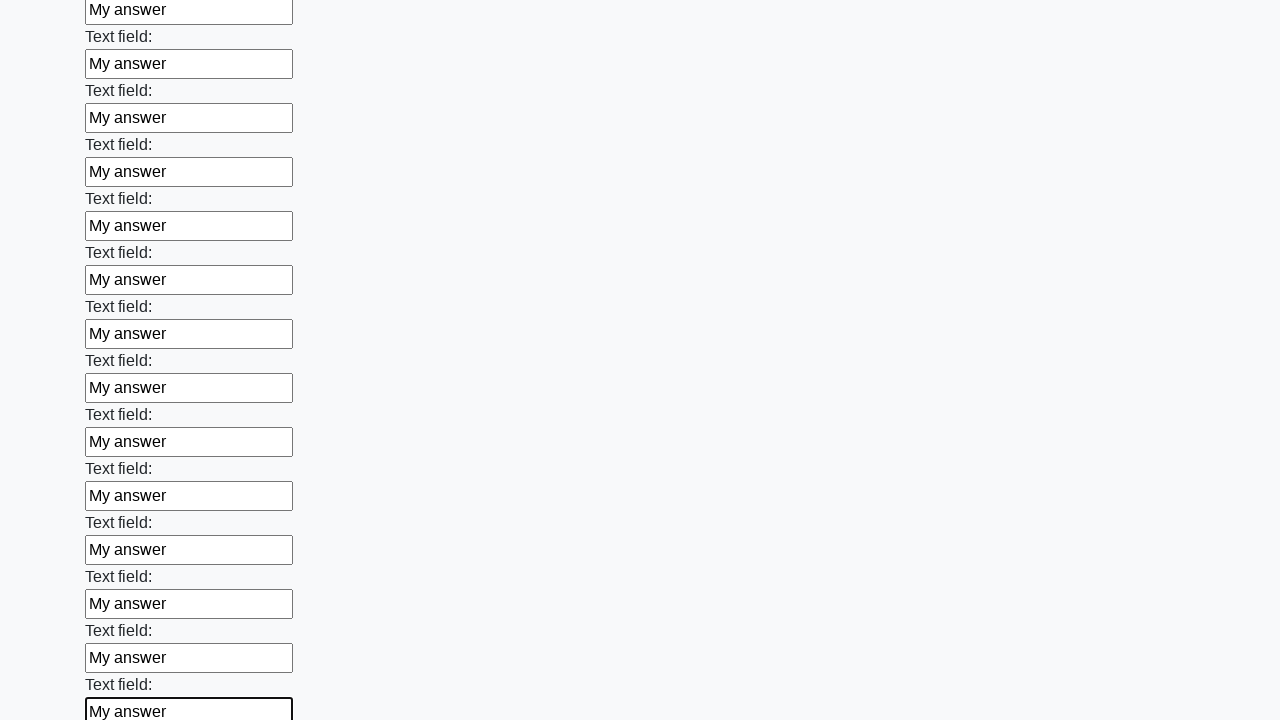

Filled an input field with 'My answer' on input >> nth=83
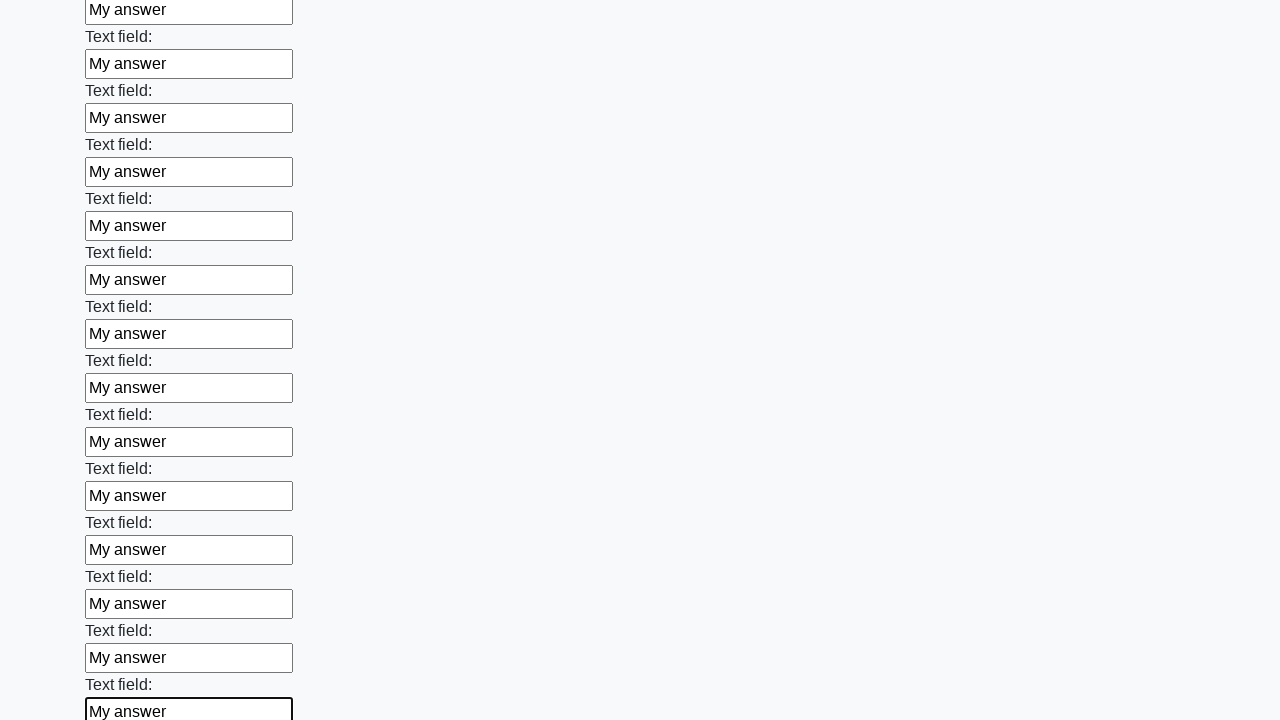

Filled an input field with 'My answer' on input >> nth=84
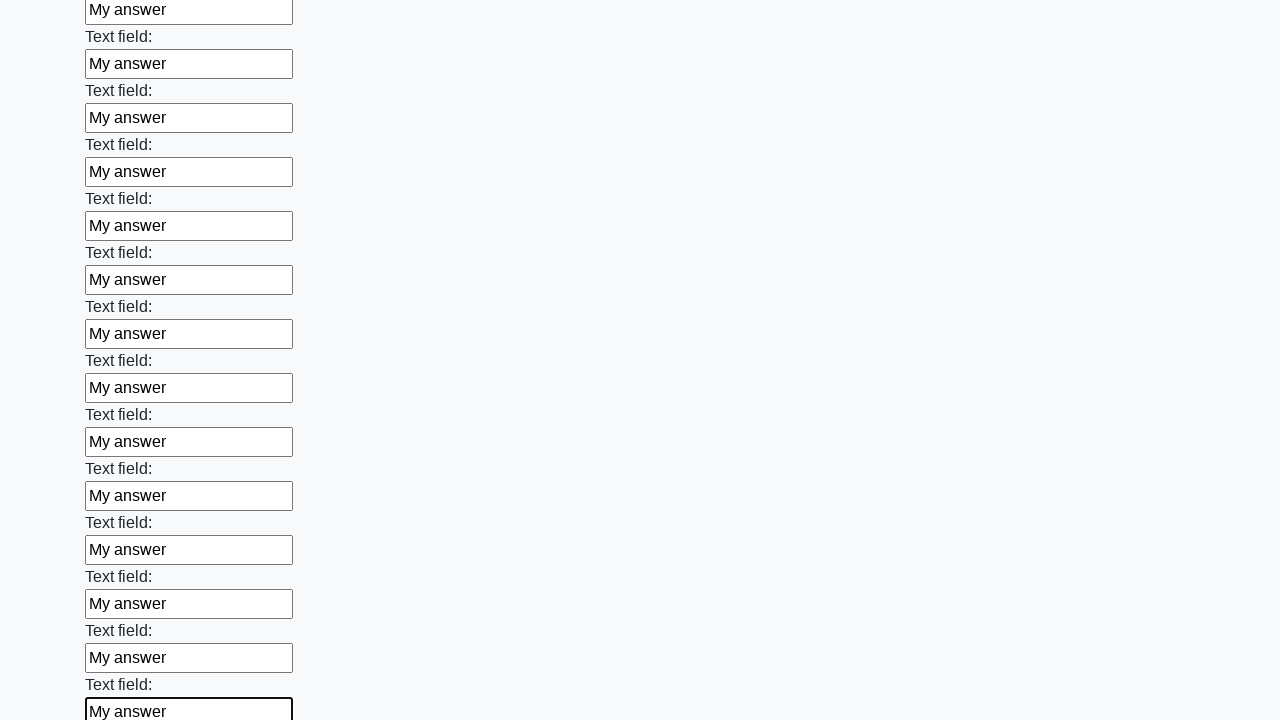

Filled an input field with 'My answer' on input >> nth=85
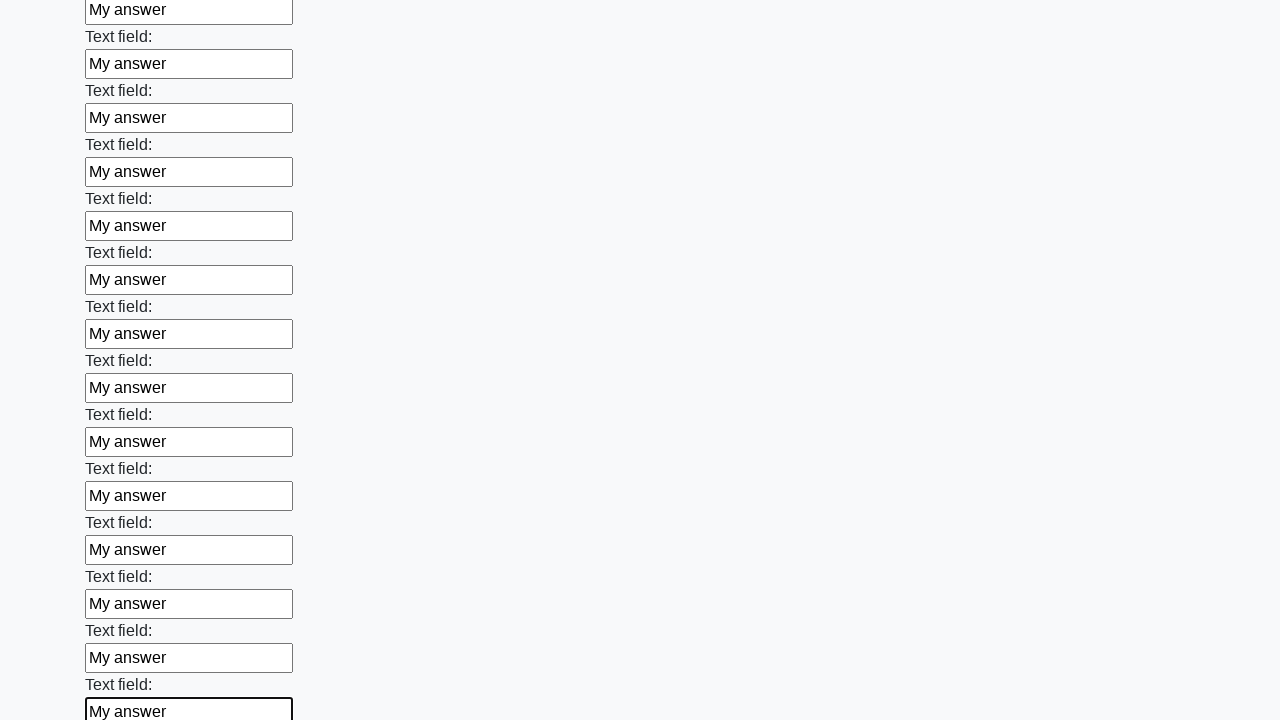

Filled an input field with 'My answer' on input >> nth=86
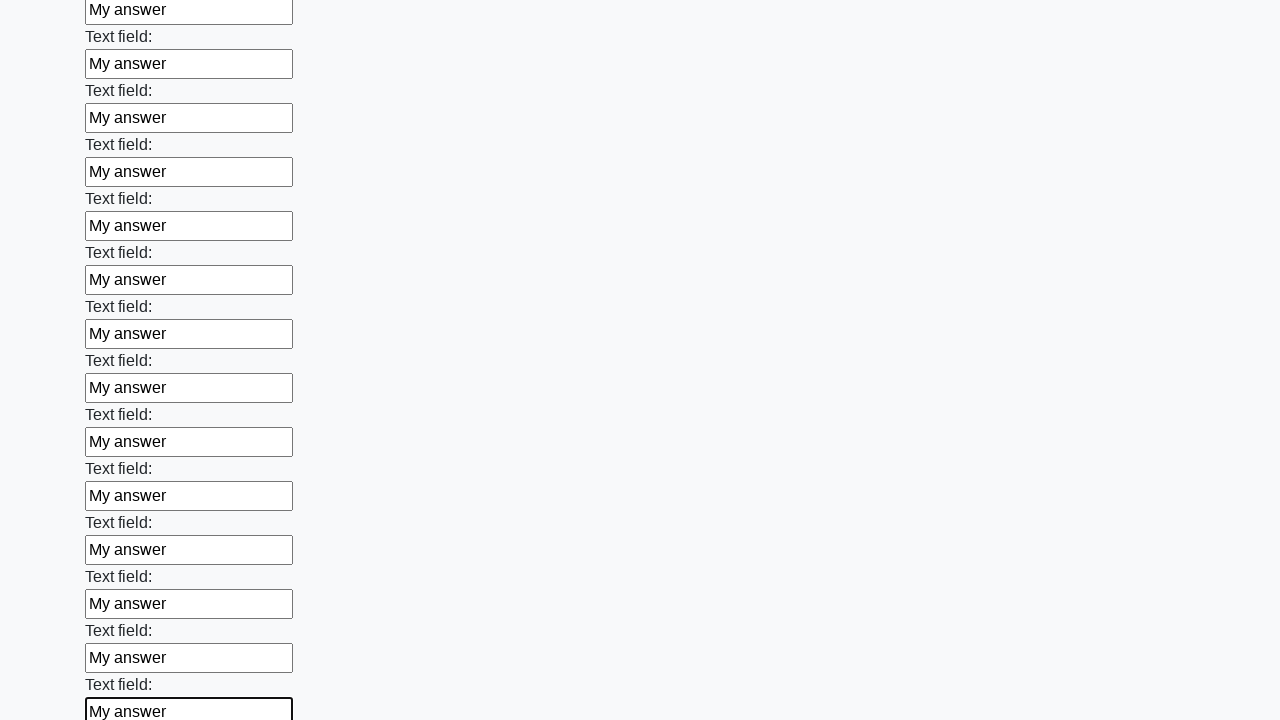

Filled an input field with 'My answer' on input >> nth=87
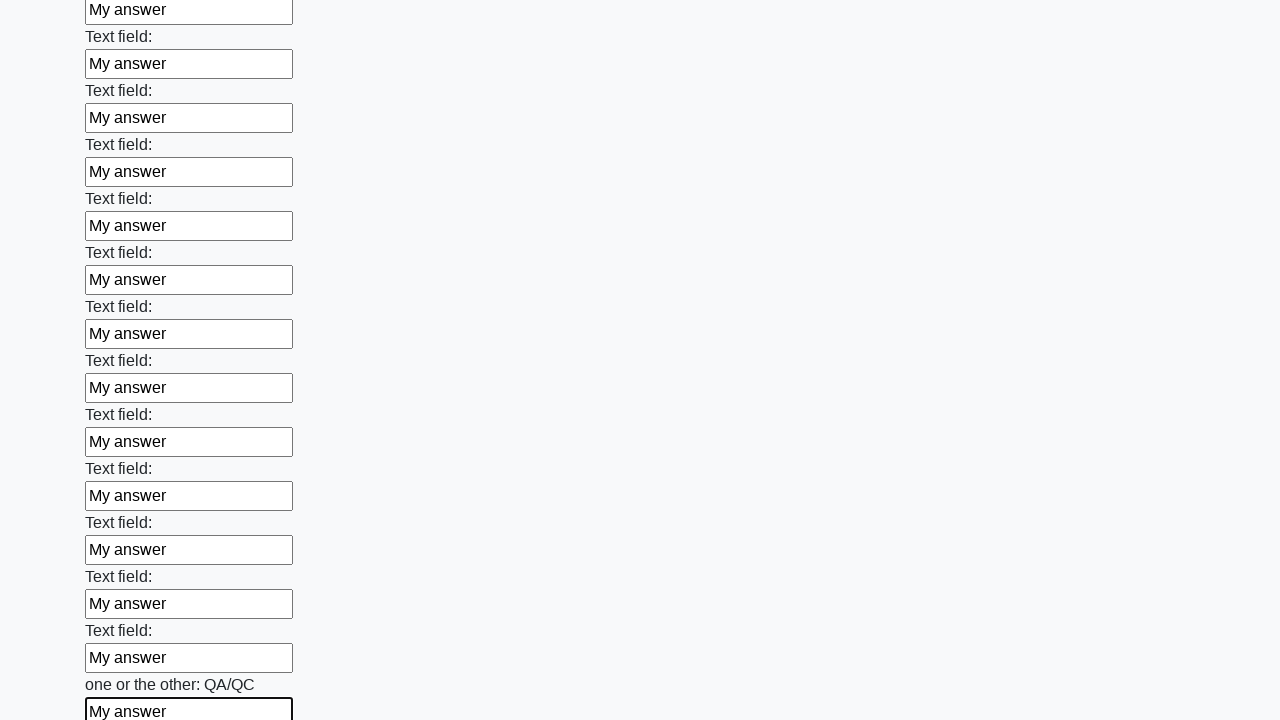

Filled an input field with 'My answer' on input >> nth=88
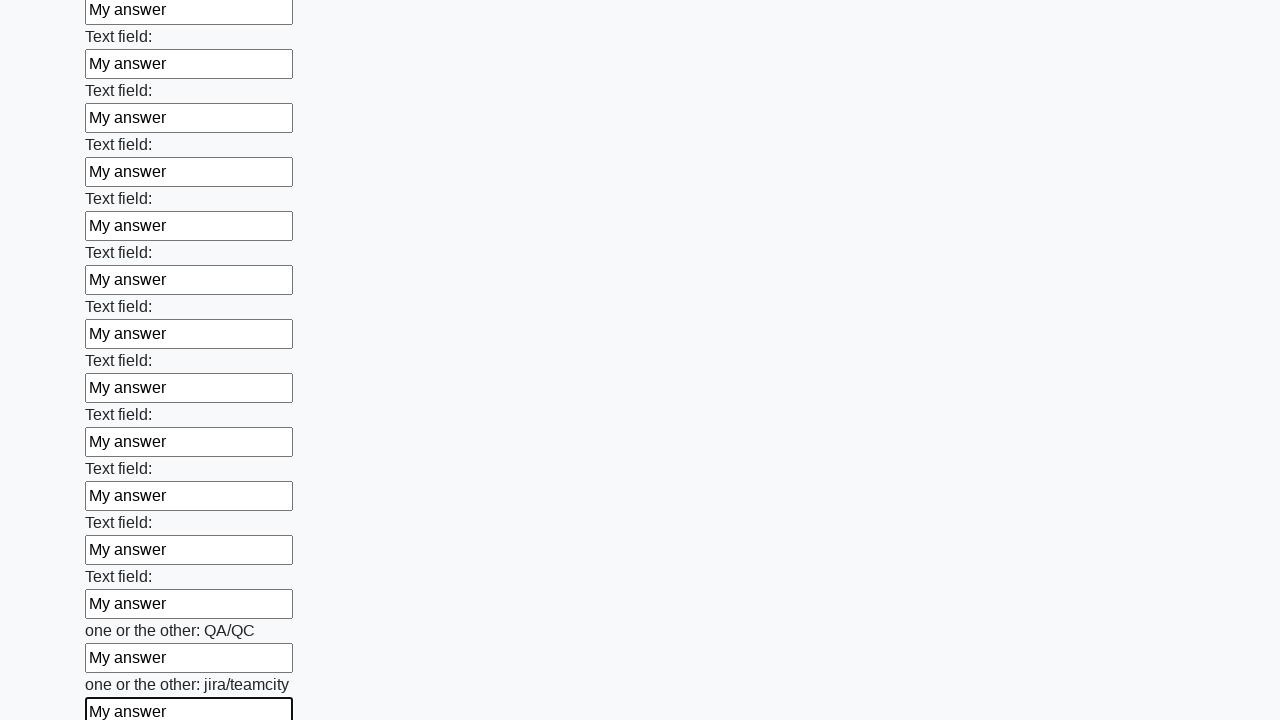

Filled an input field with 'My answer' on input >> nth=89
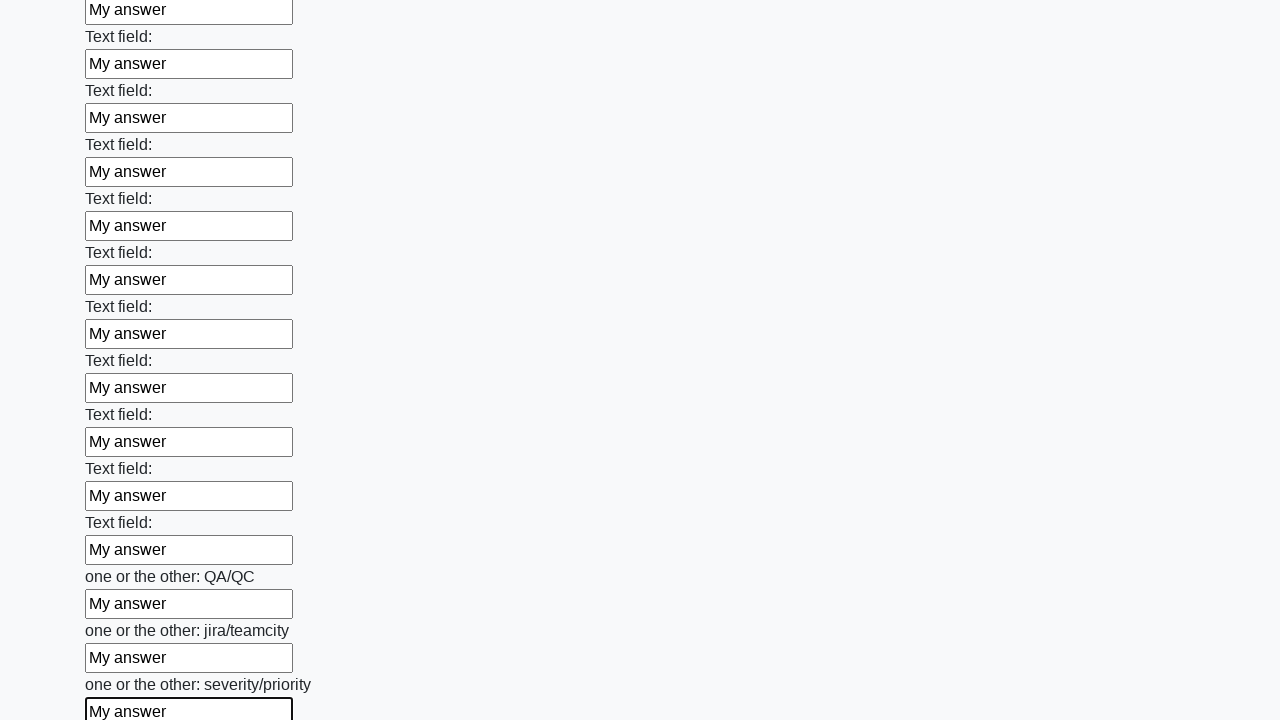

Filled an input field with 'My answer' on input >> nth=90
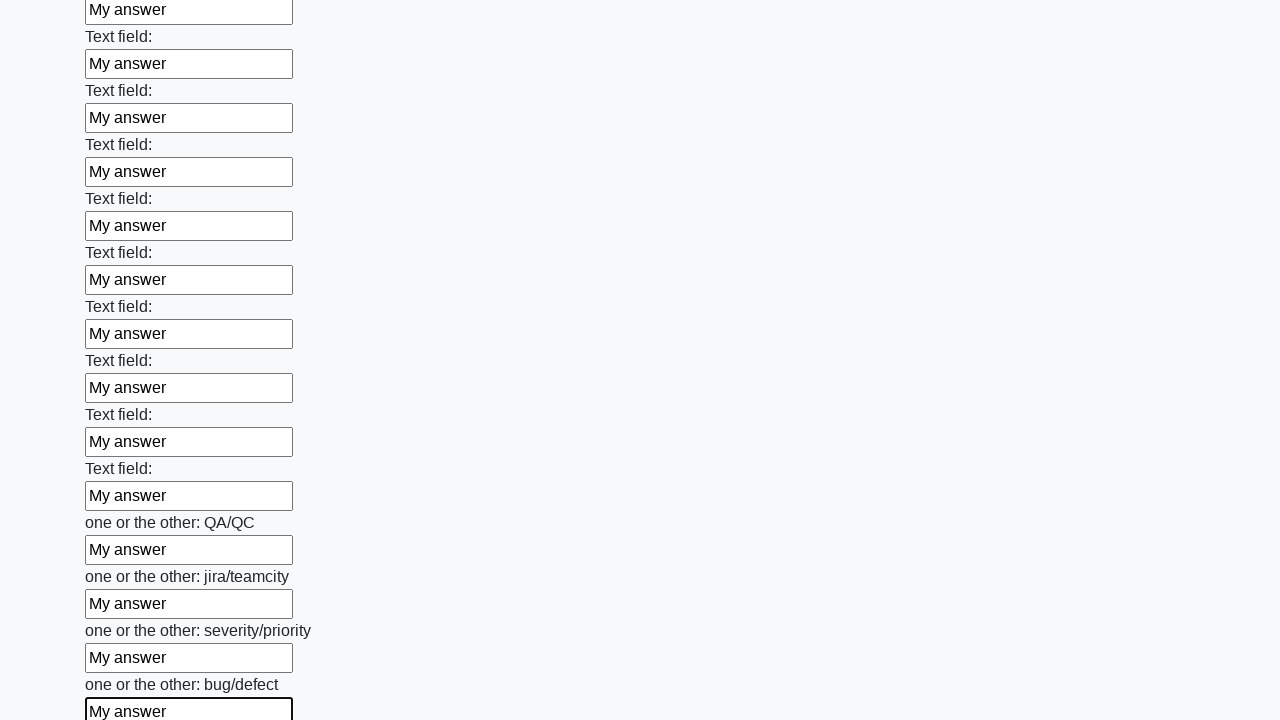

Filled an input field with 'My answer' on input >> nth=91
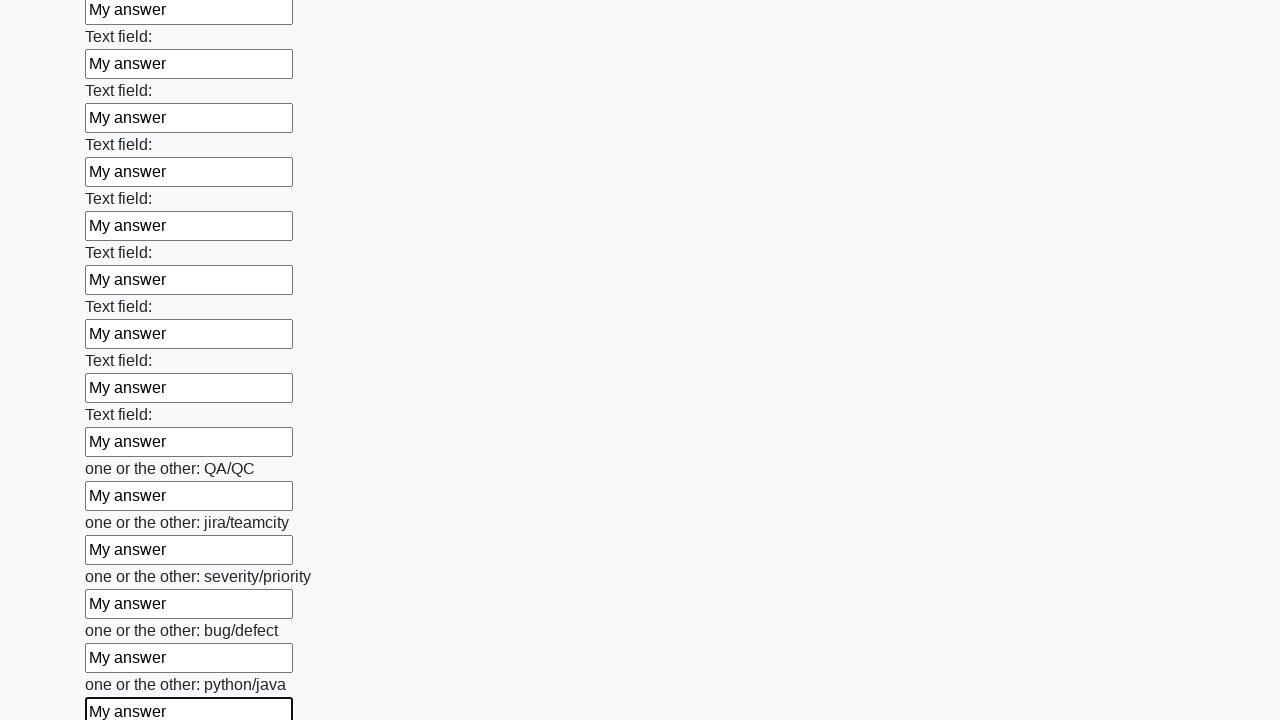

Filled an input field with 'My answer' on input >> nth=92
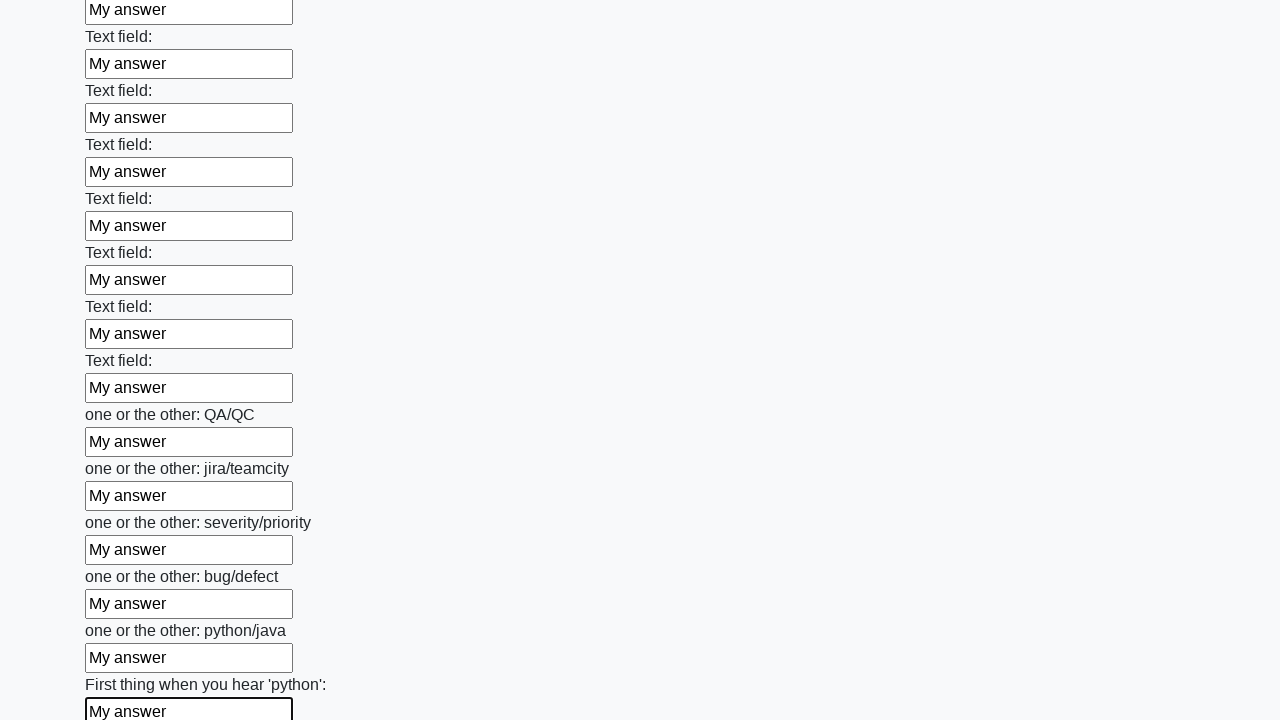

Filled an input field with 'My answer' on input >> nth=93
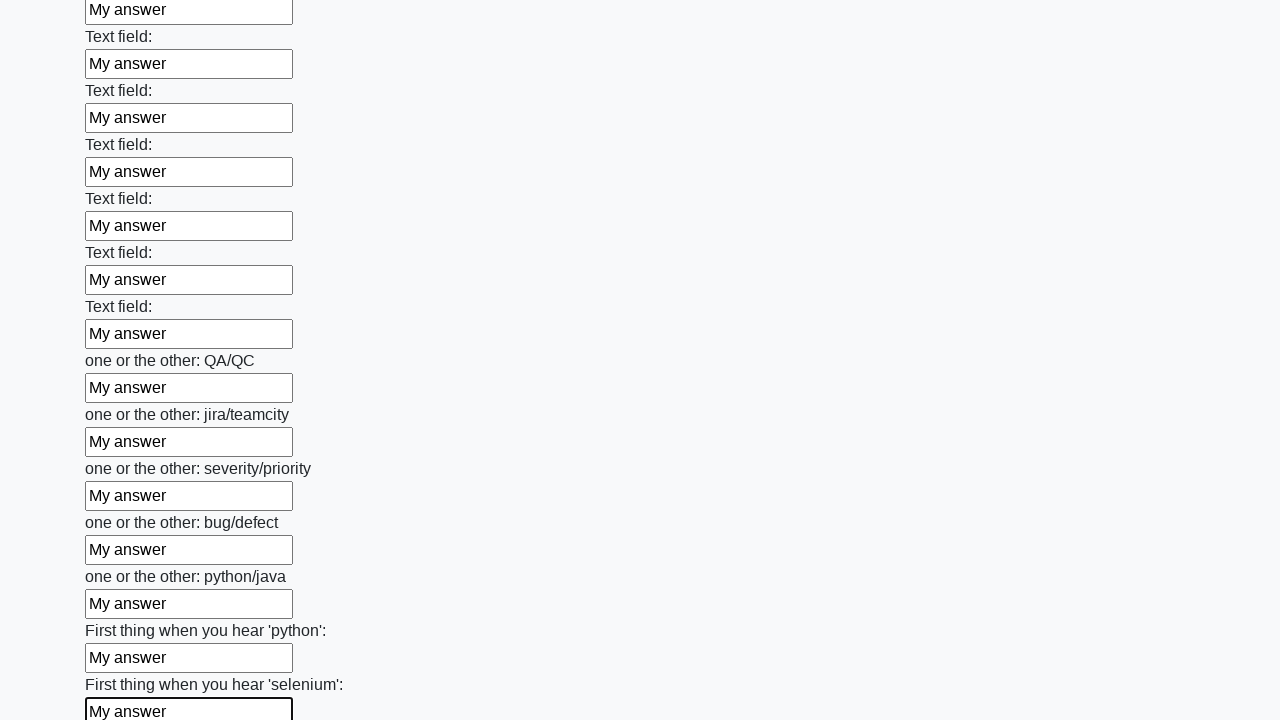

Filled an input field with 'My answer' on input >> nth=94
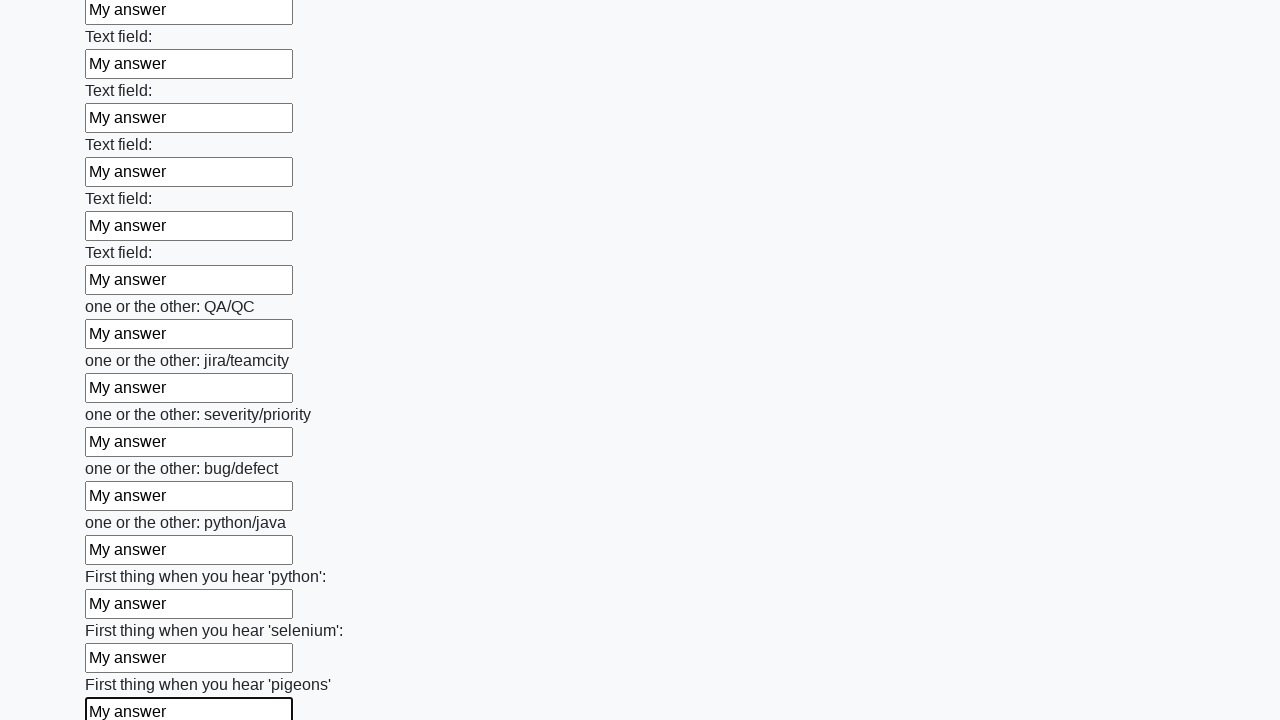

Filled an input field with 'My answer' on input >> nth=95
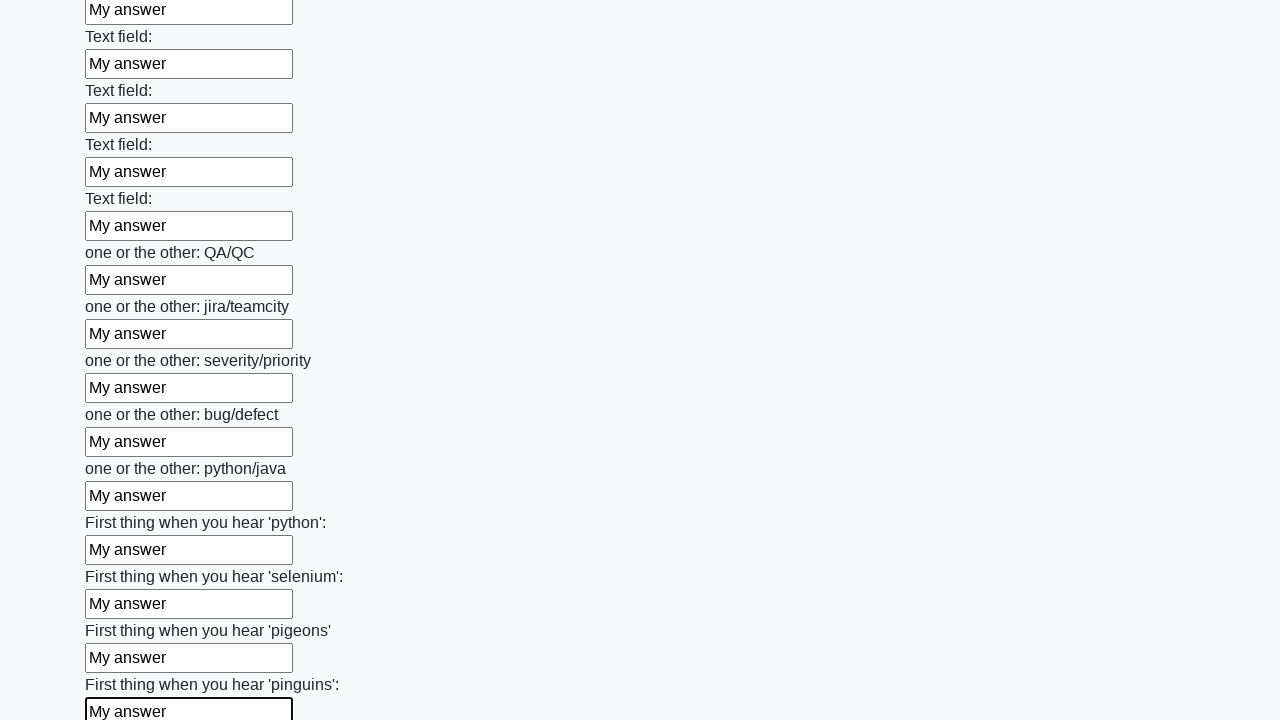

Filled an input field with 'My answer' on input >> nth=96
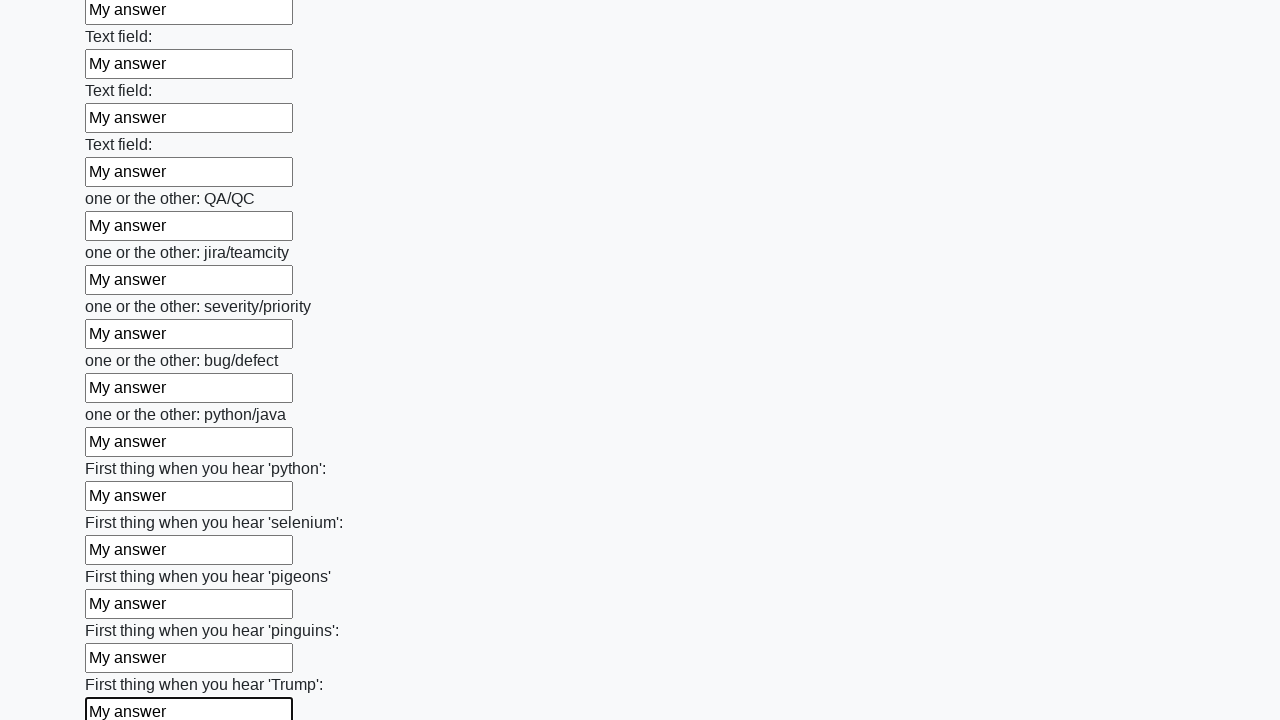

Filled an input field with 'My answer' on input >> nth=97
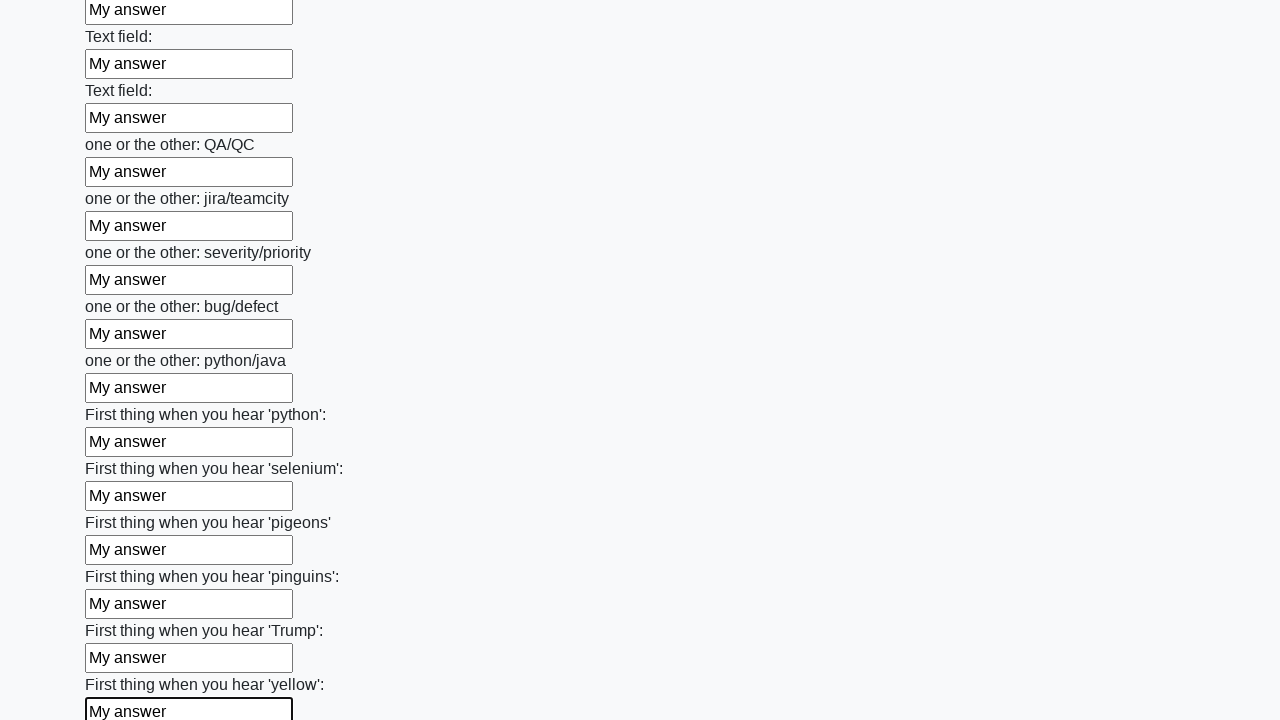

Filled an input field with 'My answer' on input >> nth=98
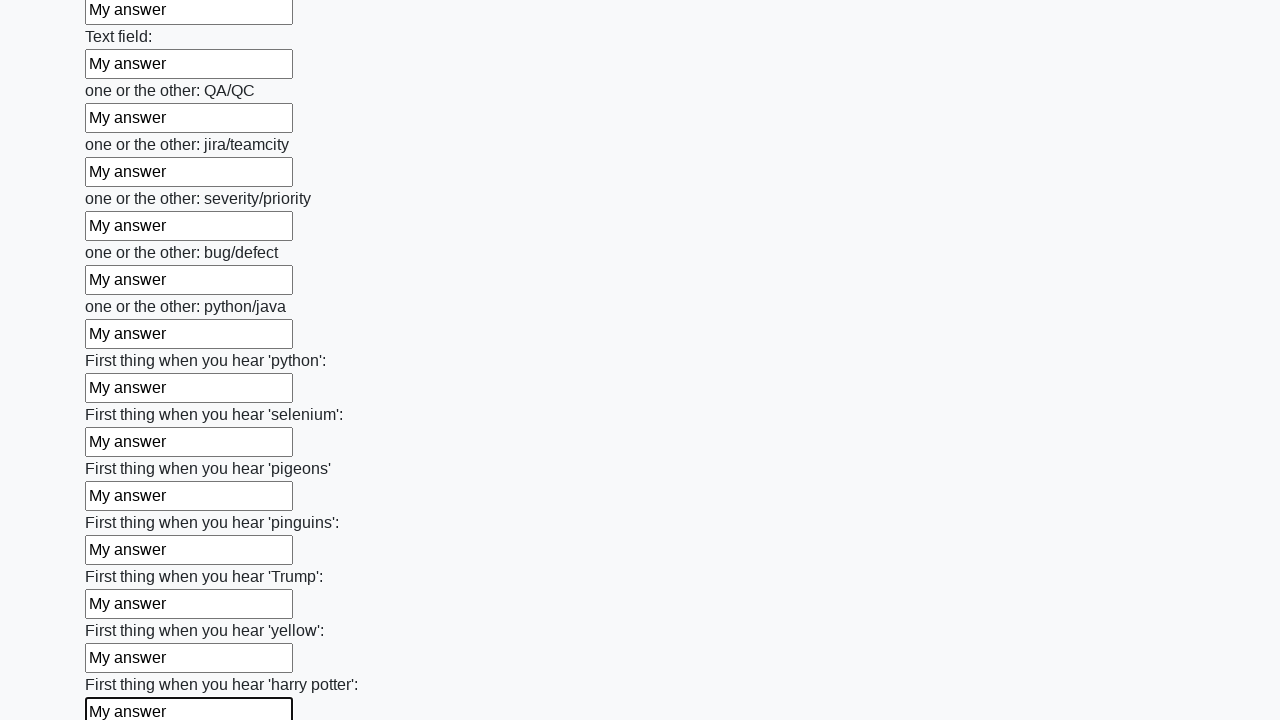

Filled an input field with 'My answer' on input >> nth=99
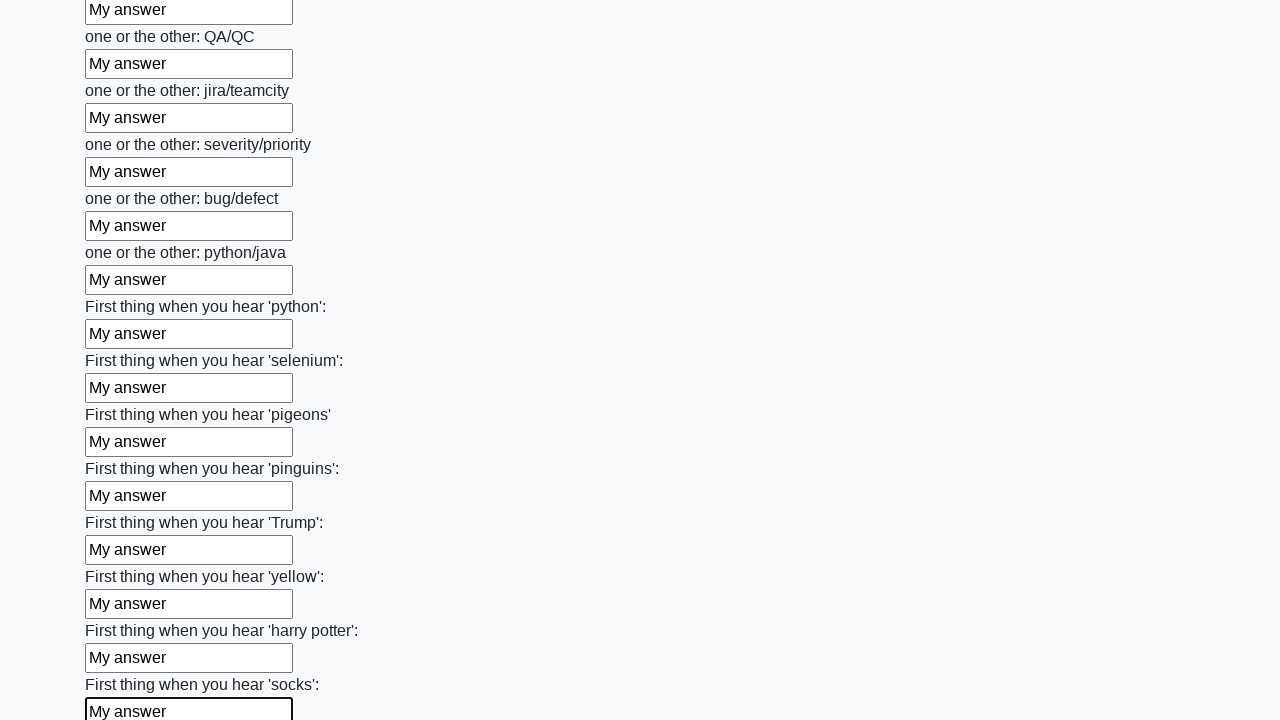

Clicked the form submit button at (123, 611) on button.btn
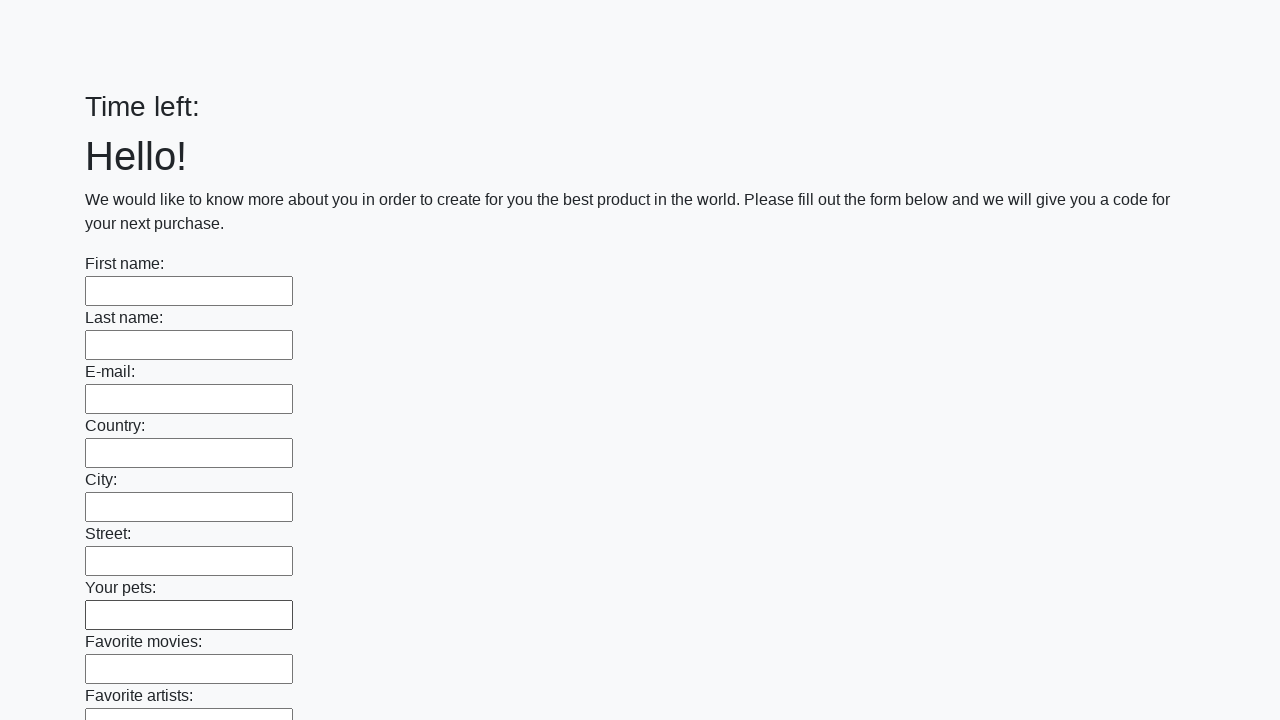

Waited 2 seconds for form submission result
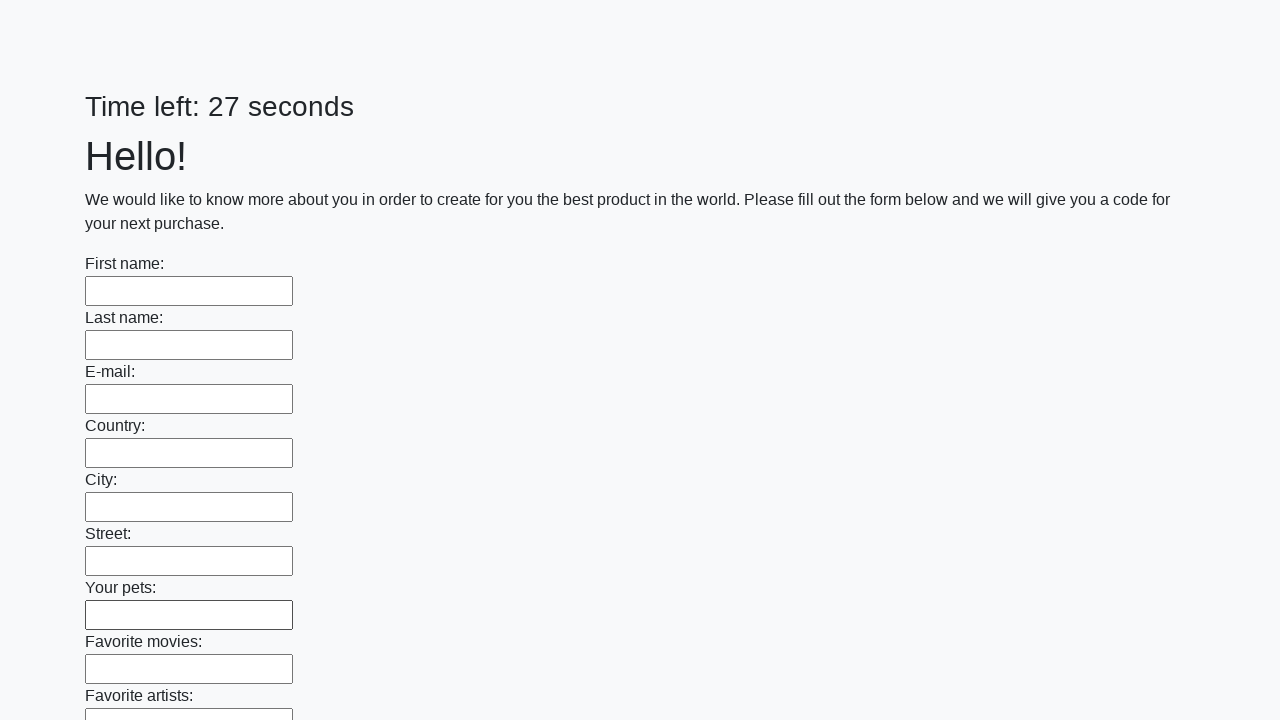

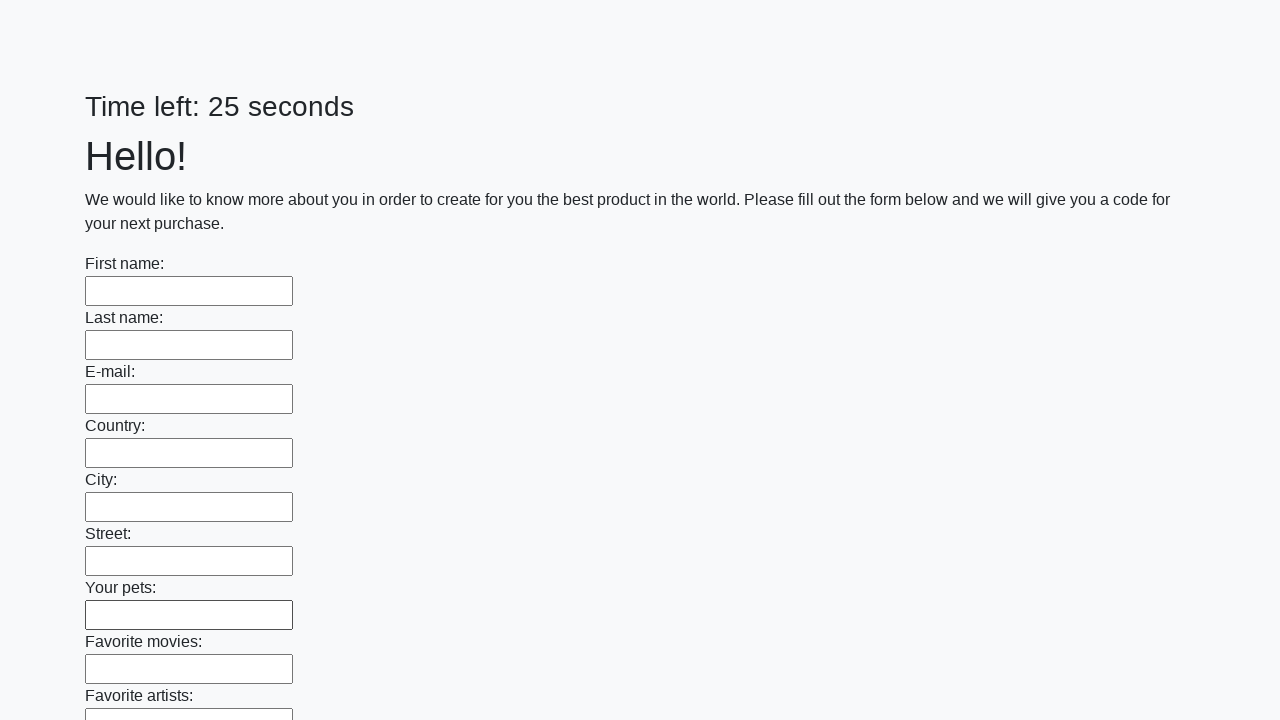